Tests filling a large form by entering the same text value into all input fields on the page and then submitting the form by clicking the submit button.

Starting URL: http://suninjuly.github.io/huge_form.html

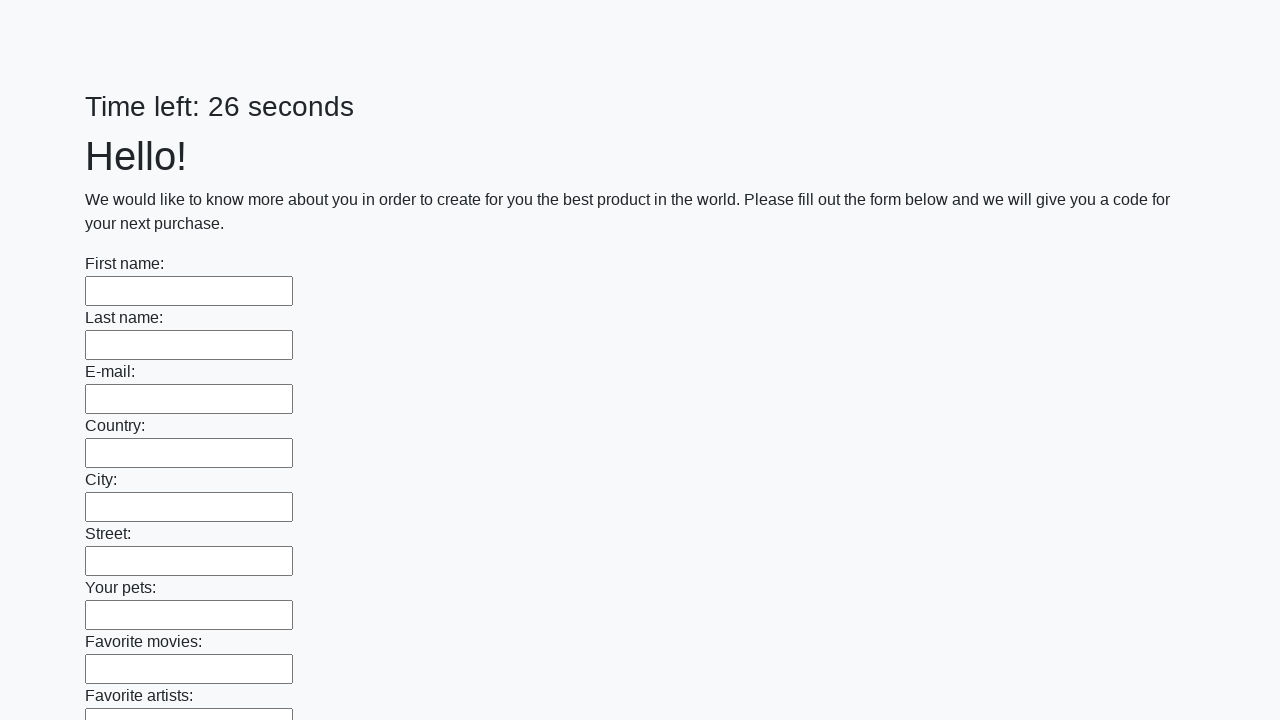

Located all input elements on the huge form
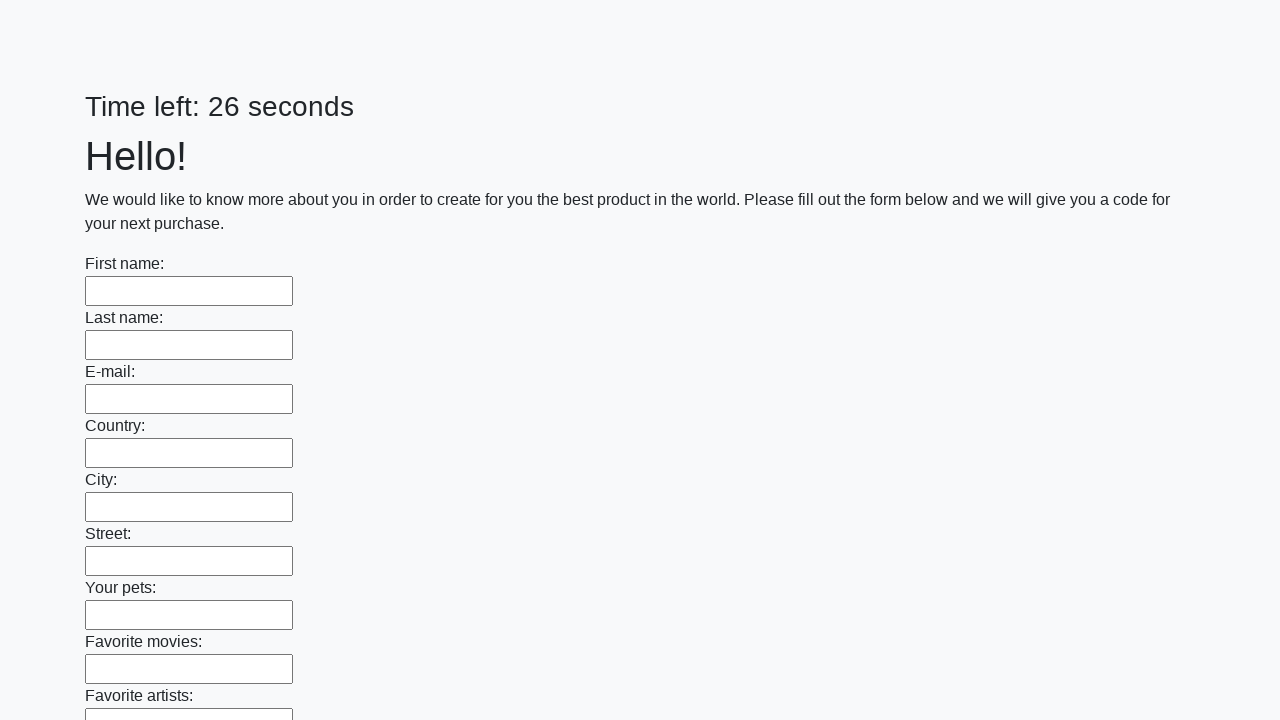

Filled input field with 'Мой ответ' on input >> nth=0
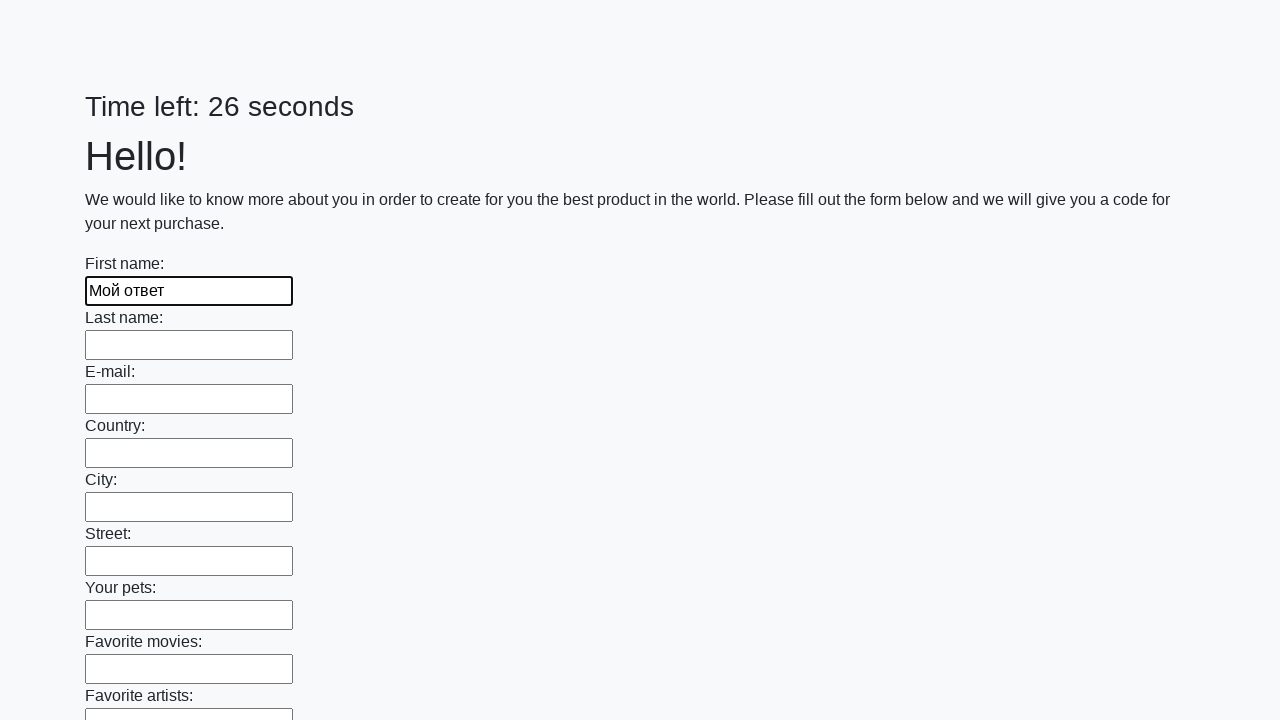

Filled input field with 'Мой ответ' on input >> nth=1
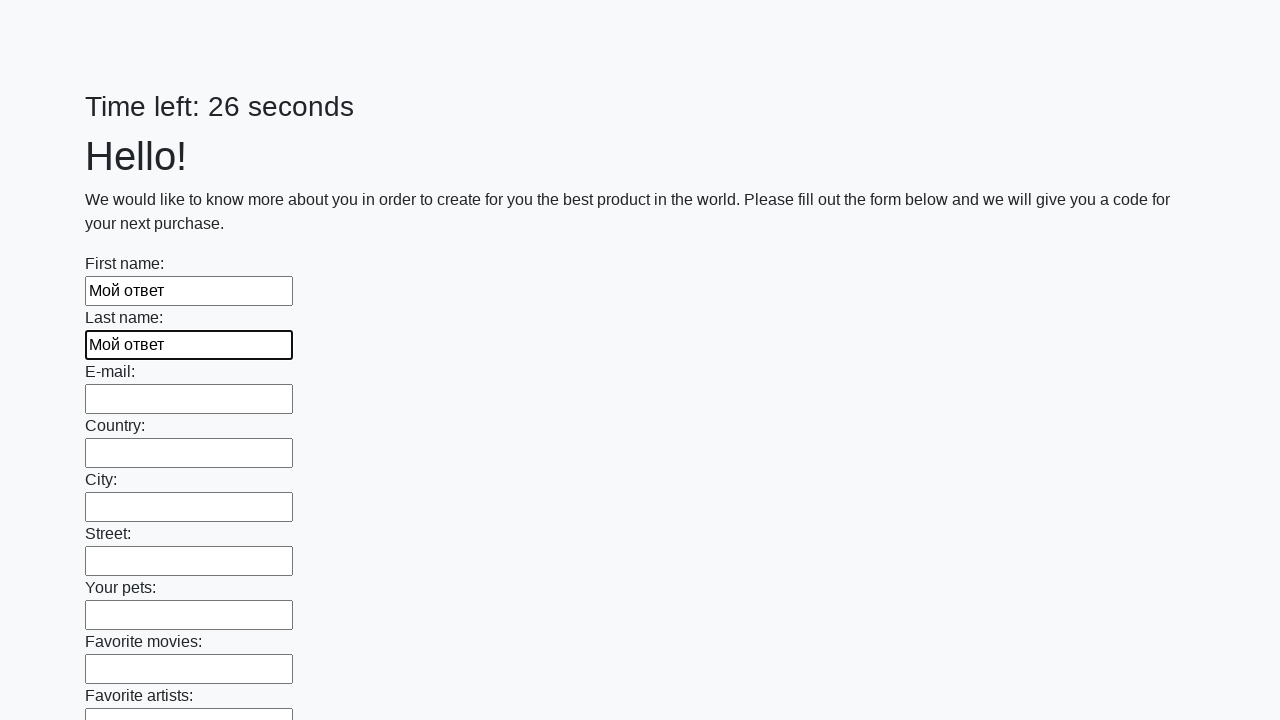

Filled input field with 'Мой ответ' on input >> nth=2
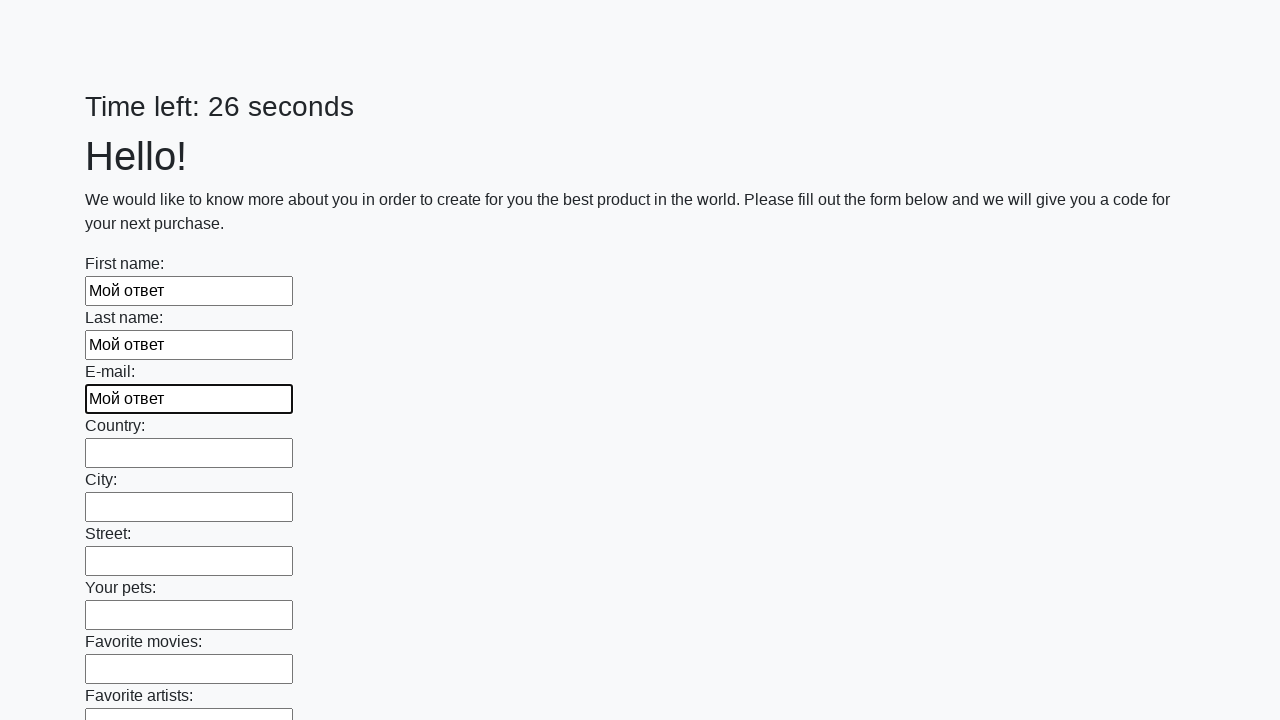

Filled input field with 'Мой ответ' on input >> nth=3
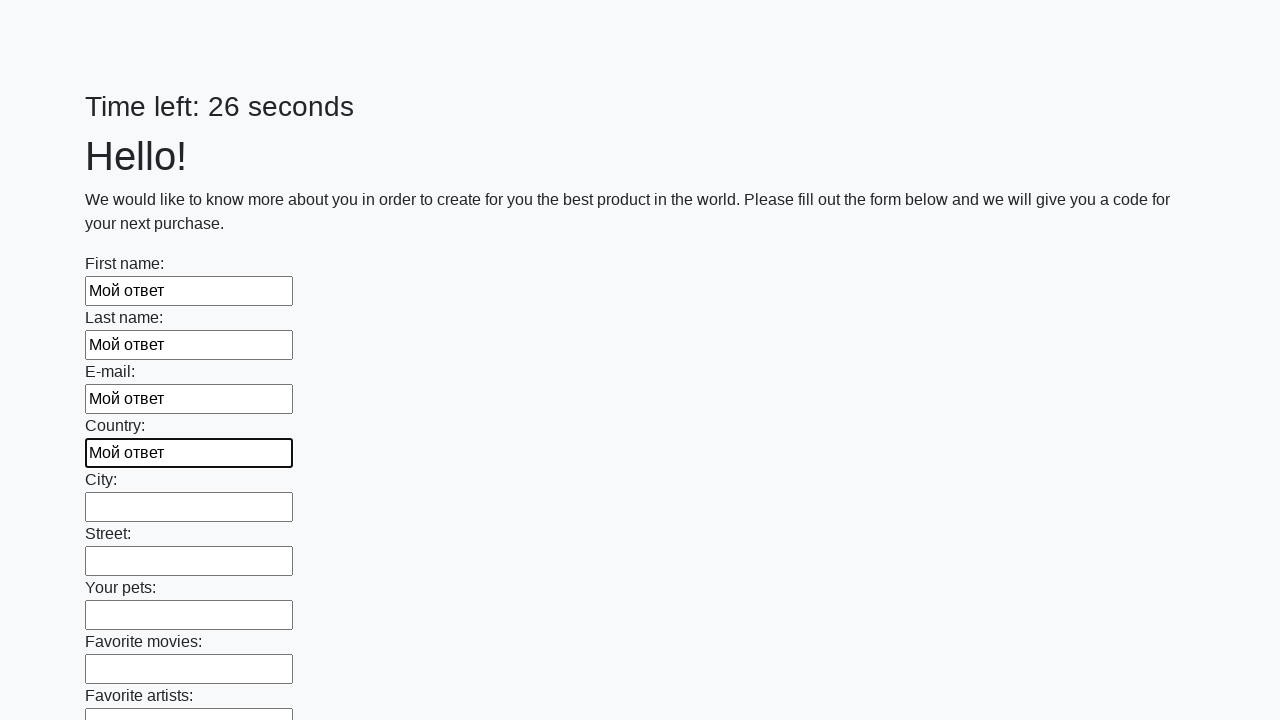

Filled input field with 'Мой ответ' on input >> nth=4
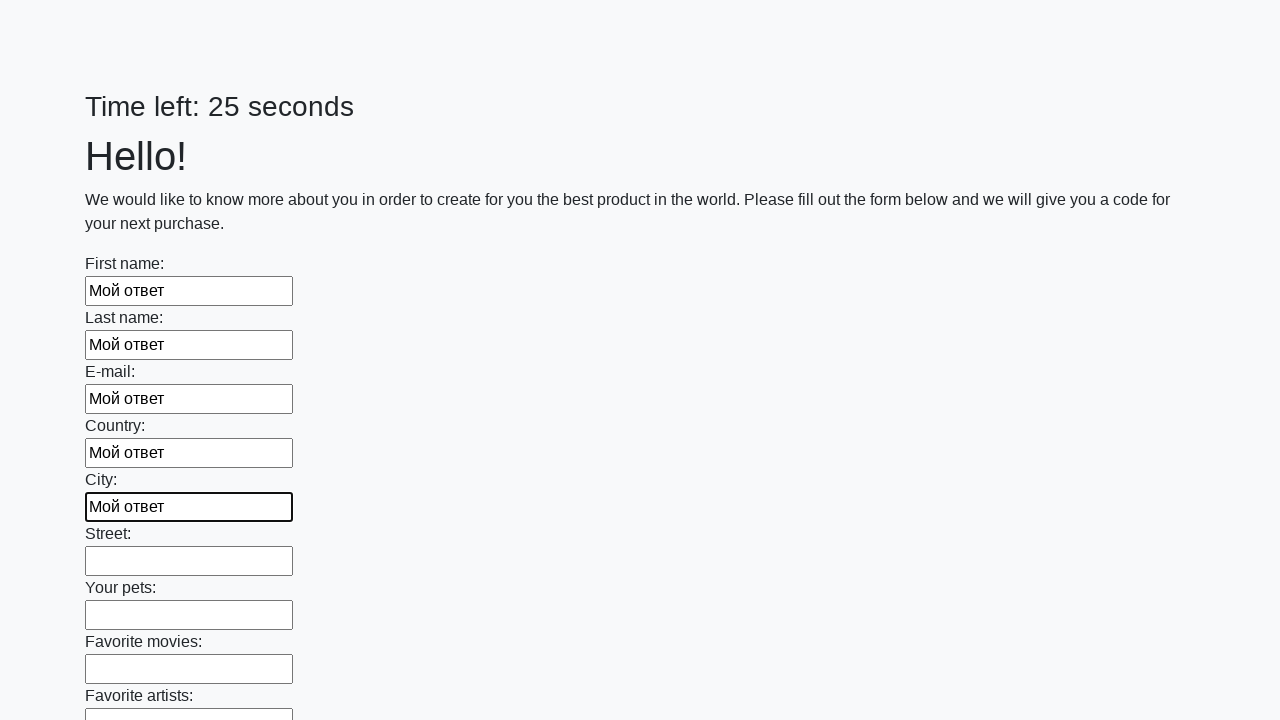

Filled input field with 'Мой ответ' on input >> nth=5
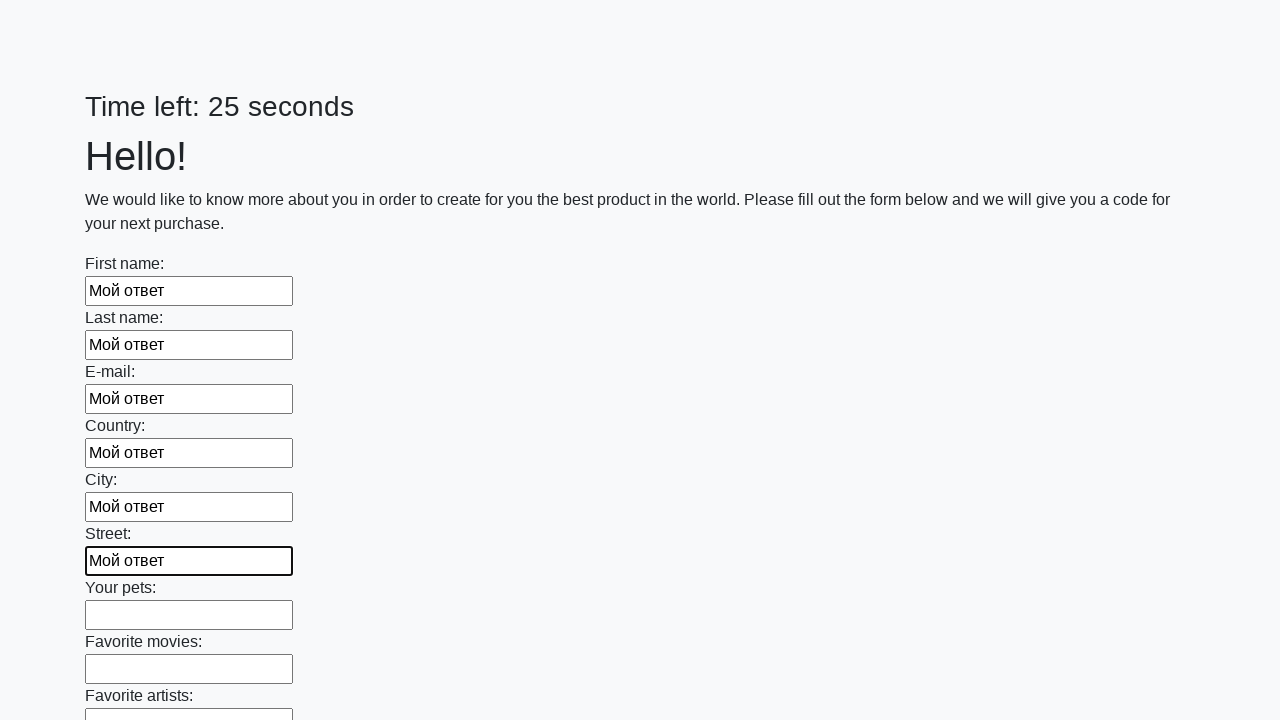

Filled input field with 'Мой ответ' on input >> nth=6
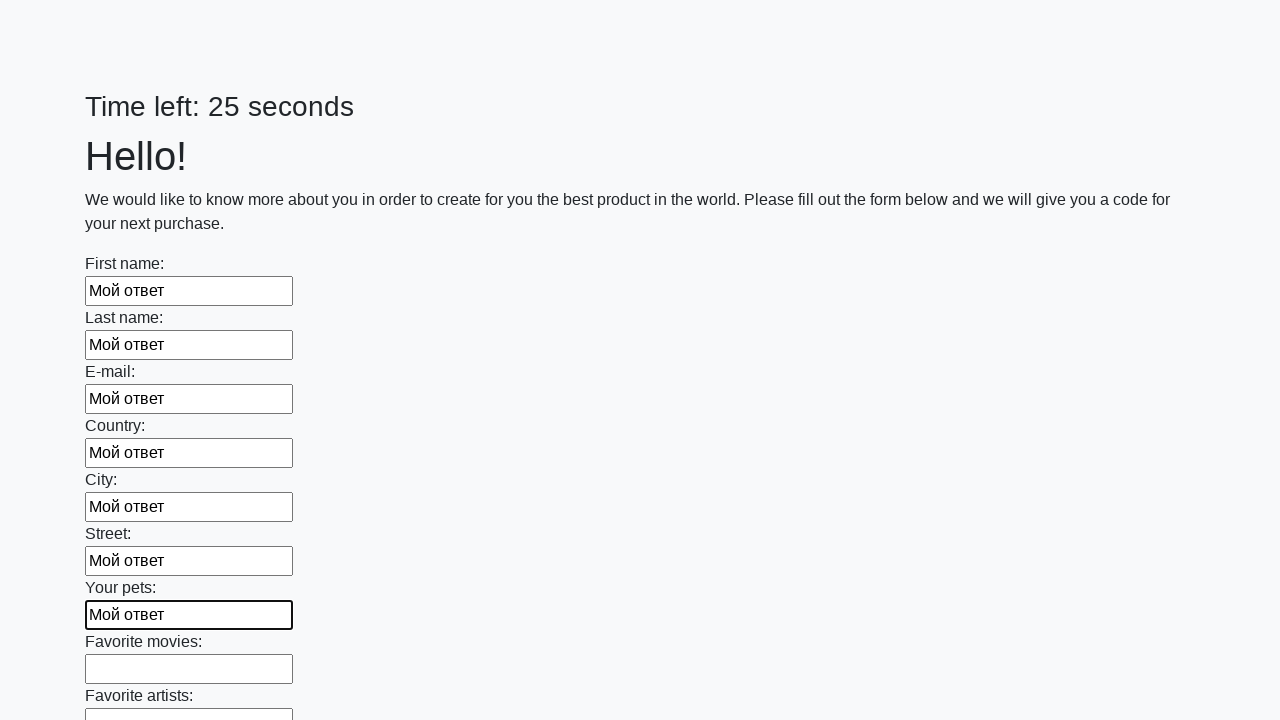

Filled input field with 'Мой ответ' on input >> nth=7
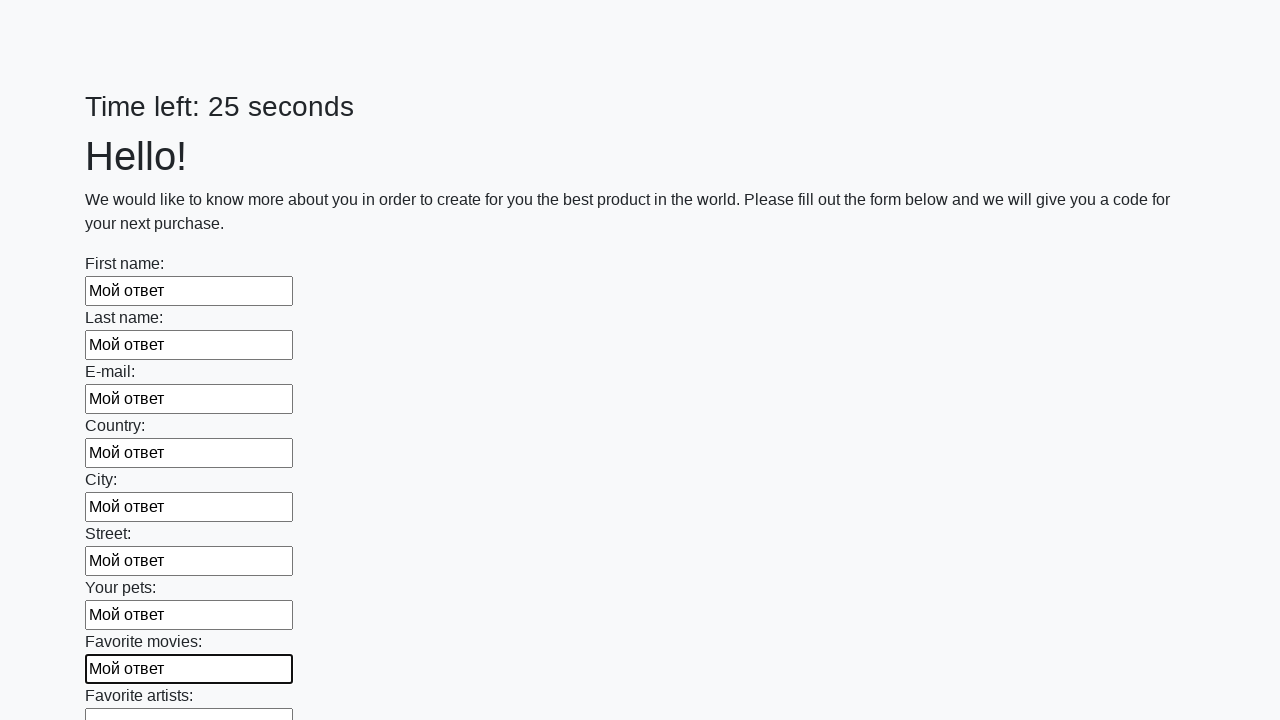

Filled input field with 'Мой ответ' on input >> nth=8
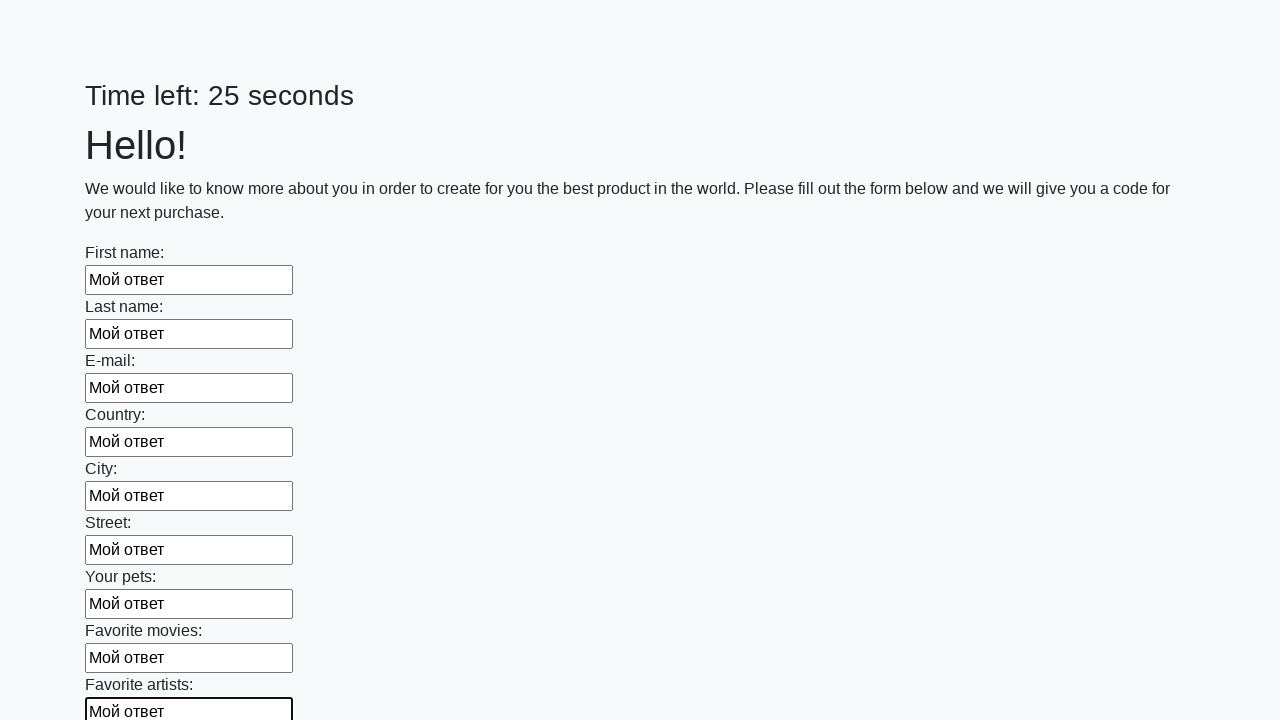

Filled input field with 'Мой ответ' on input >> nth=9
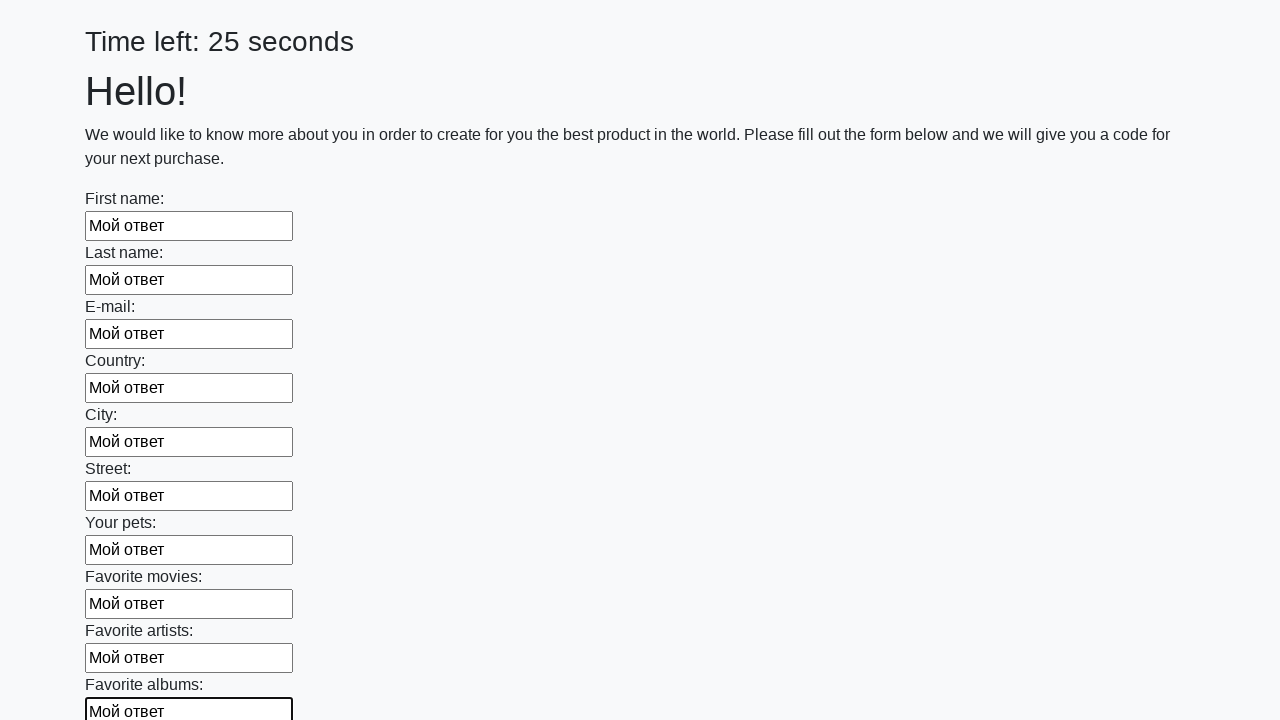

Filled input field with 'Мой ответ' on input >> nth=10
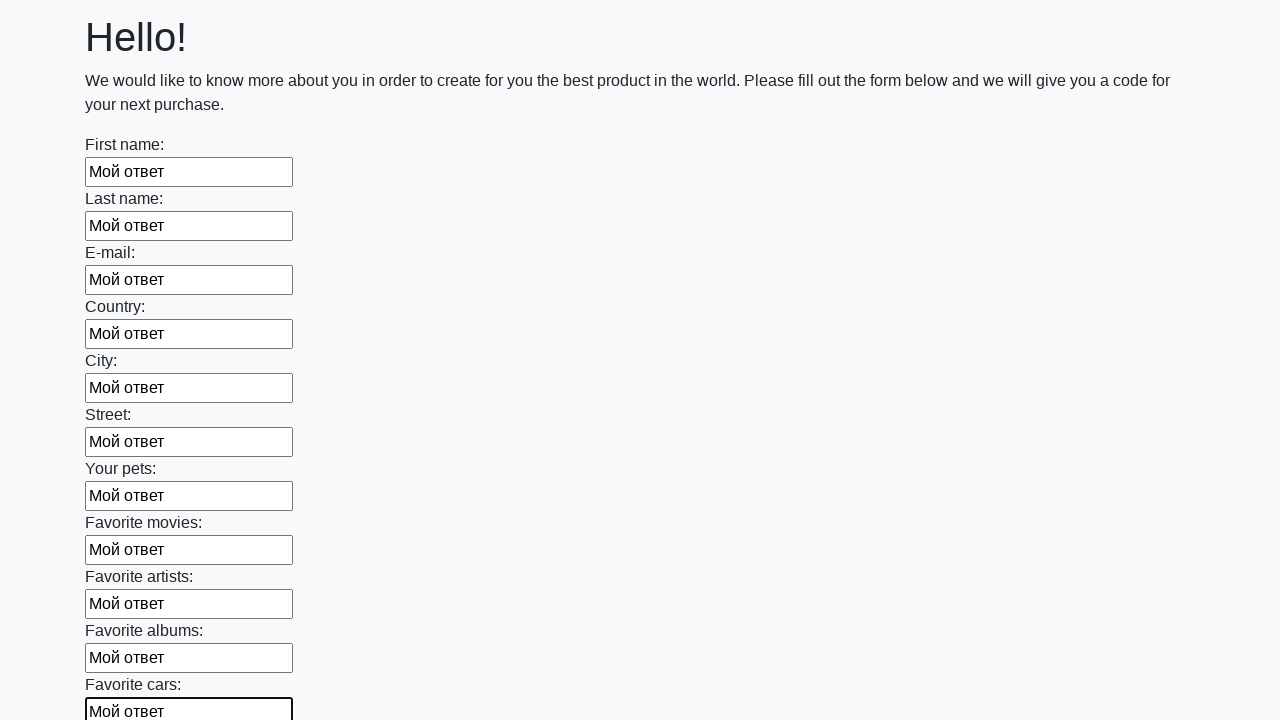

Filled input field with 'Мой ответ' on input >> nth=11
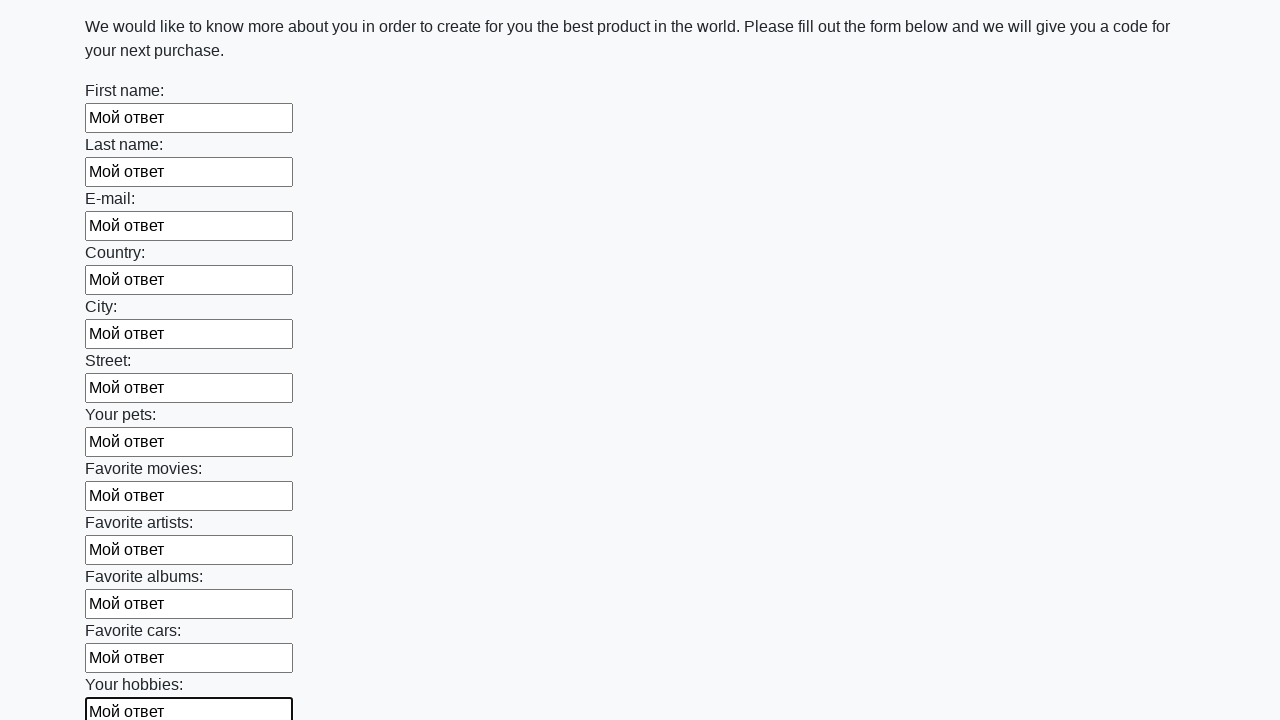

Filled input field with 'Мой ответ' on input >> nth=12
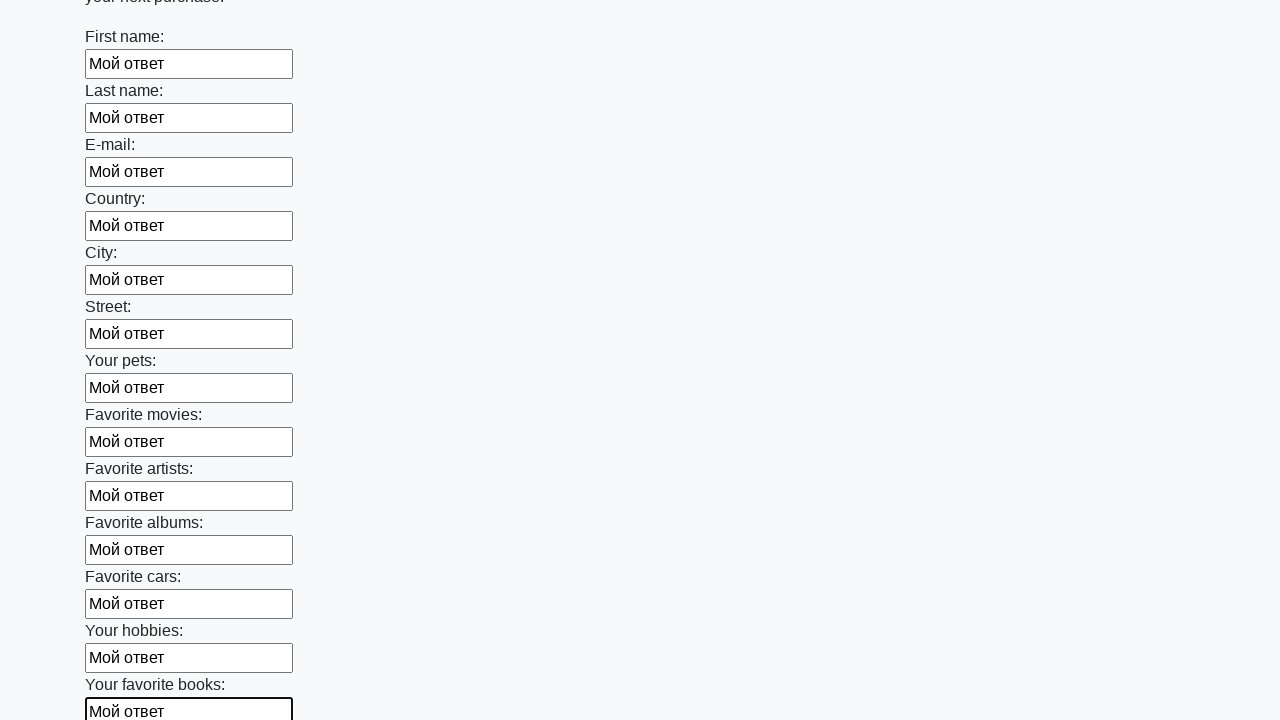

Filled input field with 'Мой ответ' on input >> nth=13
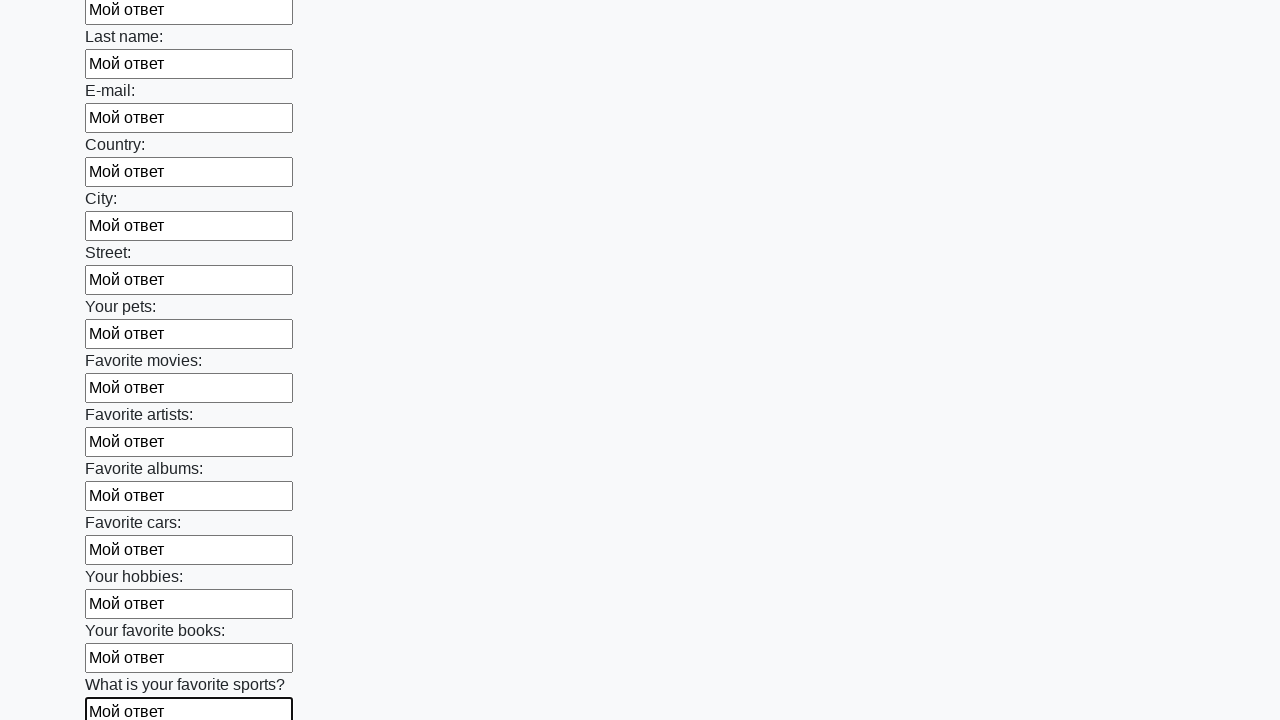

Filled input field with 'Мой ответ' on input >> nth=14
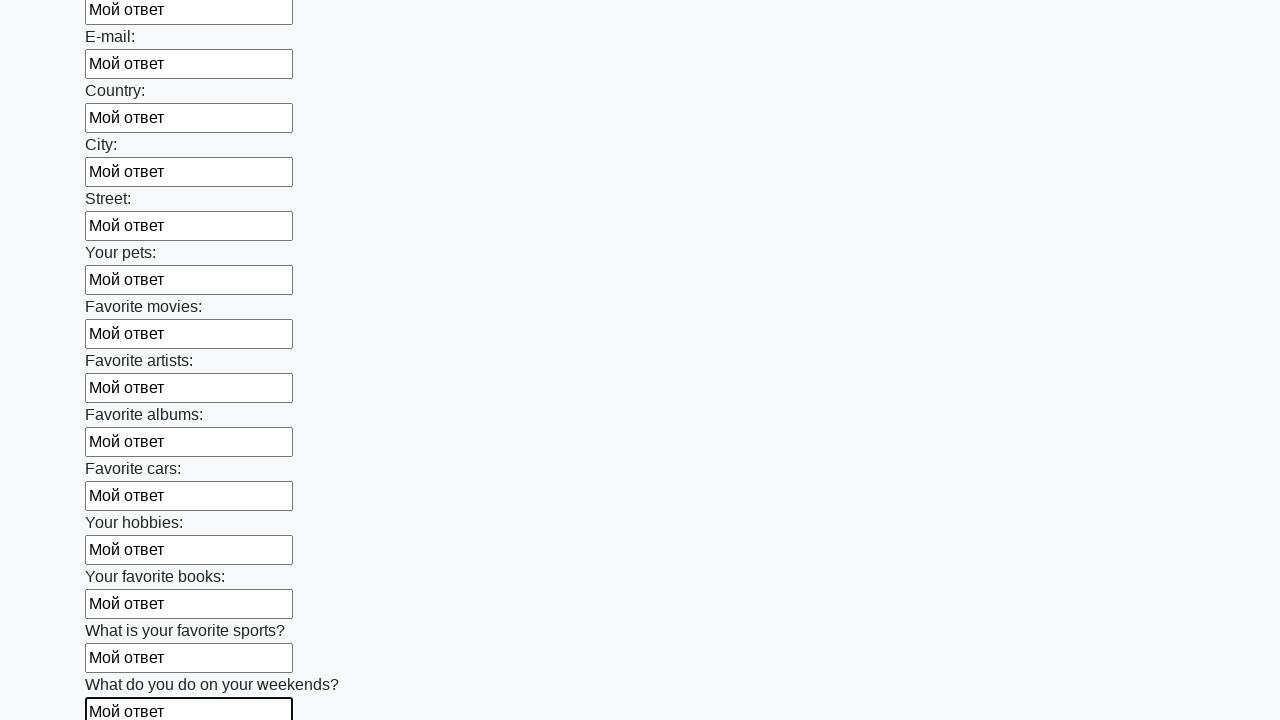

Filled input field with 'Мой ответ' on input >> nth=15
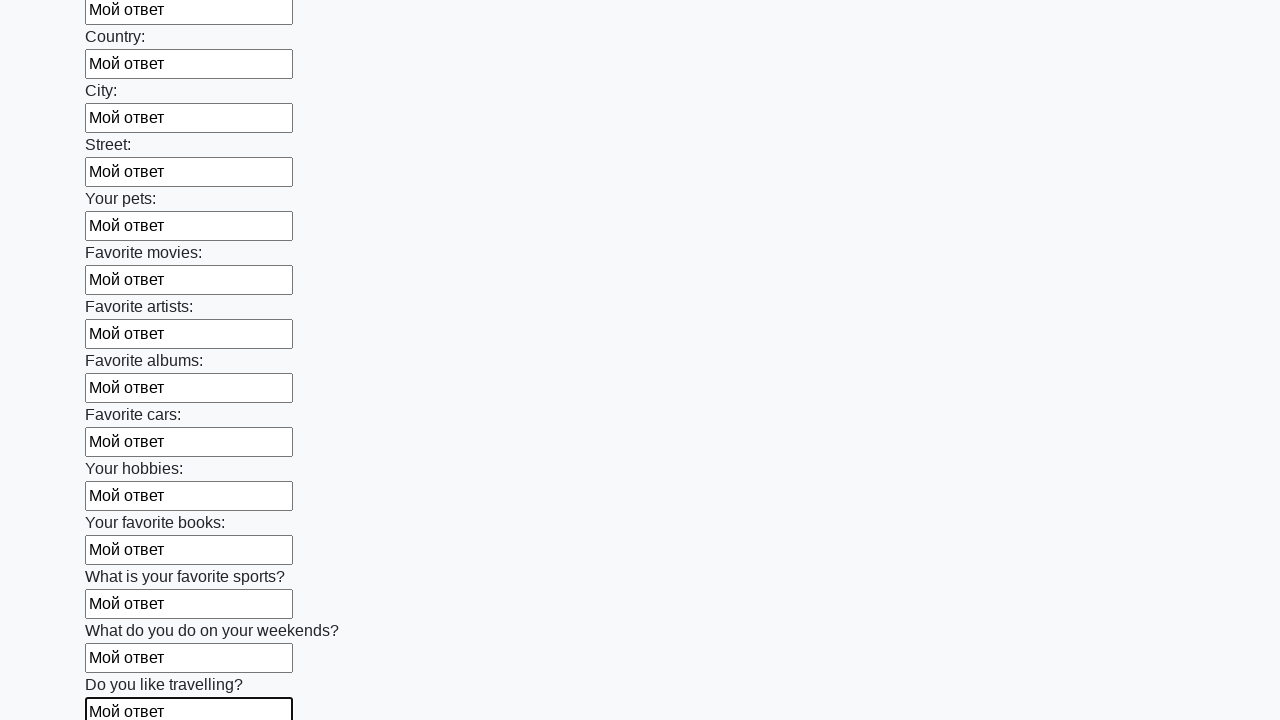

Filled input field with 'Мой ответ' on input >> nth=16
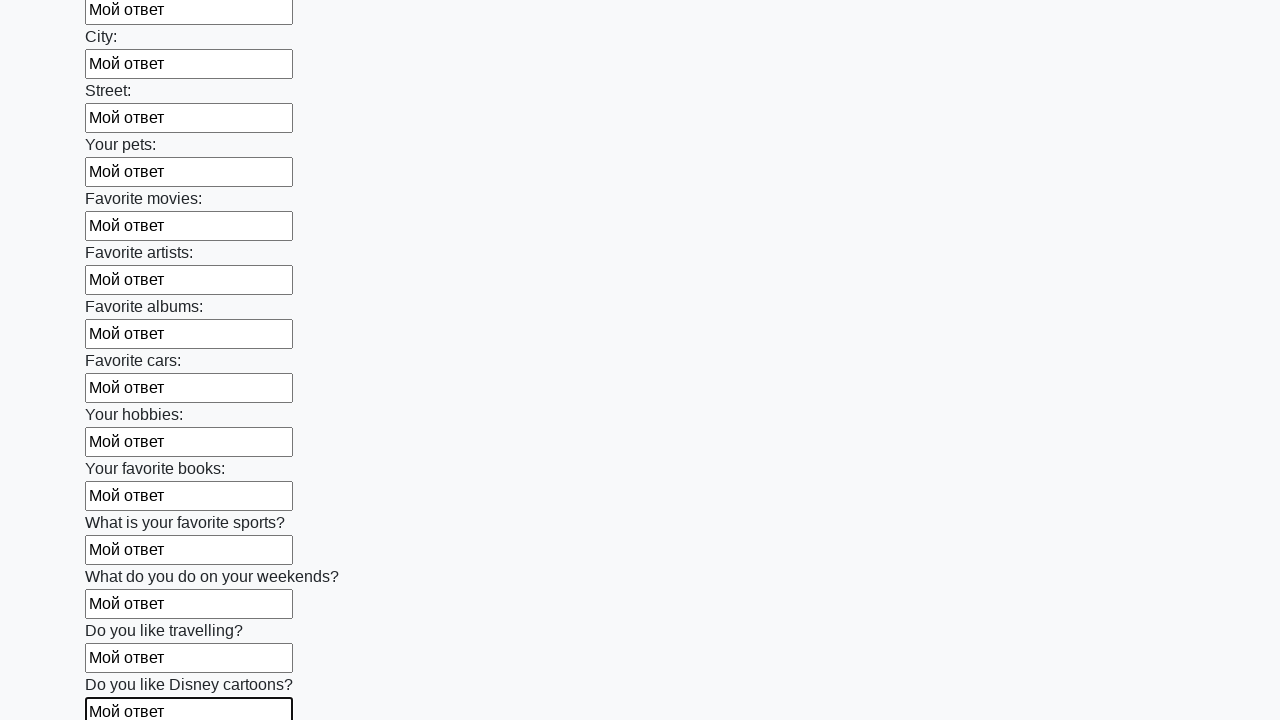

Filled input field with 'Мой ответ' on input >> nth=17
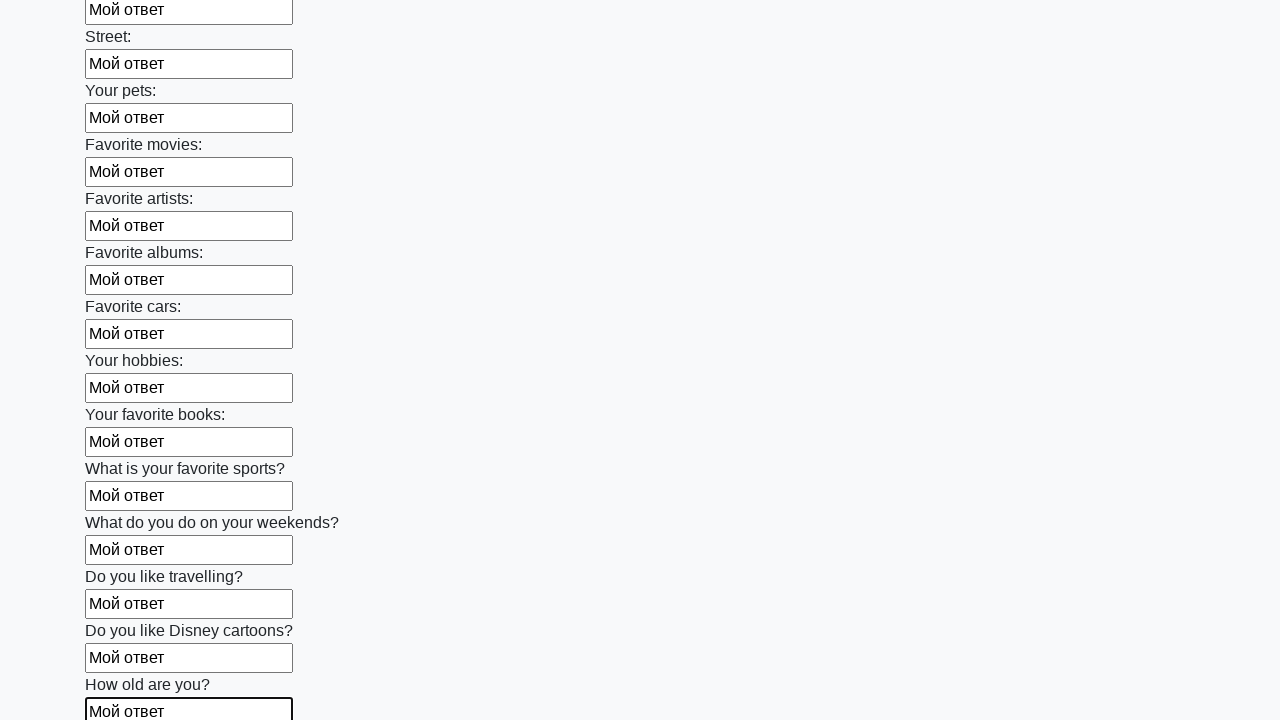

Filled input field with 'Мой ответ' on input >> nth=18
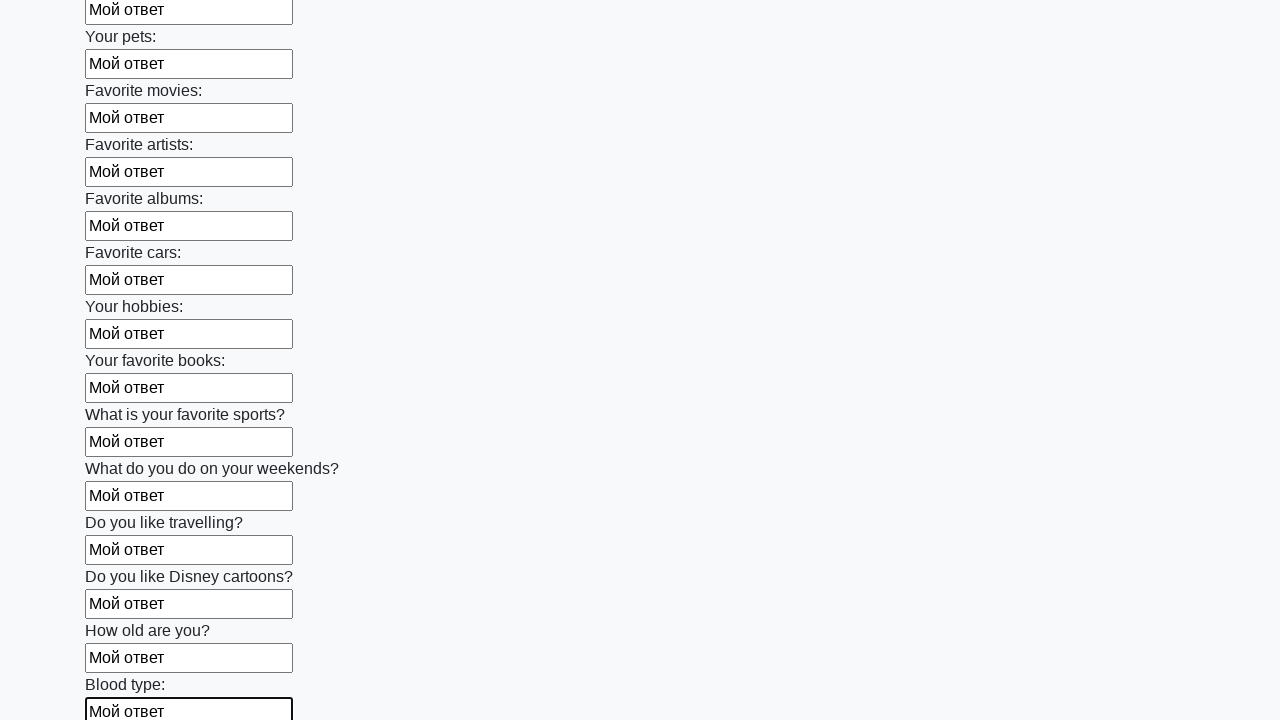

Filled input field with 'Мой ответ' on input >> nth=19
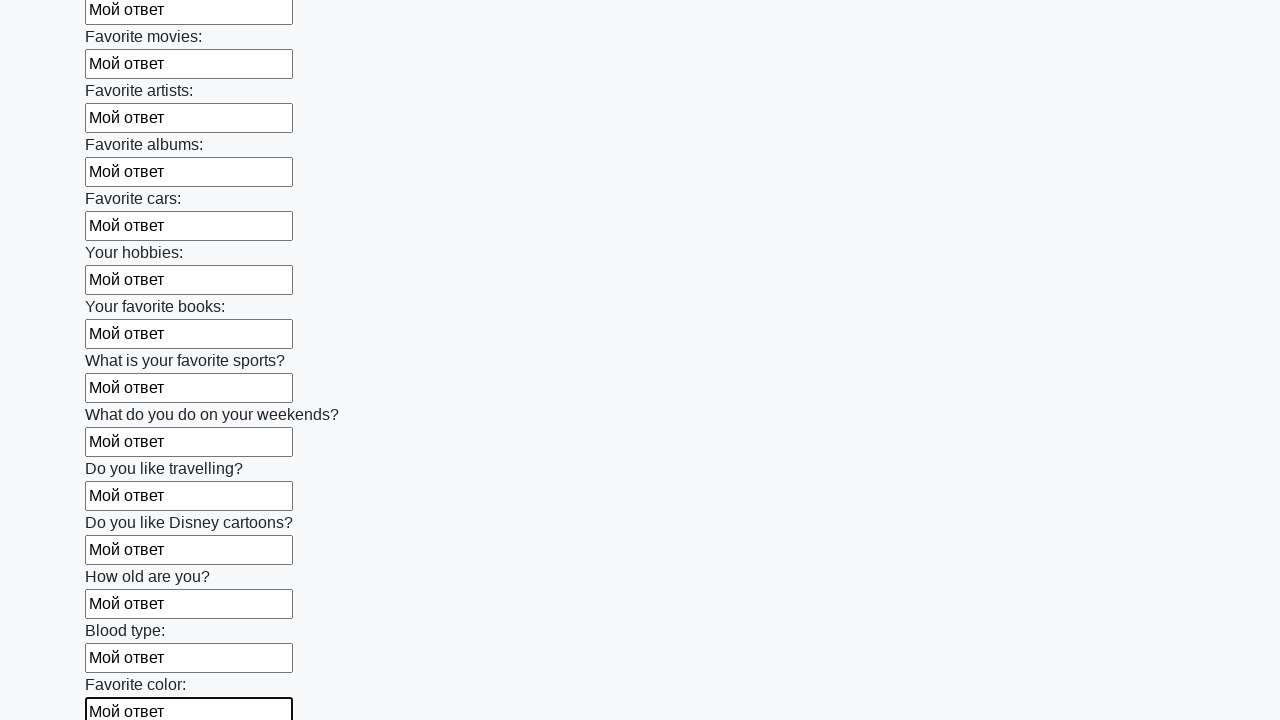

Filled input field with 'Мой ответ' on input >> nth=20
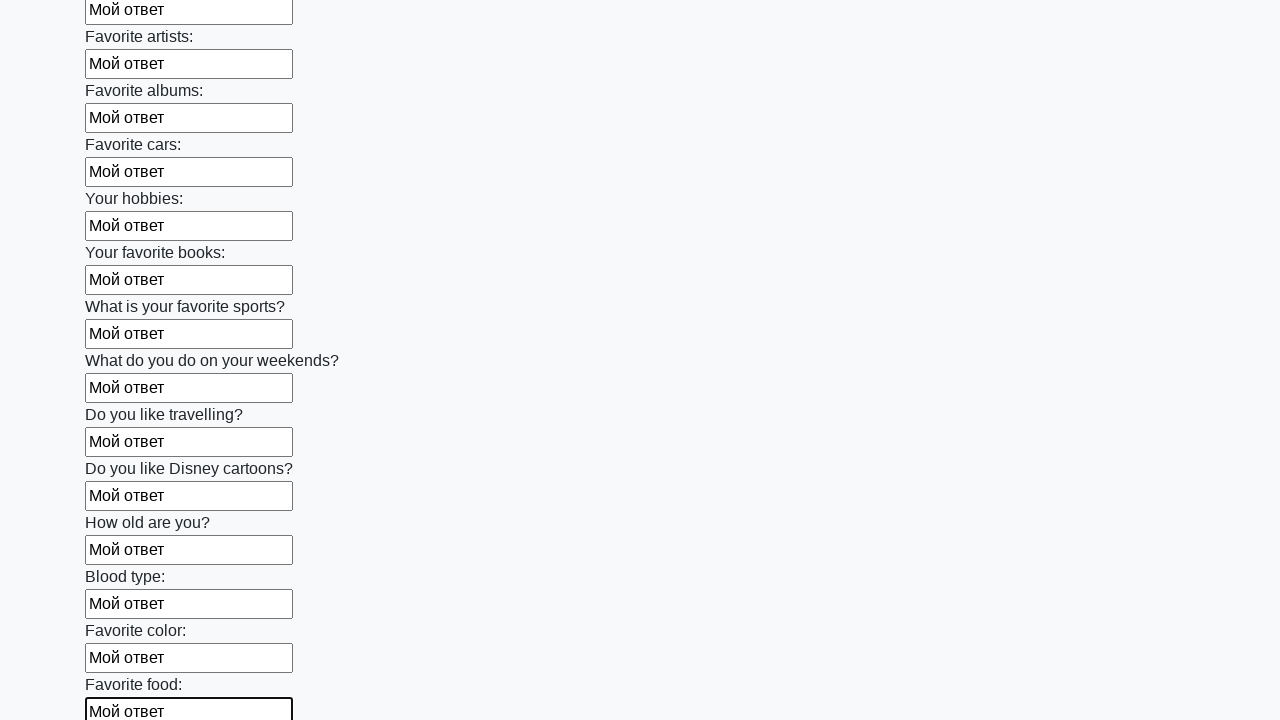

Filled input field with 'Мой ответ' on input >> nth=21
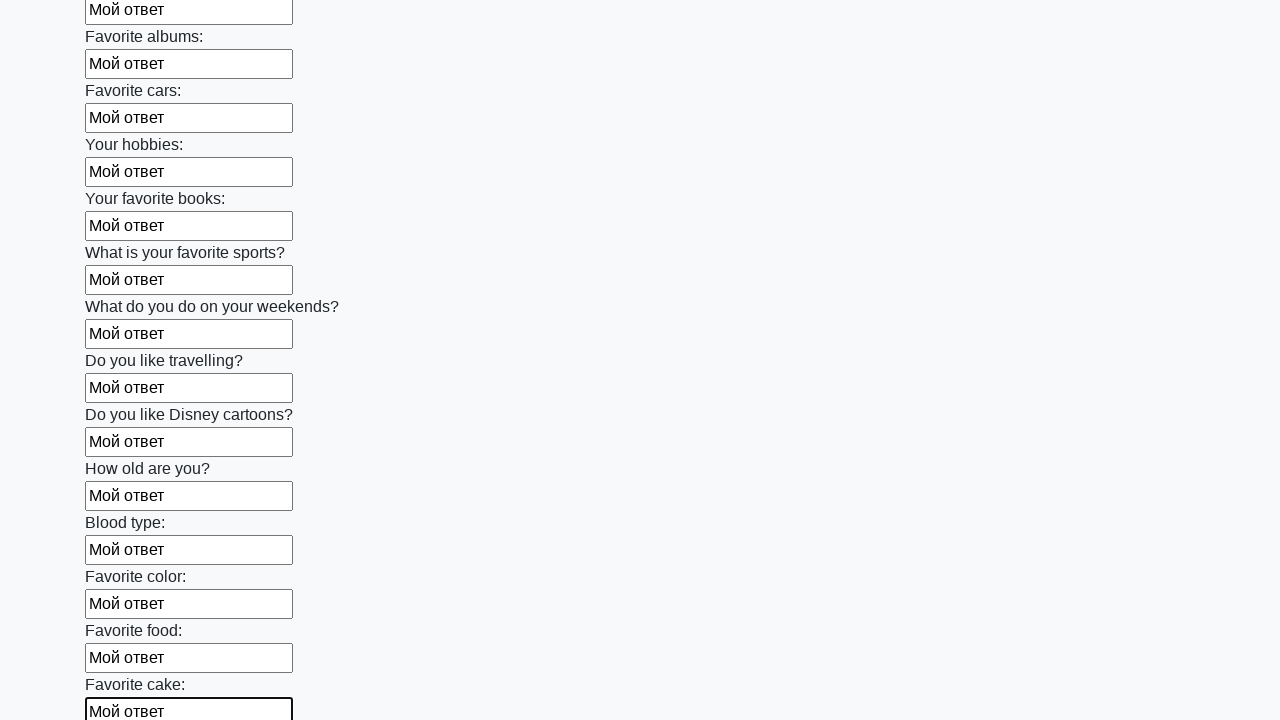

Filled input field with 'Мой ответ' on input >> nth=22
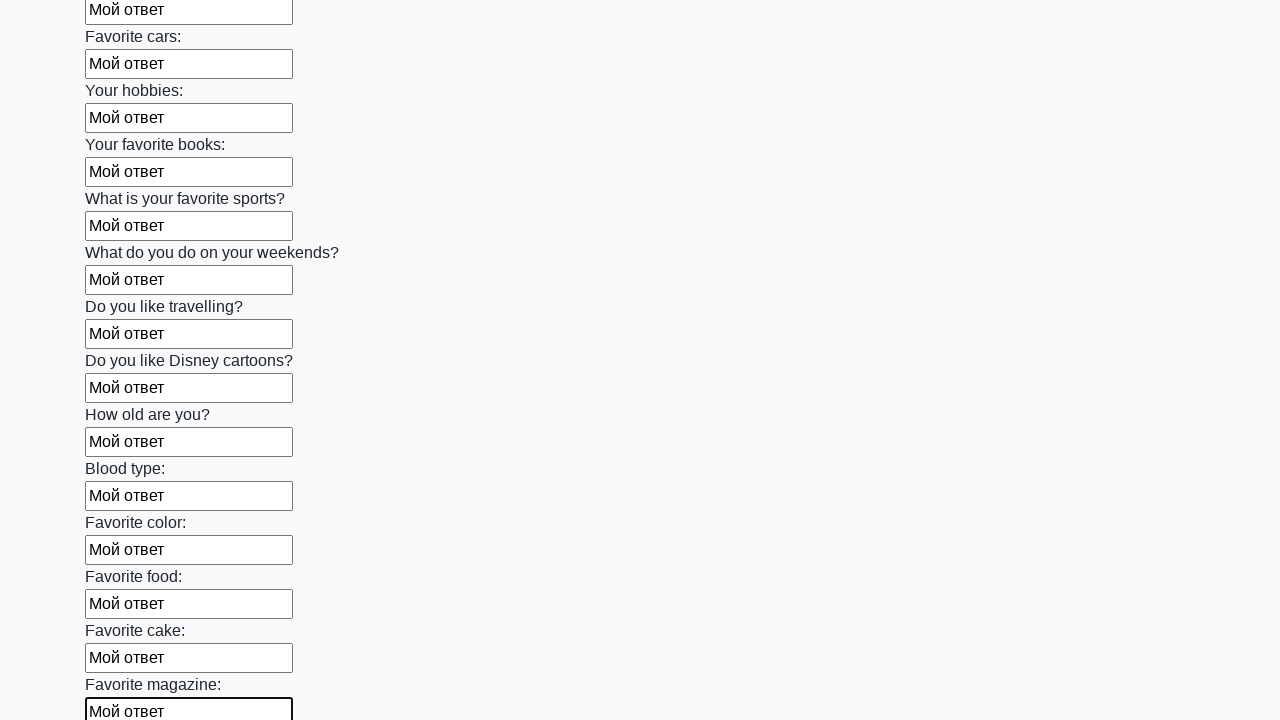

Filled input field with 'Мой ответ' on input >> nth=23
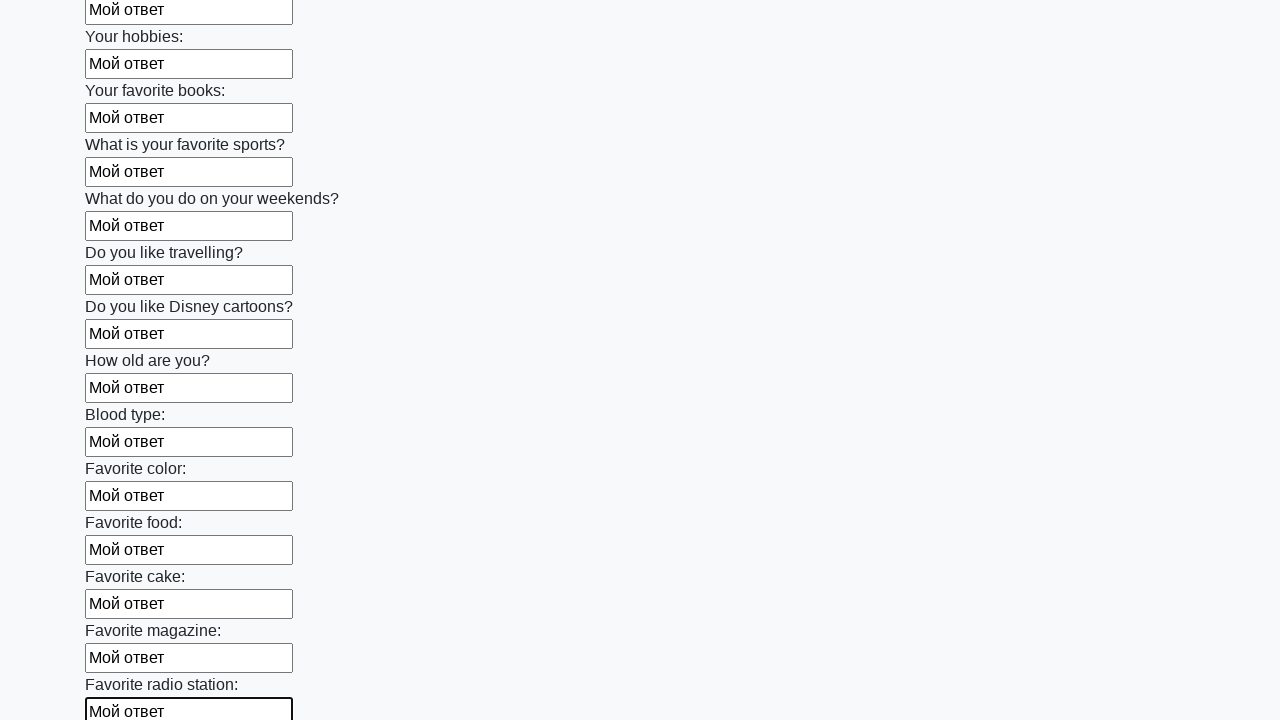

Filled input field with 'Мой ответ' on input >> nth=24
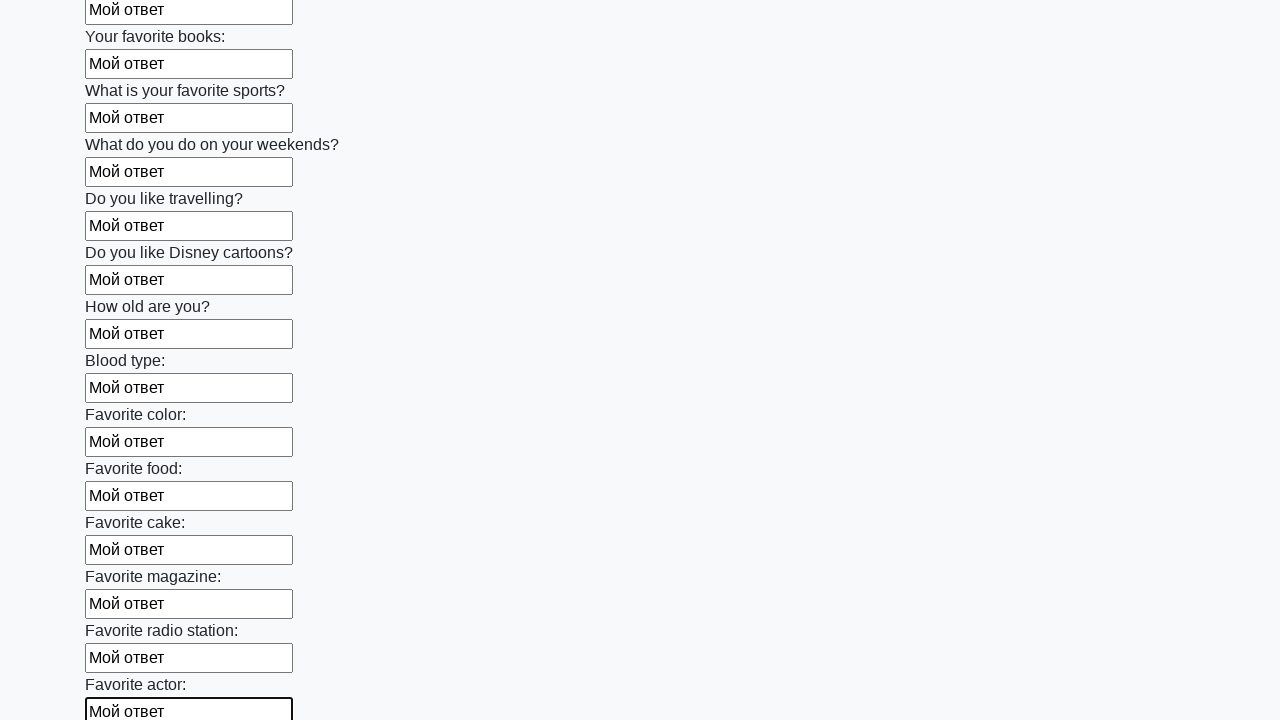

Filled input field with 'Мой ответ' on input >> nth=25
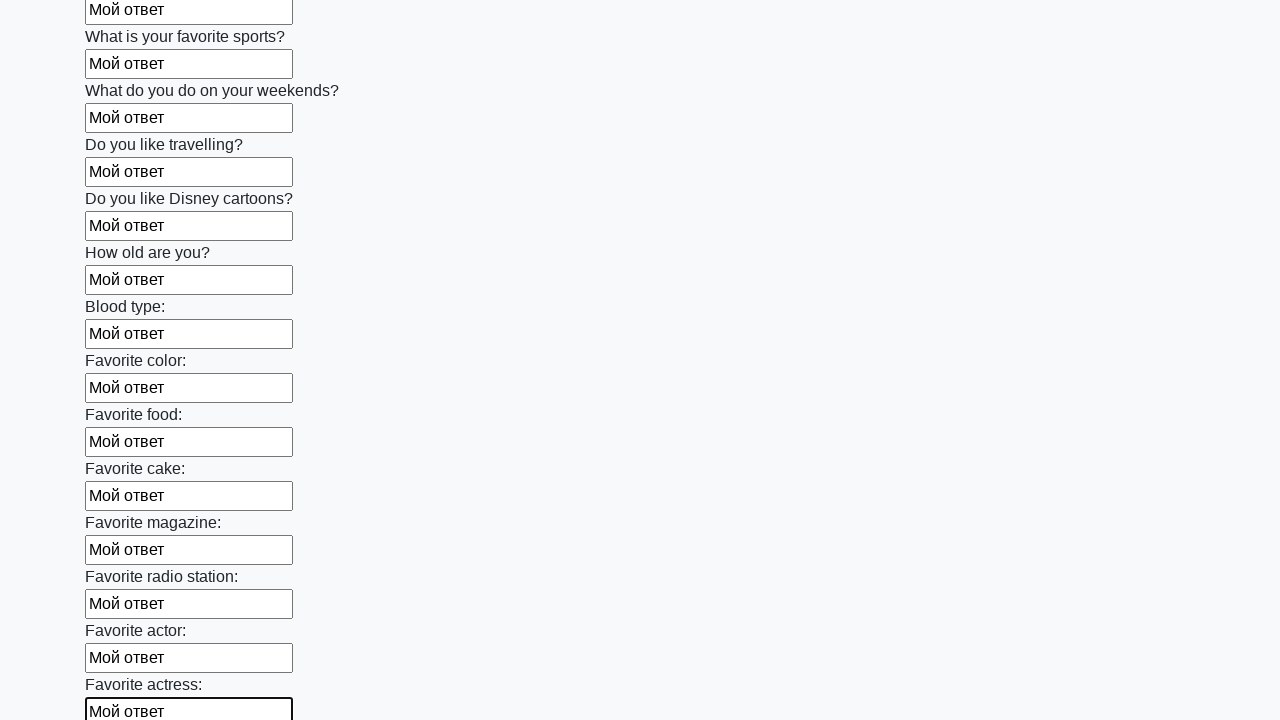

Filled input field with 'Мой ответ' on input >> nth=26
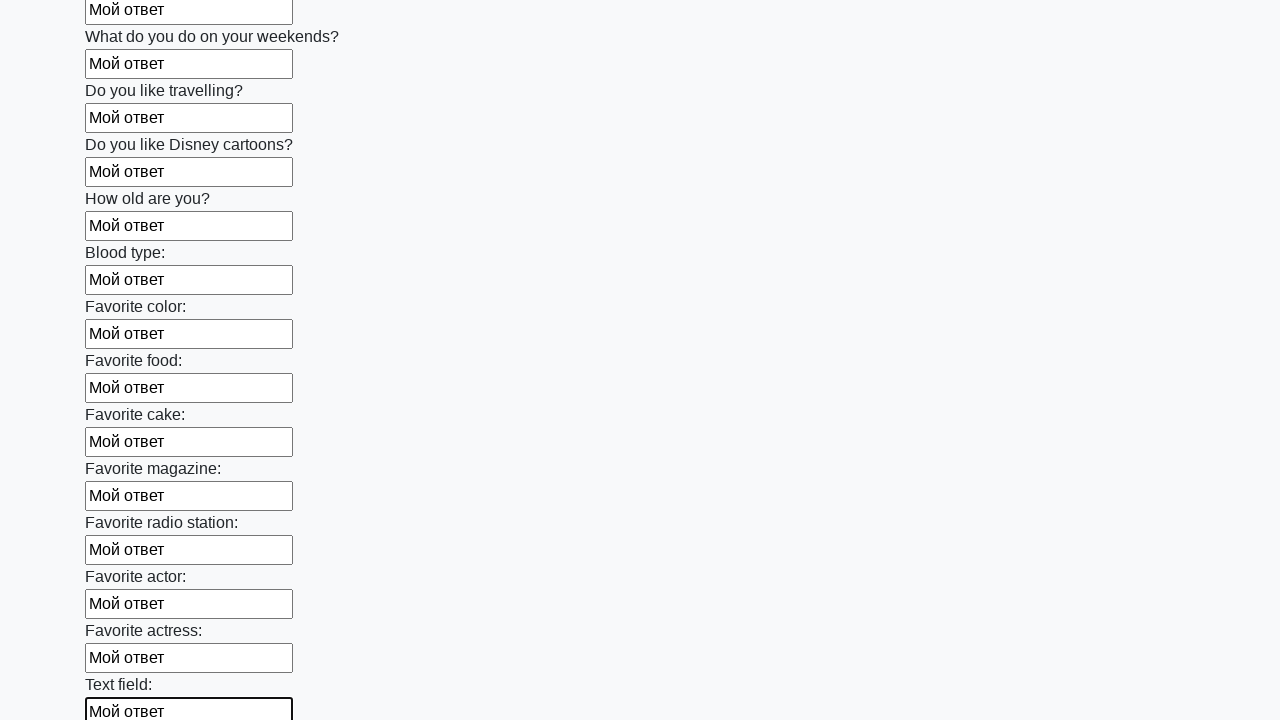

Filled input field with 'Мой ответ' on input >> nth=27
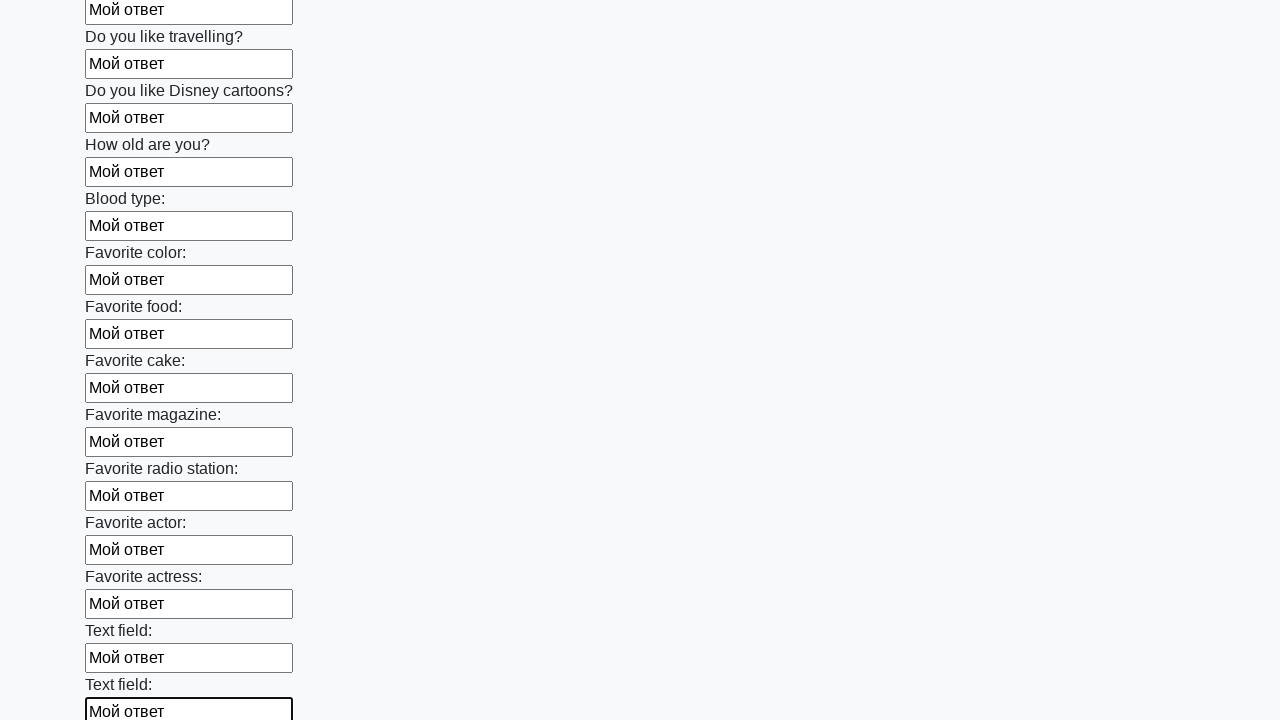

Filled input field with 'Мой ответ' on input >> nth=28
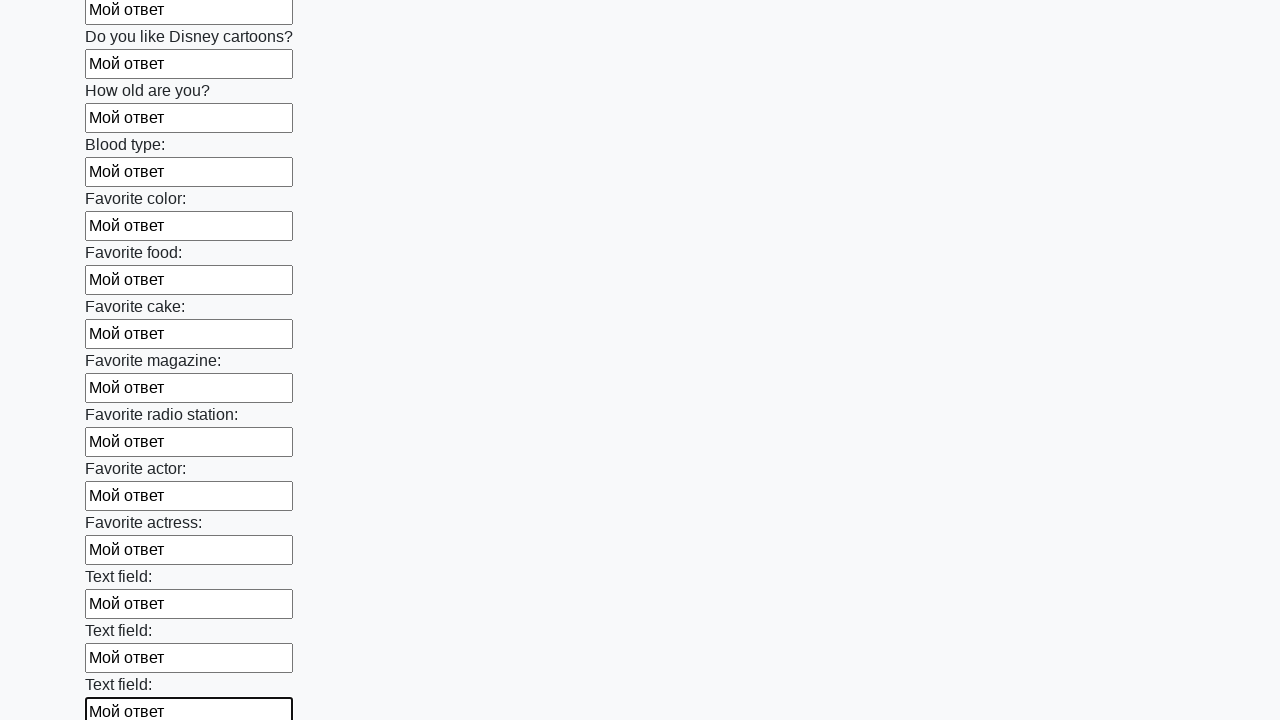

Filled input field with 'Мой ответ' on input >> nth=29
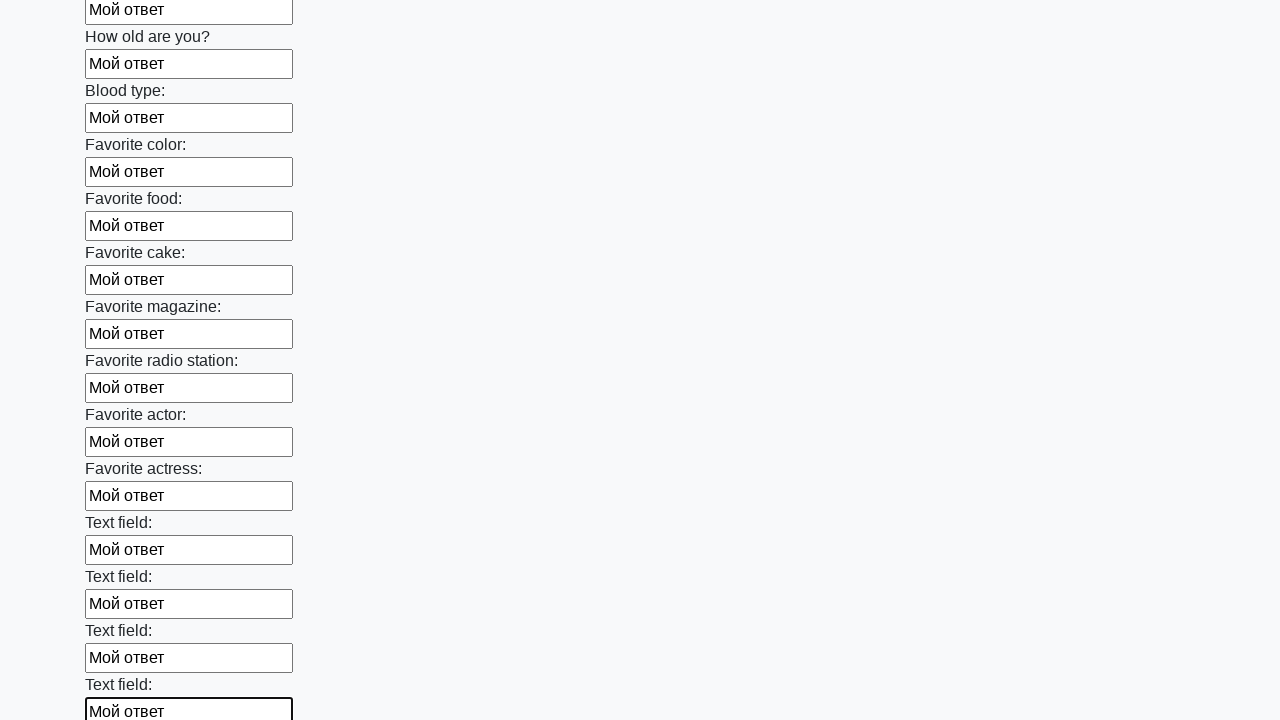

Filled input field with 'Мой ответ' on input >> nth=30
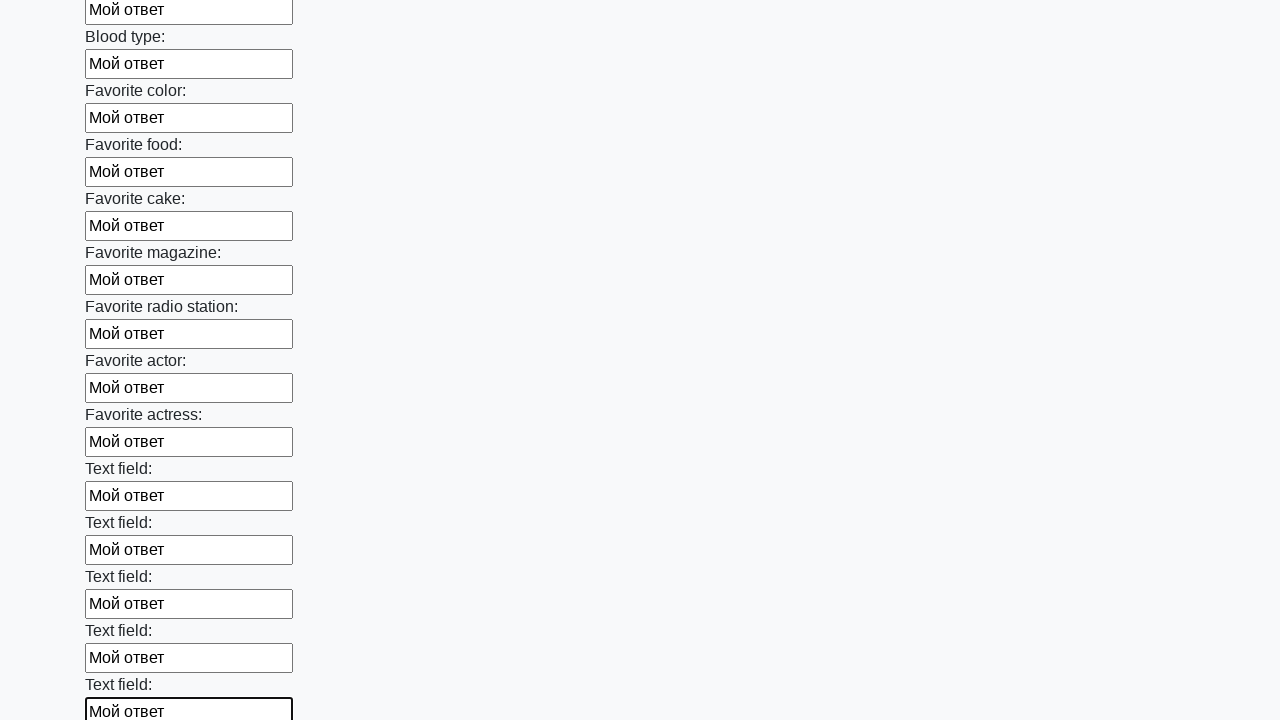

Filled input field with 'Мой ответ' on input >> nth=31
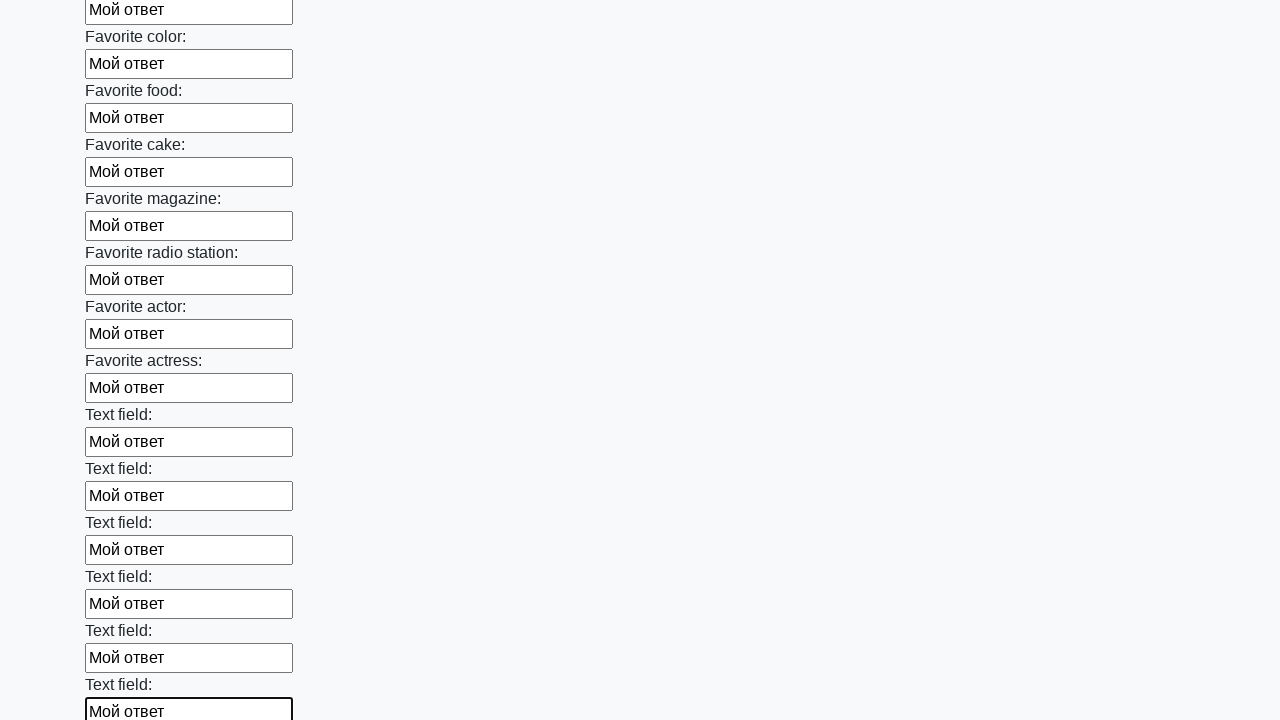

Filled input field with 'Мой ответ' on input >> nth=32
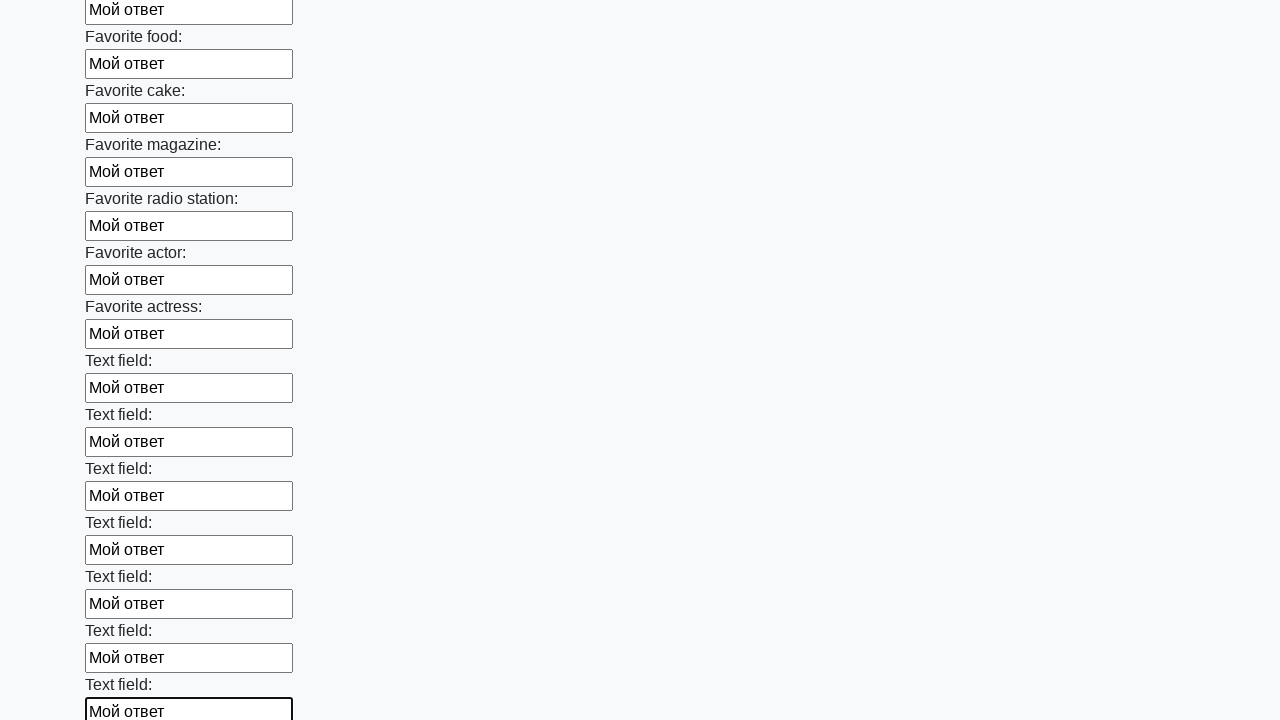

Filled input field with 'Мой ответ' on input >> nth=33
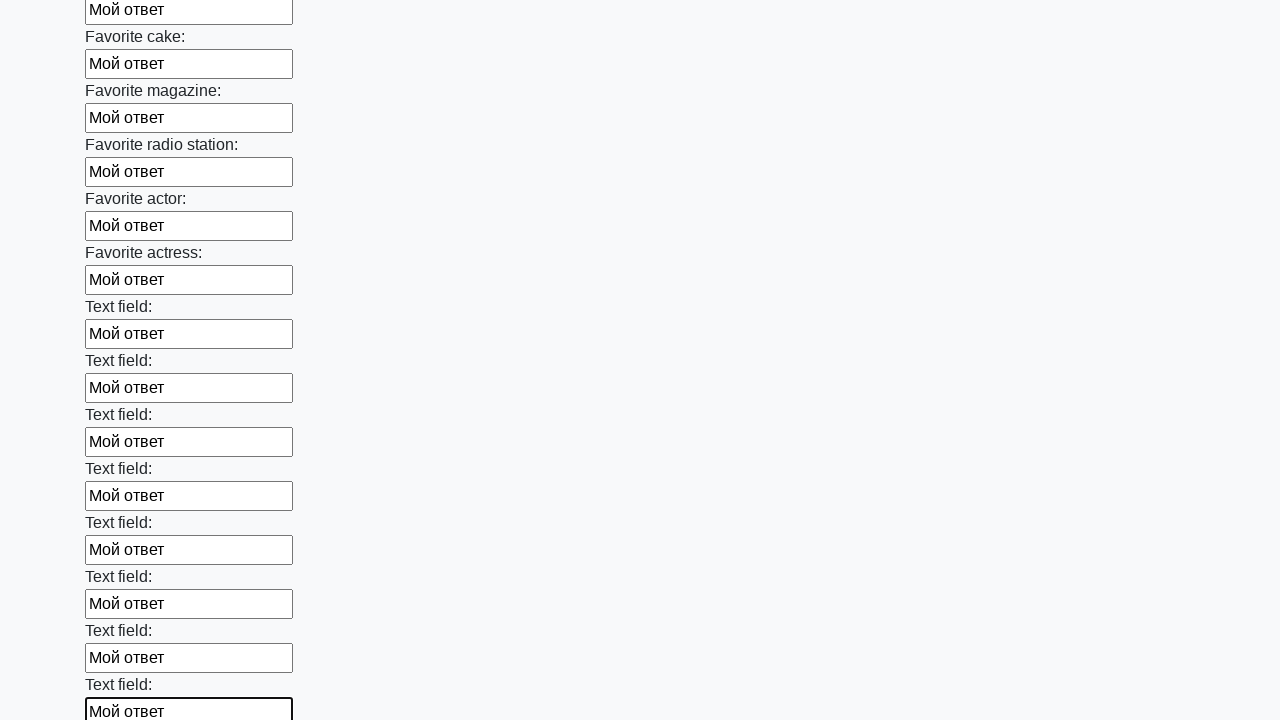

Filled input field with 'Мой ответ' on input >> nth=34
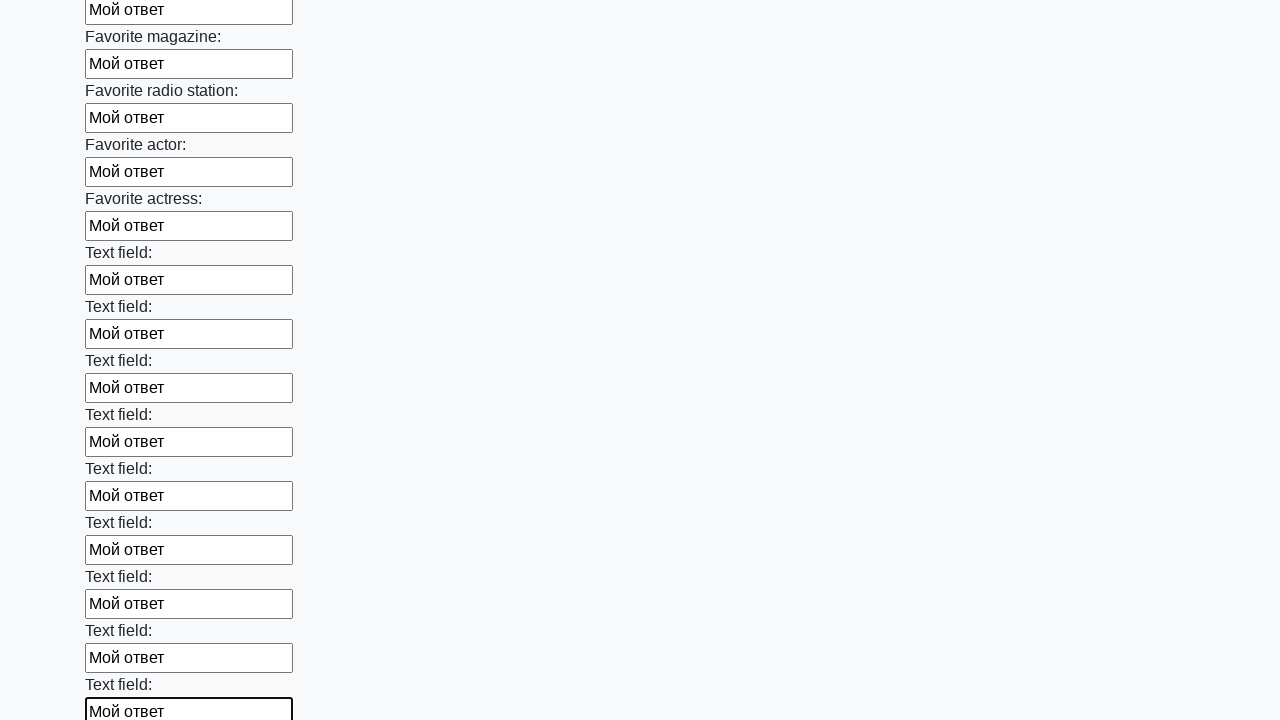

Filled input field with 'Мой ответ' on input >> nth=35
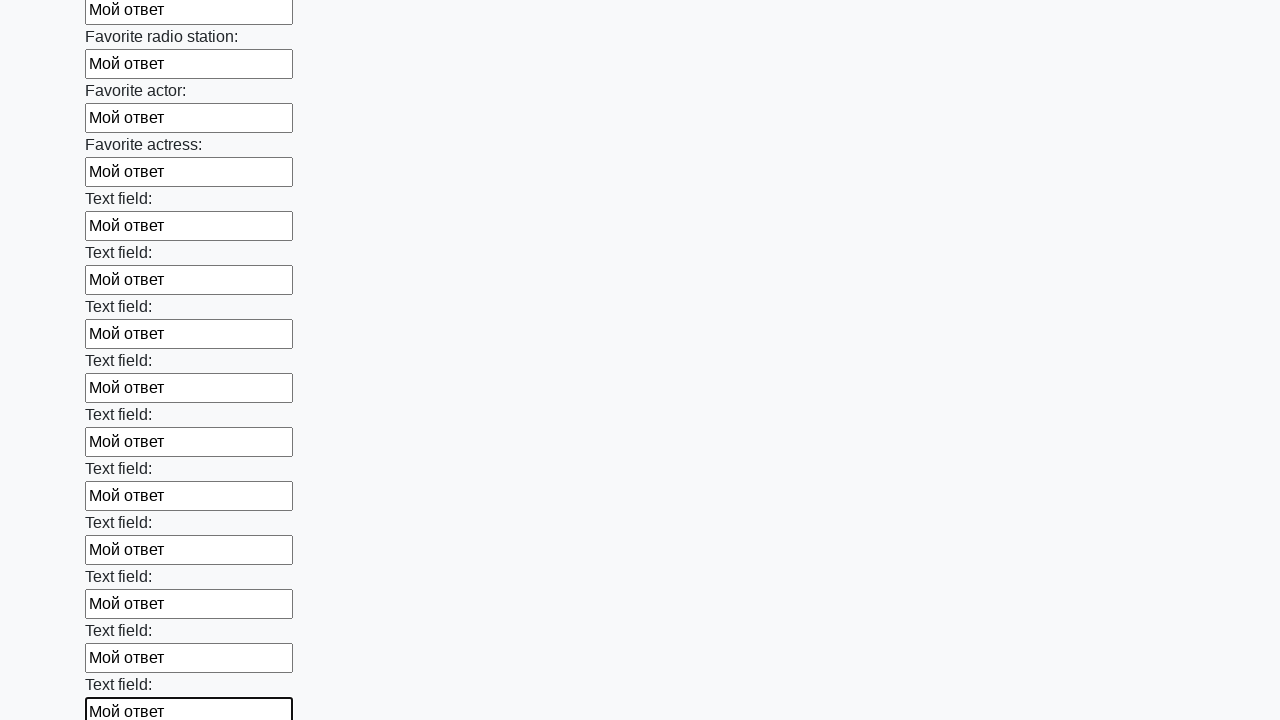

Filled input field with 'Мой ответ' on input >> nth=36
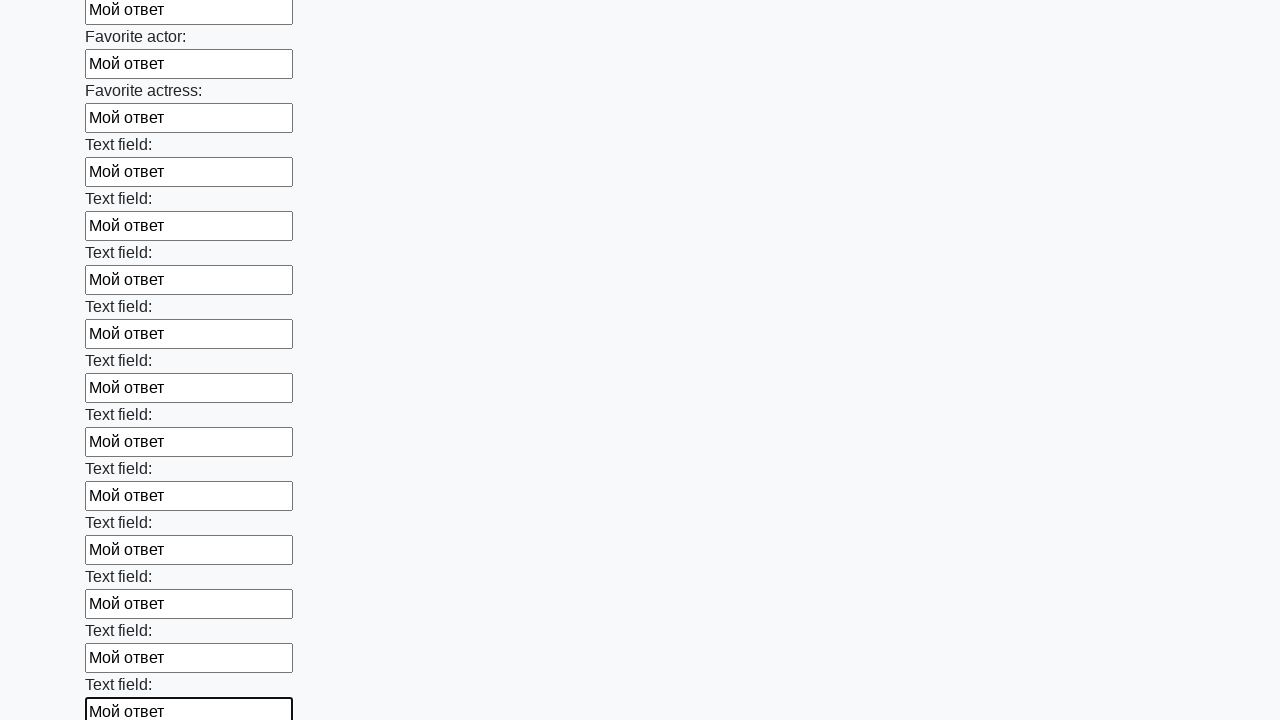

Filled input field with 'Мой ответ' on input >> nth=37
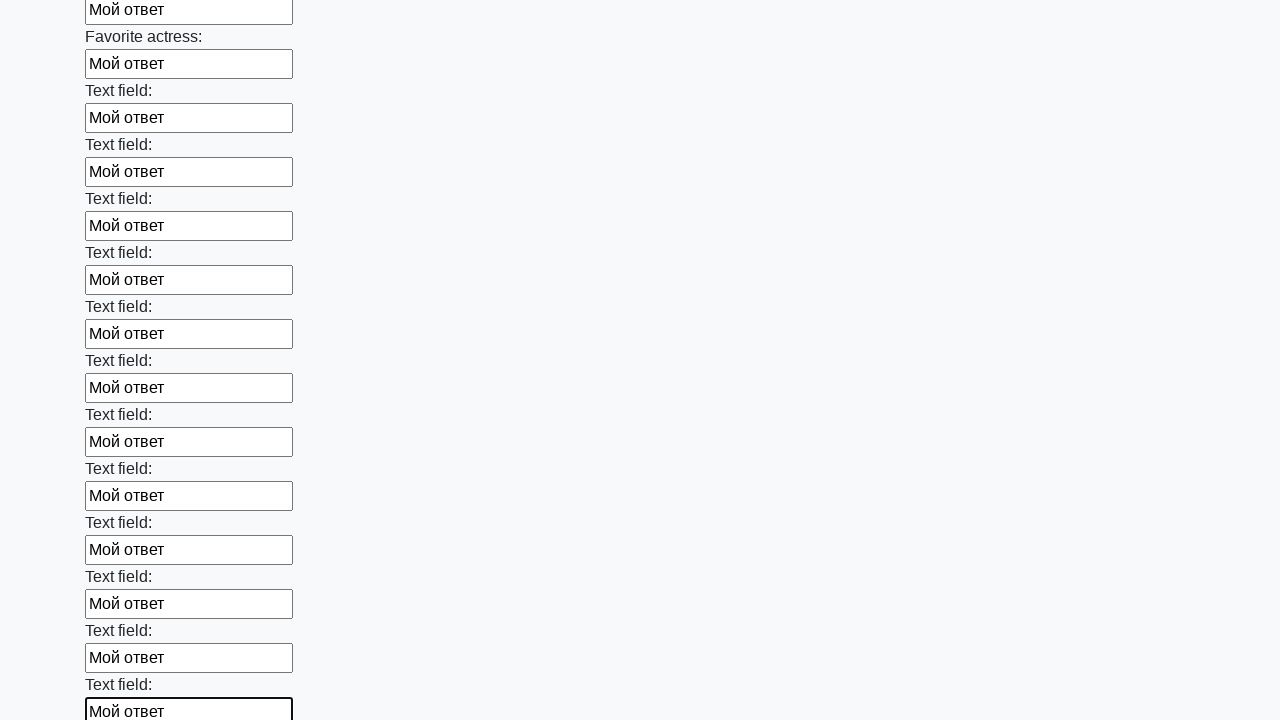

Filled input field with 'Мой ответ' on input >> nth=38
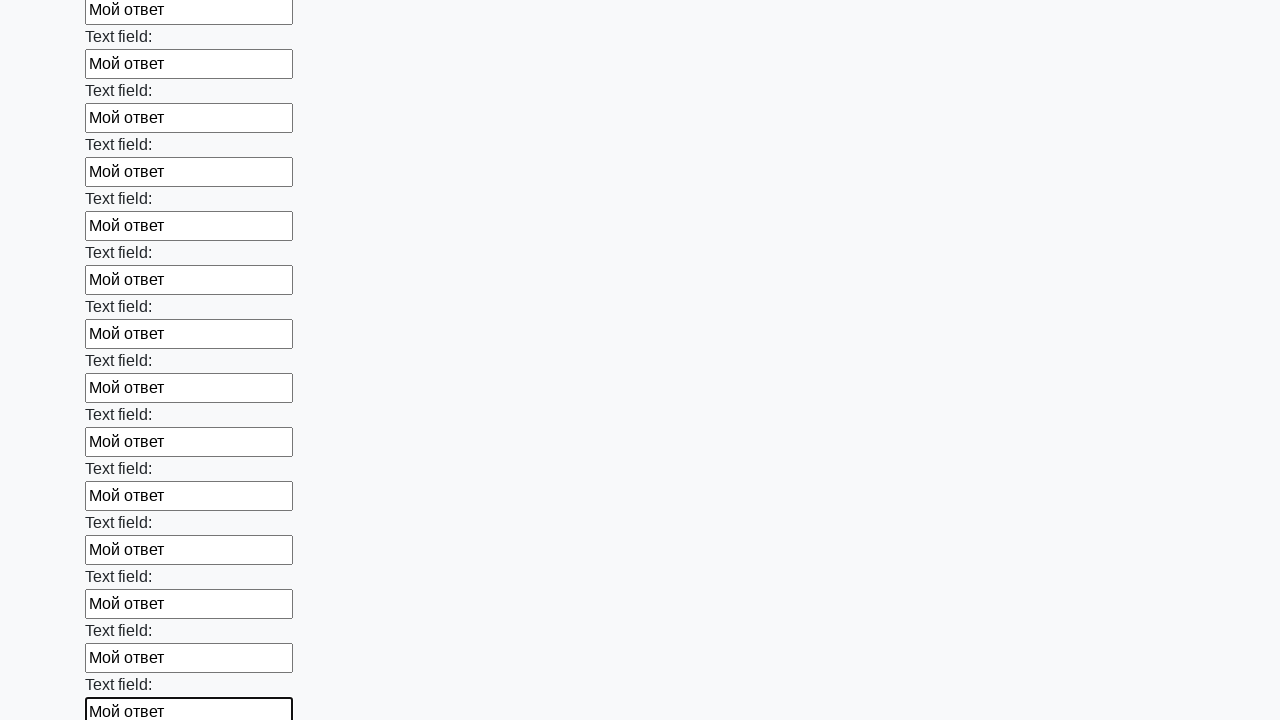

Filled input field with 'Мой ответ' on input >> nth=39
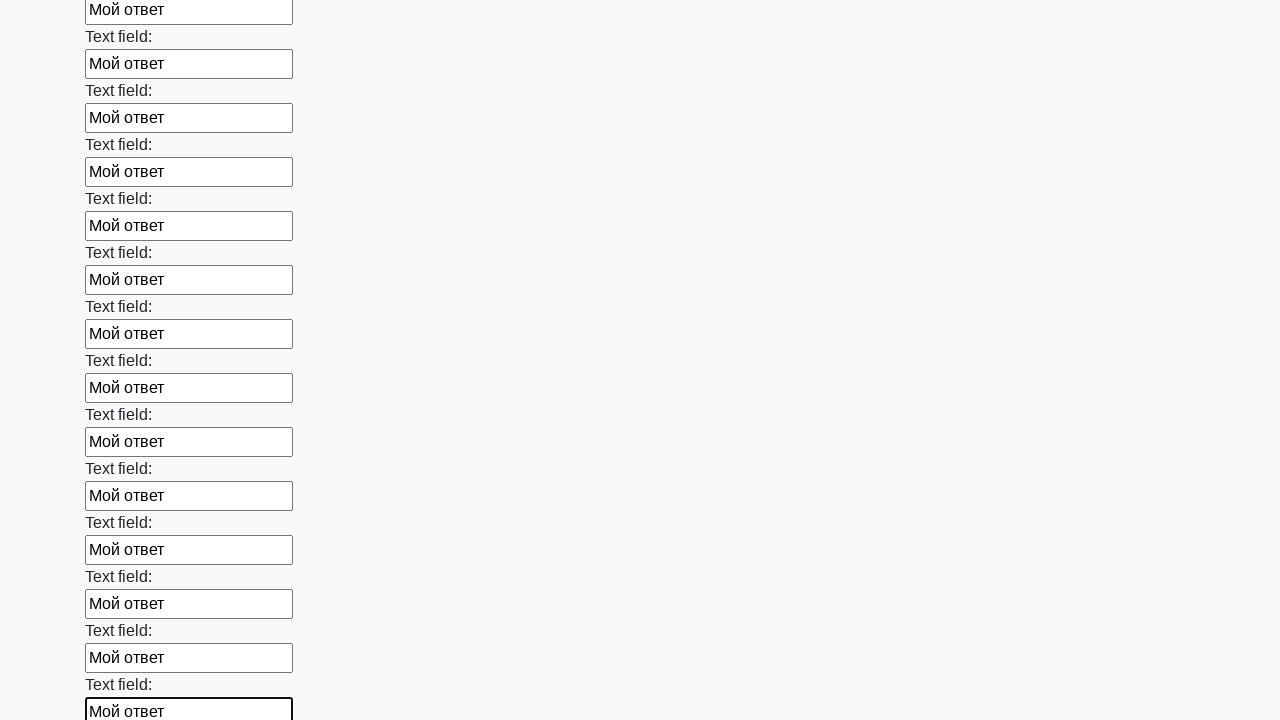

Filled input field with 'Мой ответ' on input >> nth=40
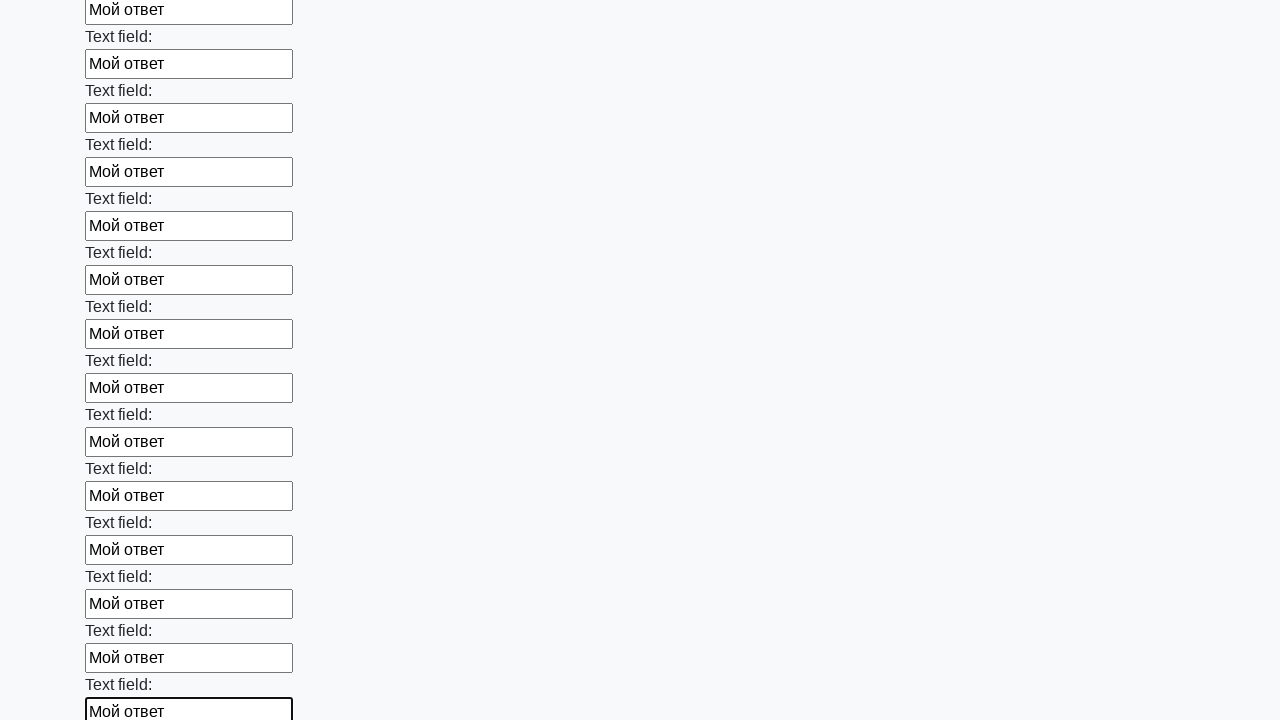

Filled input field with 'Мой ответ' on input >> nth=41
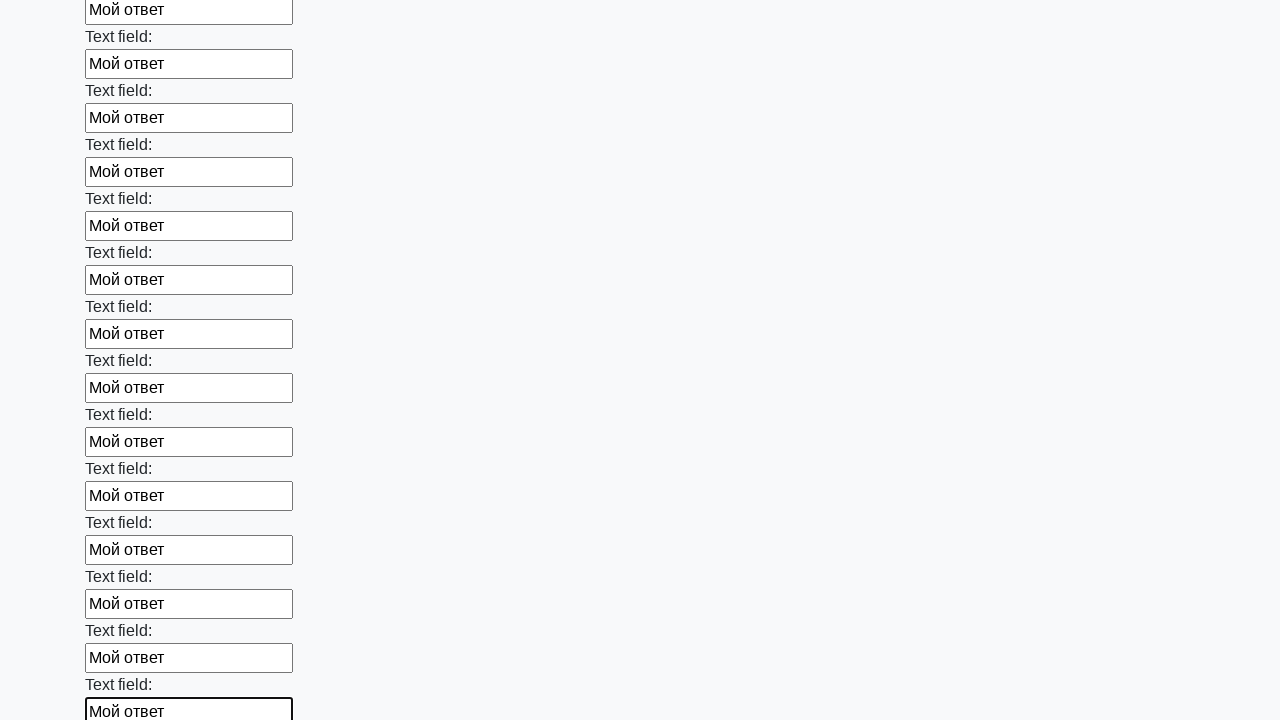

Filled input field with 'Мой ответ' on input >> nth=42
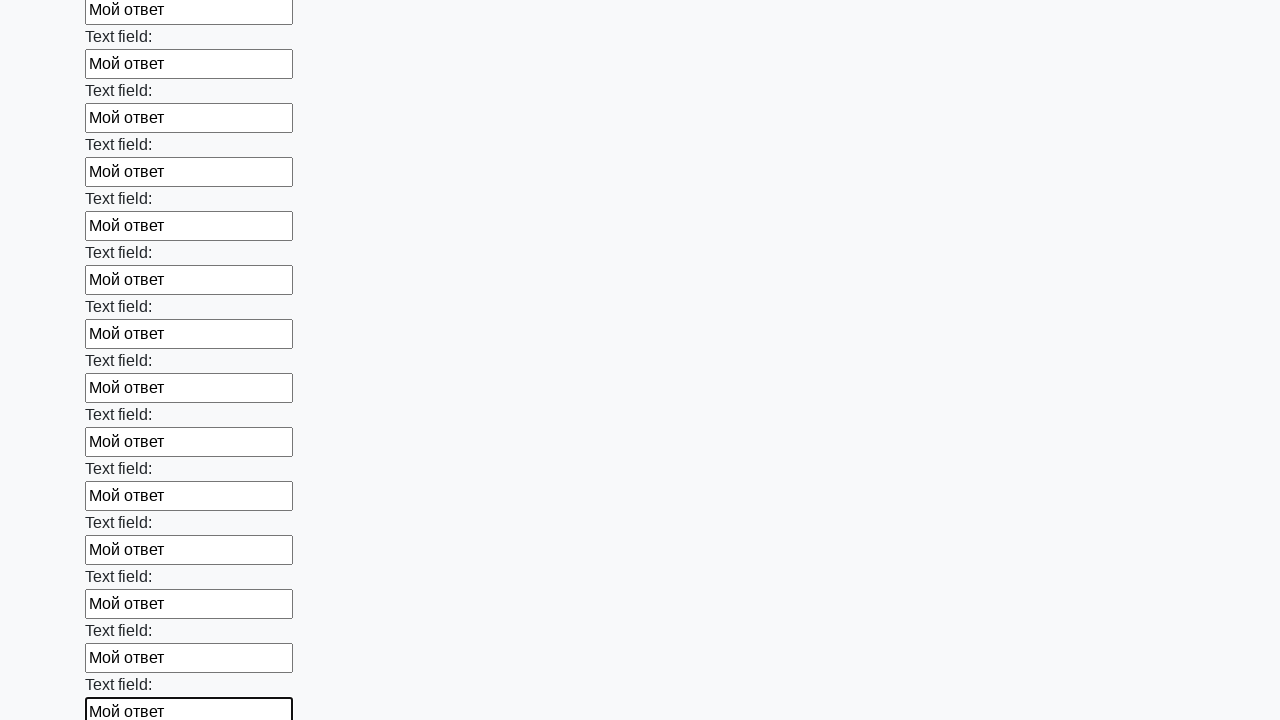

Filled input field with 'Мой ответ' on input >> nth=43
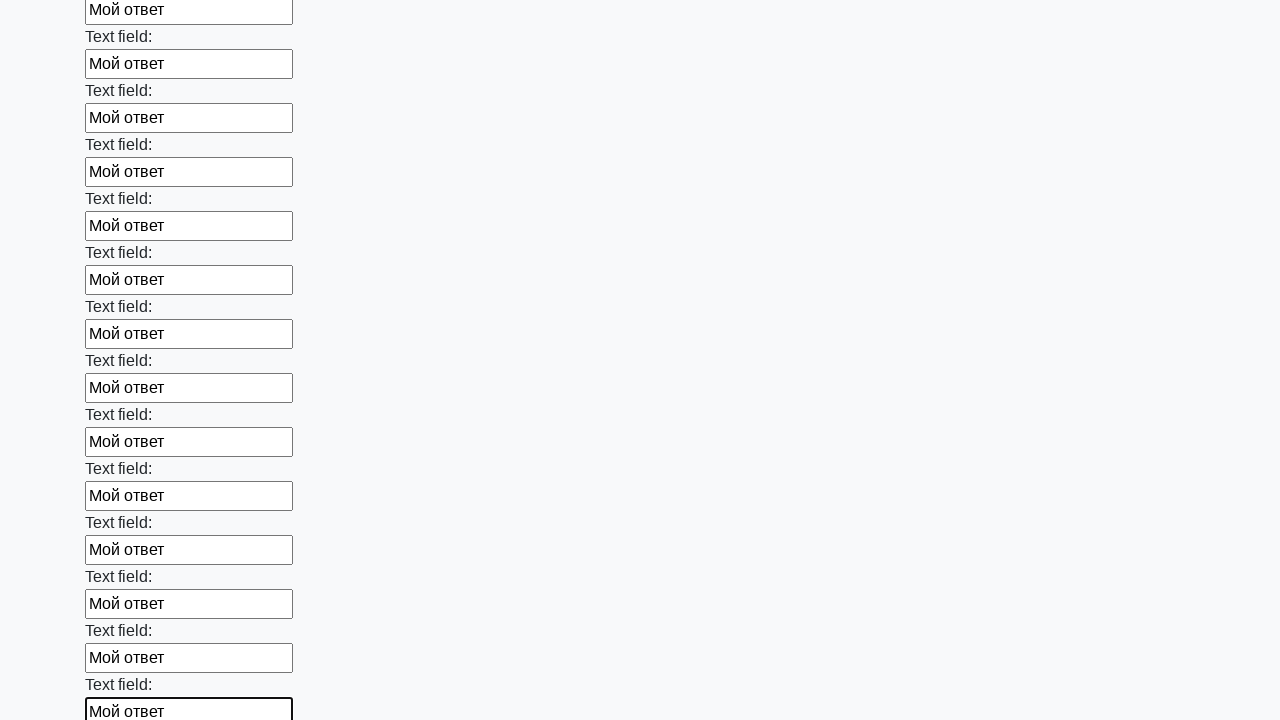

Filled input field with 'Мой ответ' on input >> nth=44
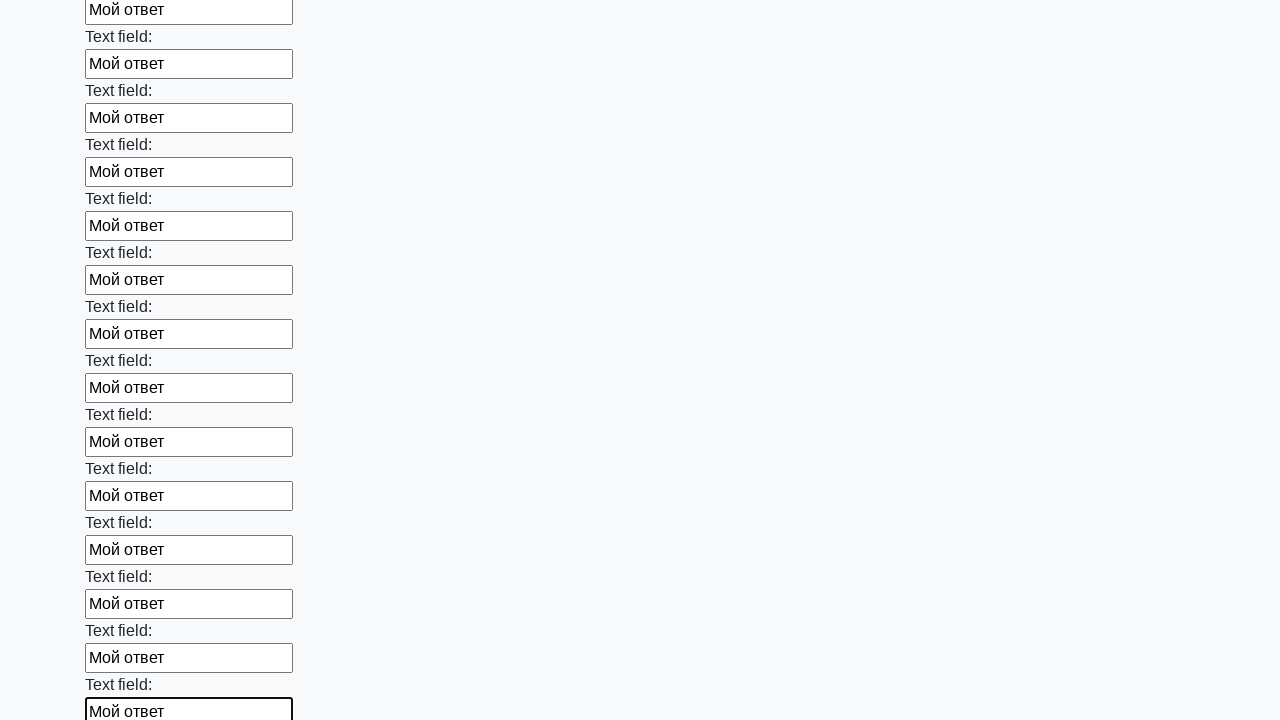

Filled input field with 'Мой ответ' on input >> nth=45
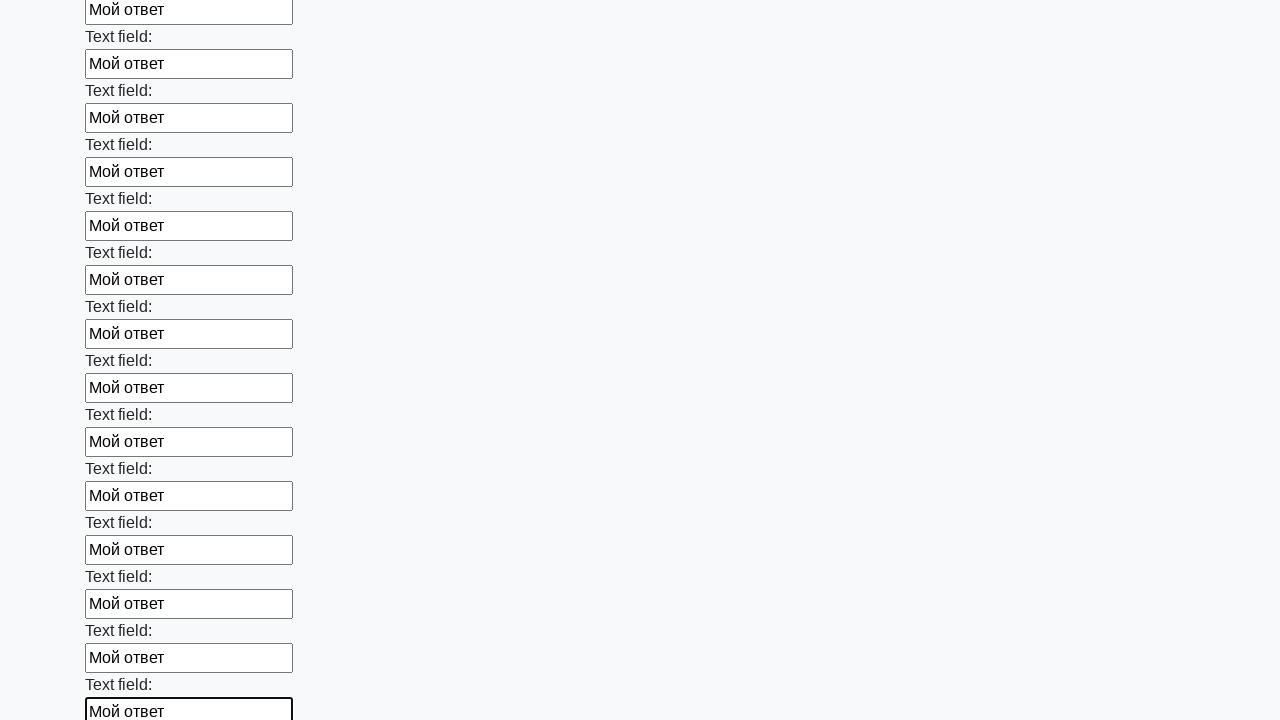

Filled input field with 'Мой ответ' on input >> nth=46
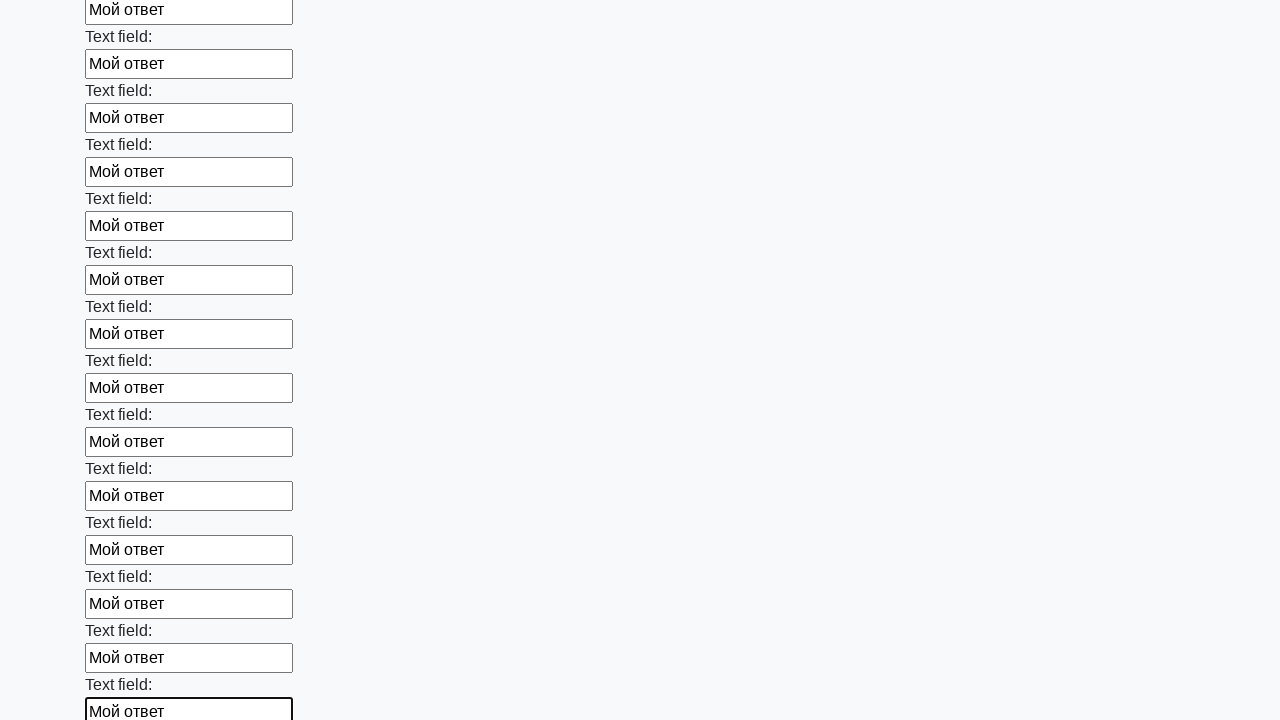

Filled input field with 'Мой ответ' on input >> nth=47
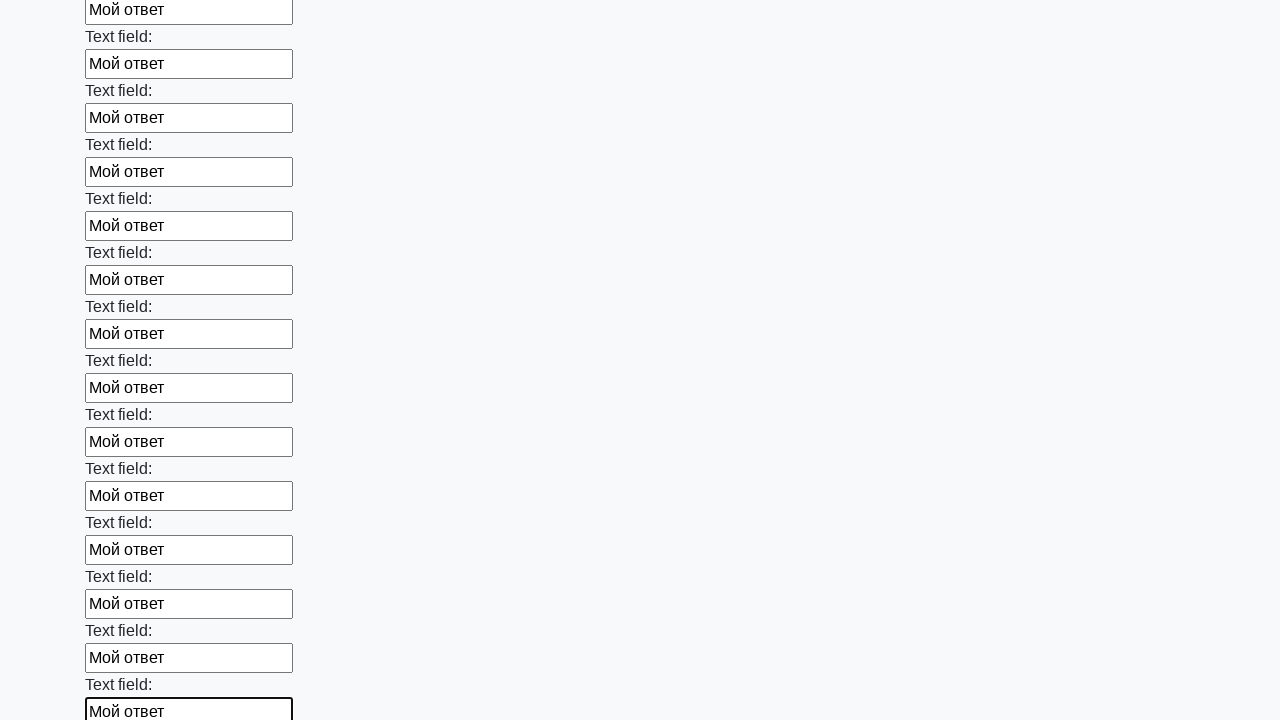

Filled input field with 'Мой ответ' on input >> nth=48
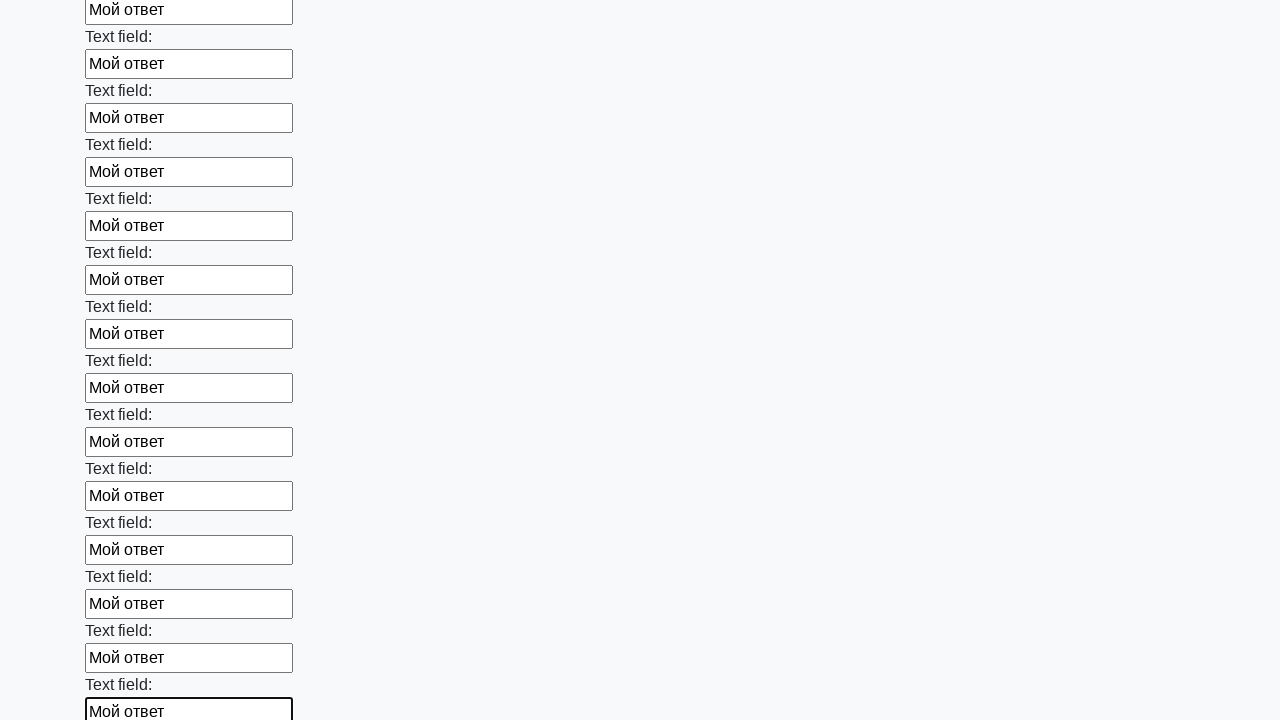

Filled input field with 'Мой ответ' on input >> nth=49
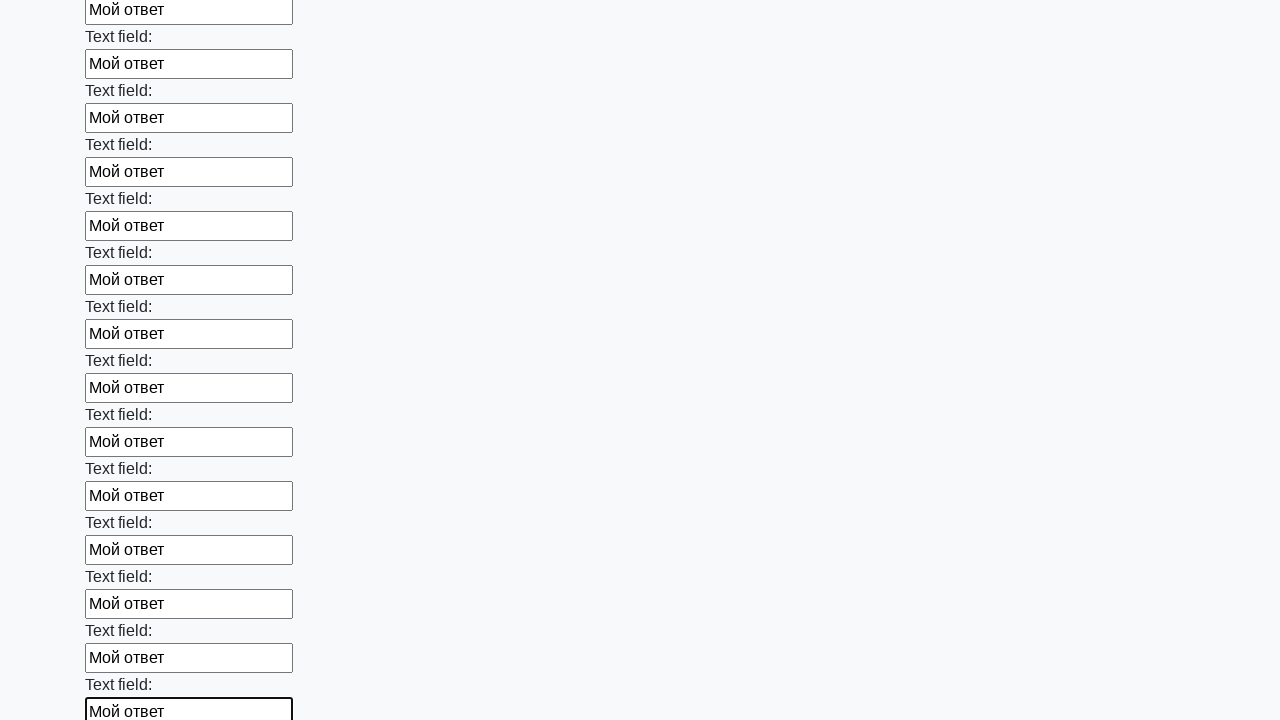

Filled input field with 'Мой ответ' on input >> nth=50
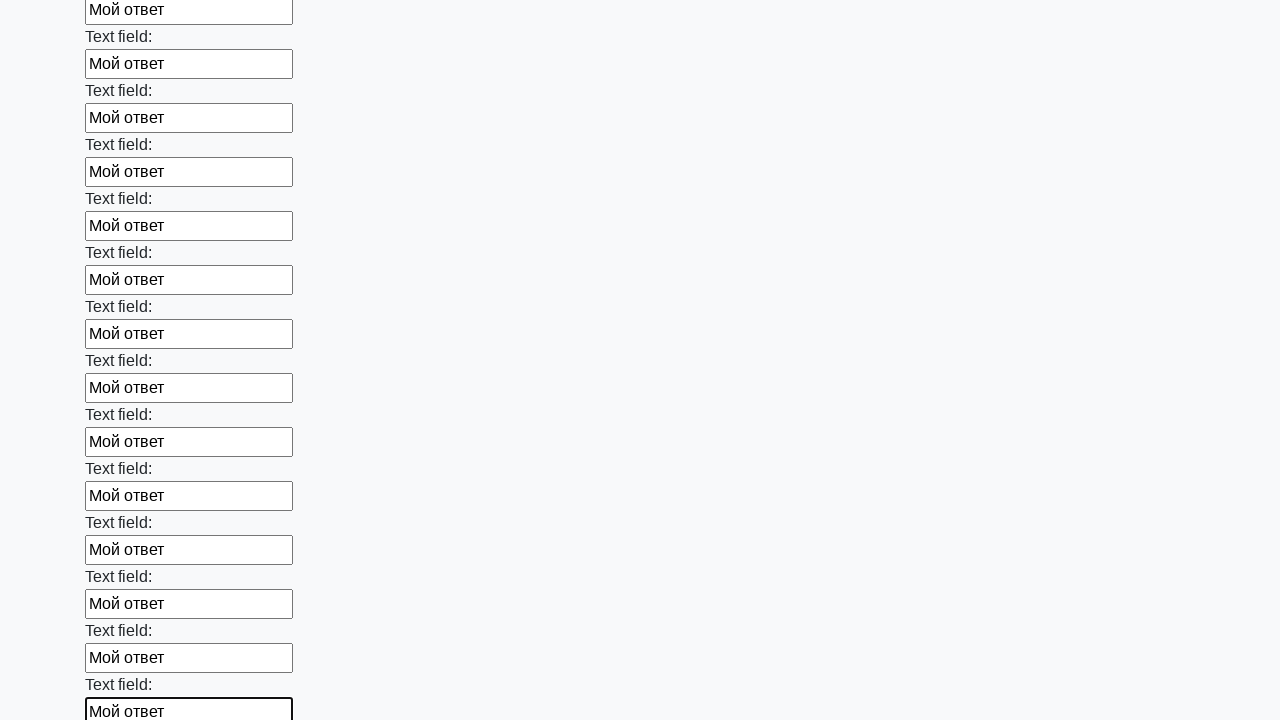

Filled input field with 'Мой ответ' on input >> nth=51
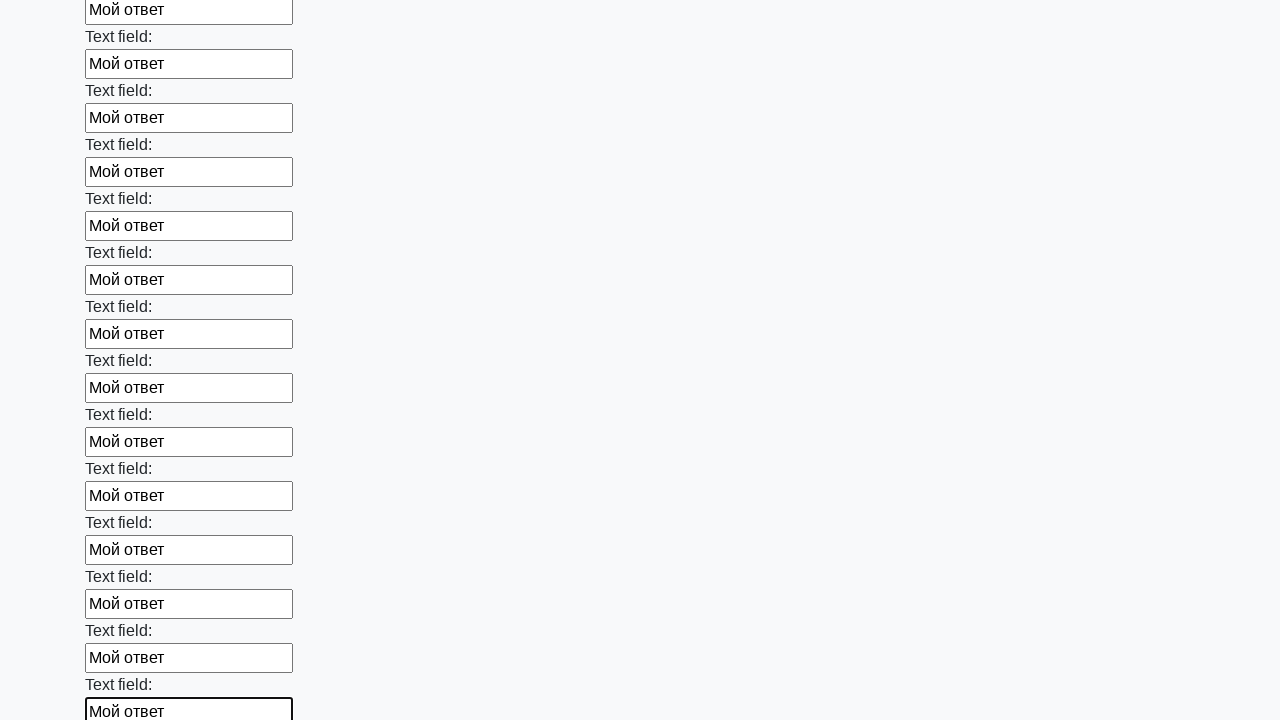

Filled input field with 'Мой ответ' on input >> nth=52
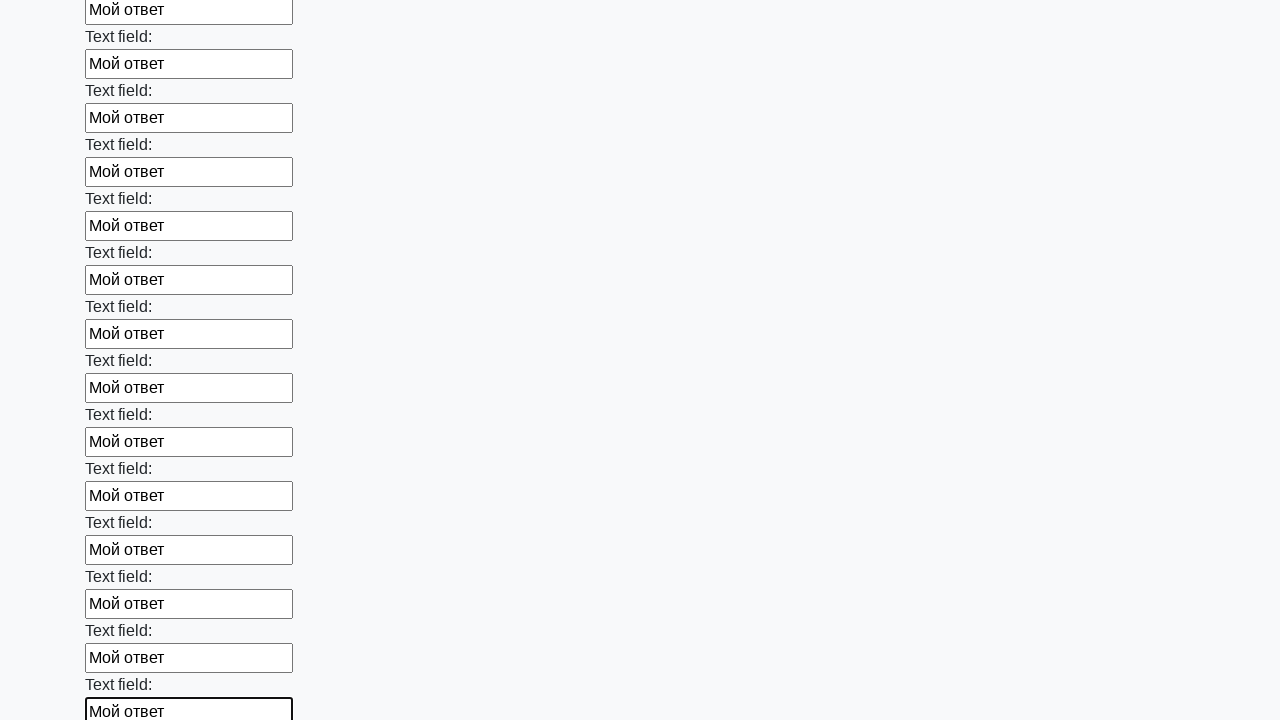

Filled input field with 'Мой ответ' on input >> nth=53
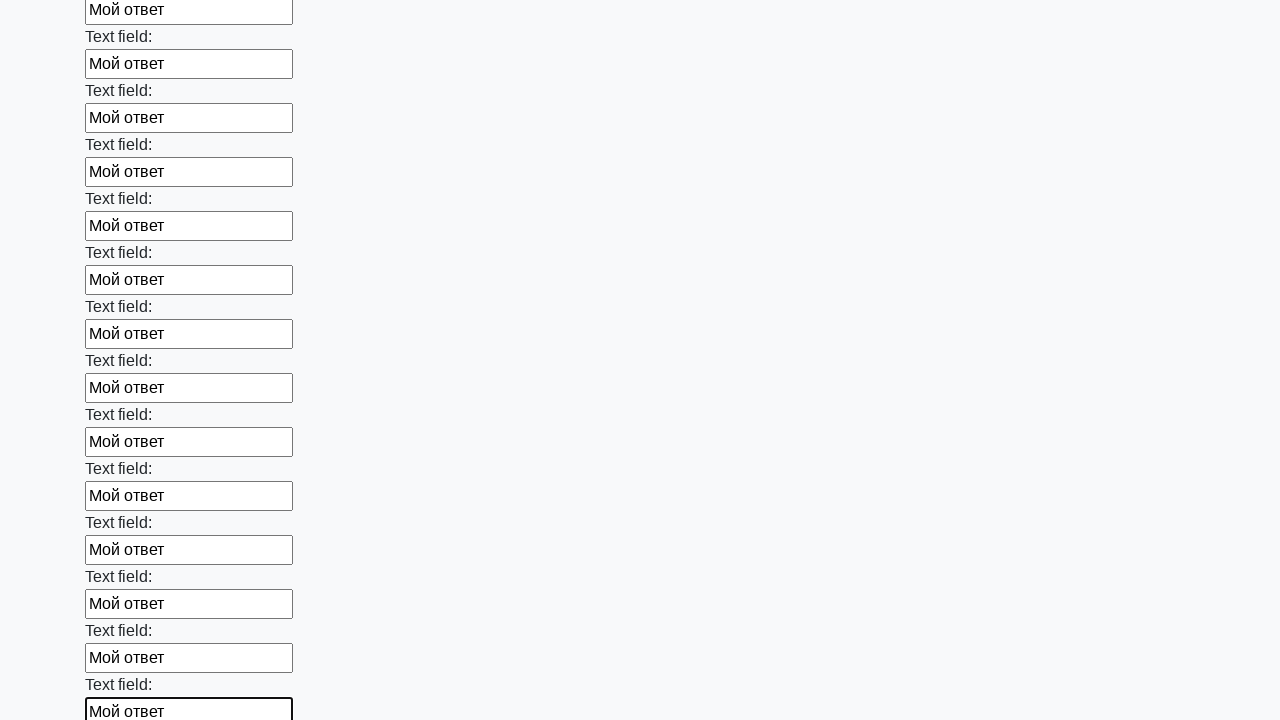

Filled input field with 'Мой ответ' on input >> nth=54
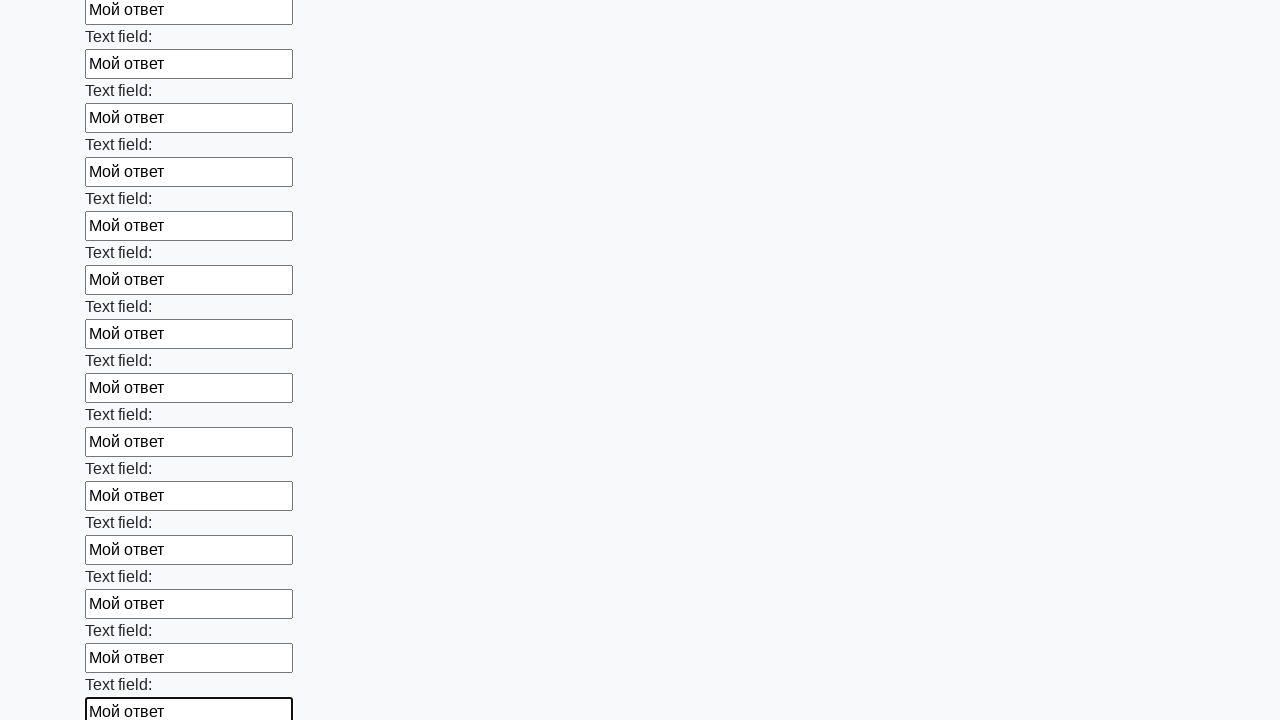

Filled input field with 'Мой ответ' on input >> nth=55
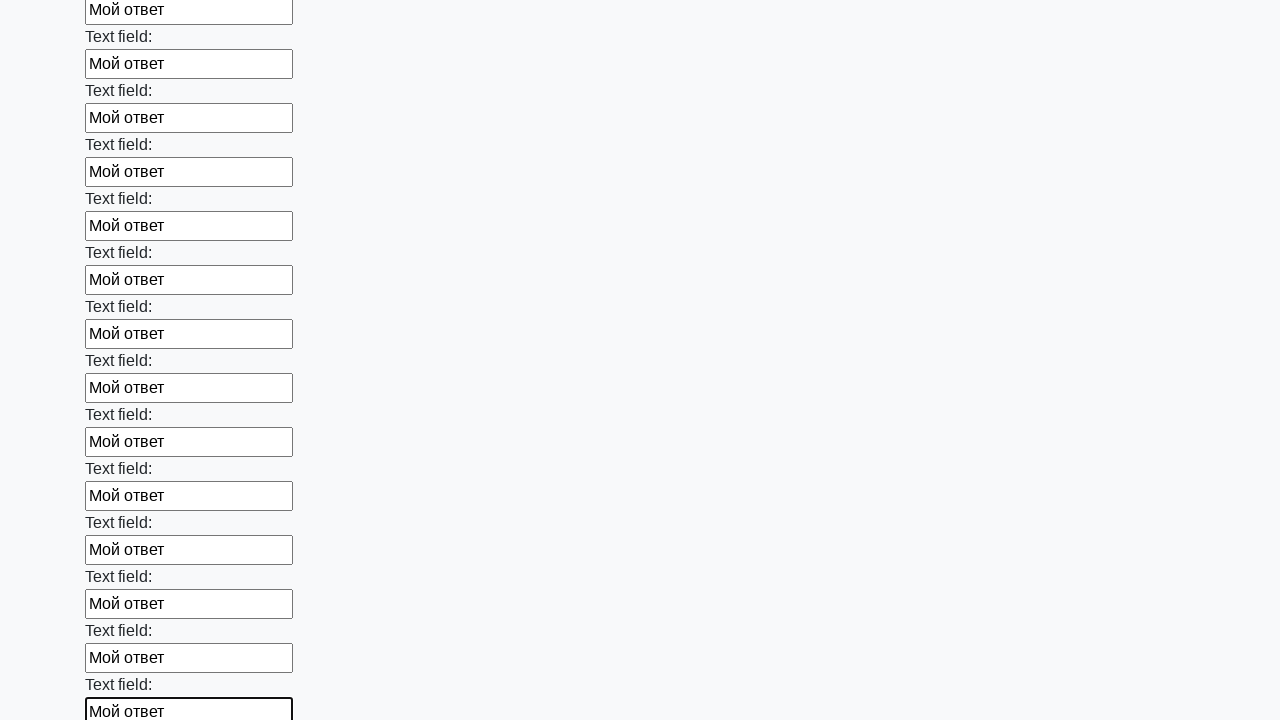

Filled input field with 'Мой ответ' on input >> nth=56
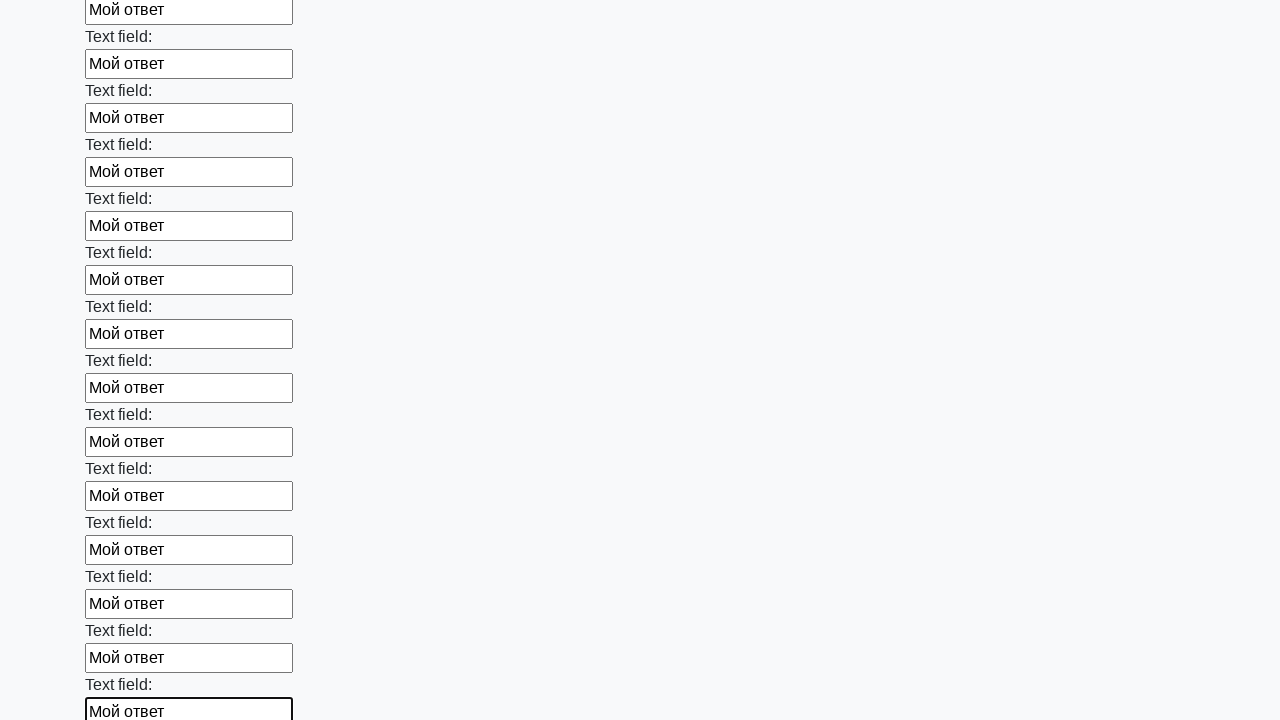

Filled input field with 'Мой ответ' on input >> nth=57
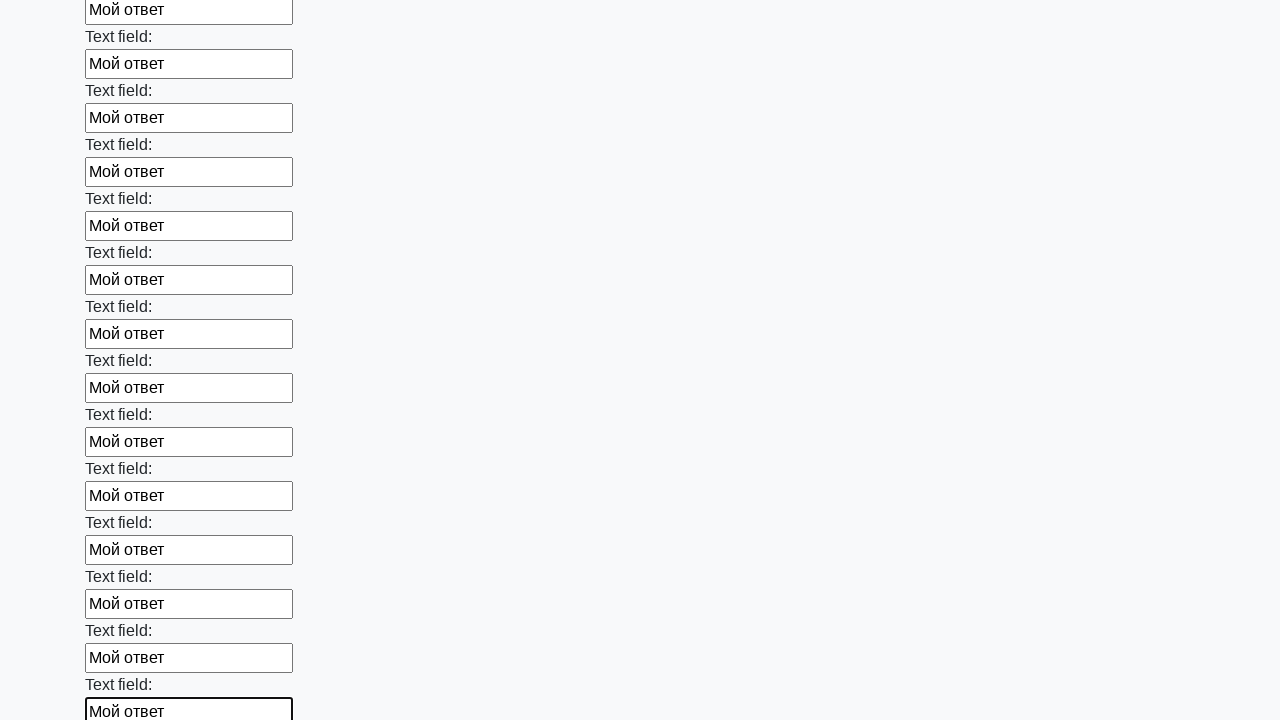

Filled input field with 'Мой ответ' on input >> nth=58
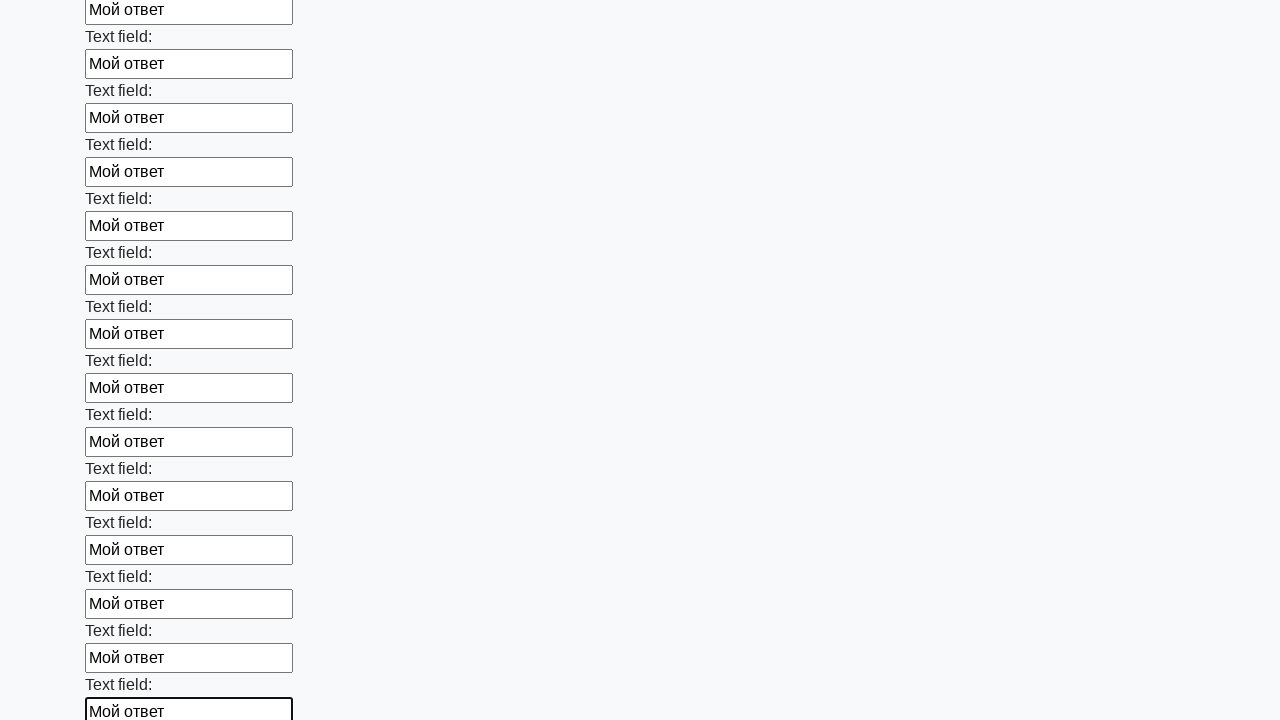

Filled input field with 'Мой ответ' on input >> nth=59
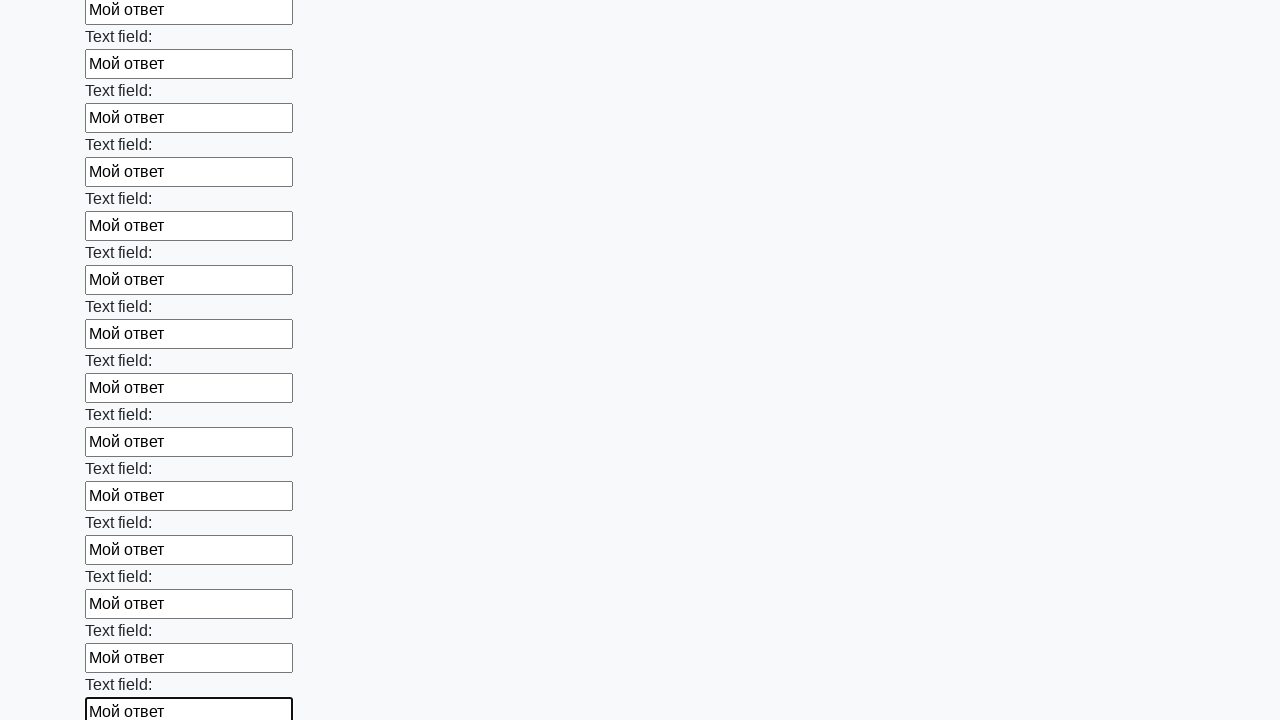

Filled input field with 'Мой ответ' on input >> nth=60
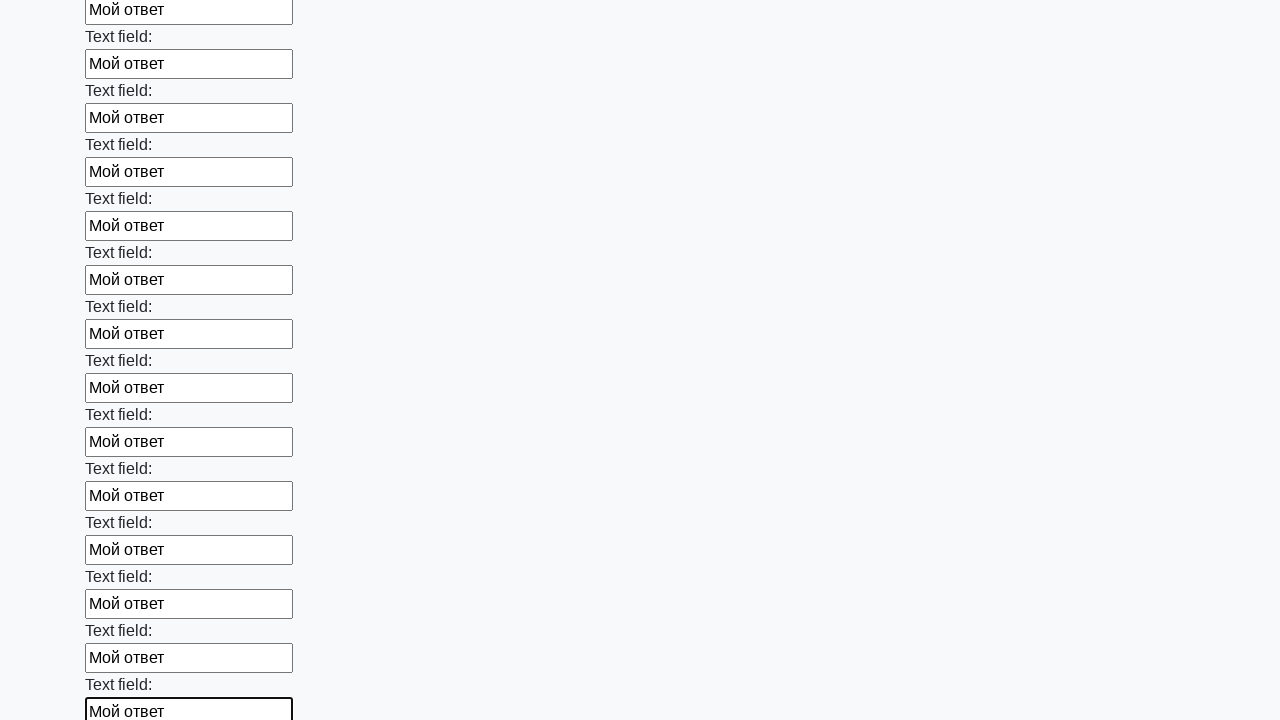

Filled input field with 'Мой ответ' on input >> nth=61
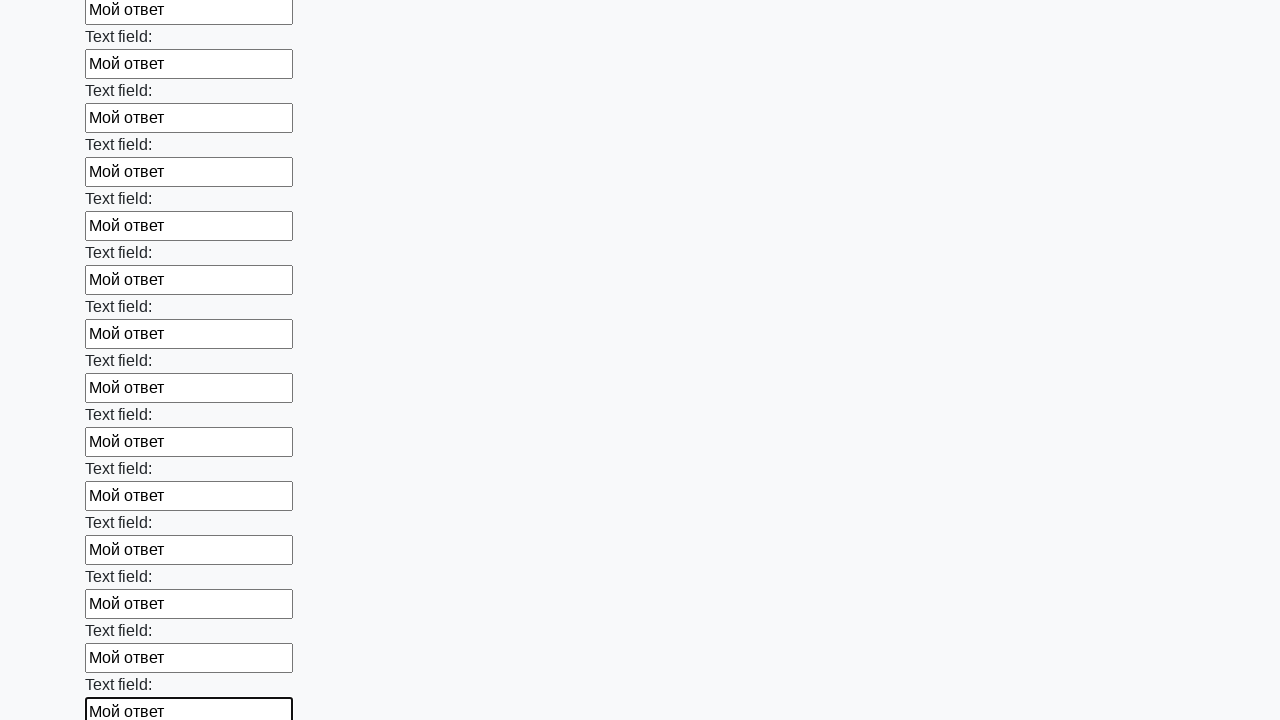

Filled input field with 'Мой ответ' on input >> nth=62
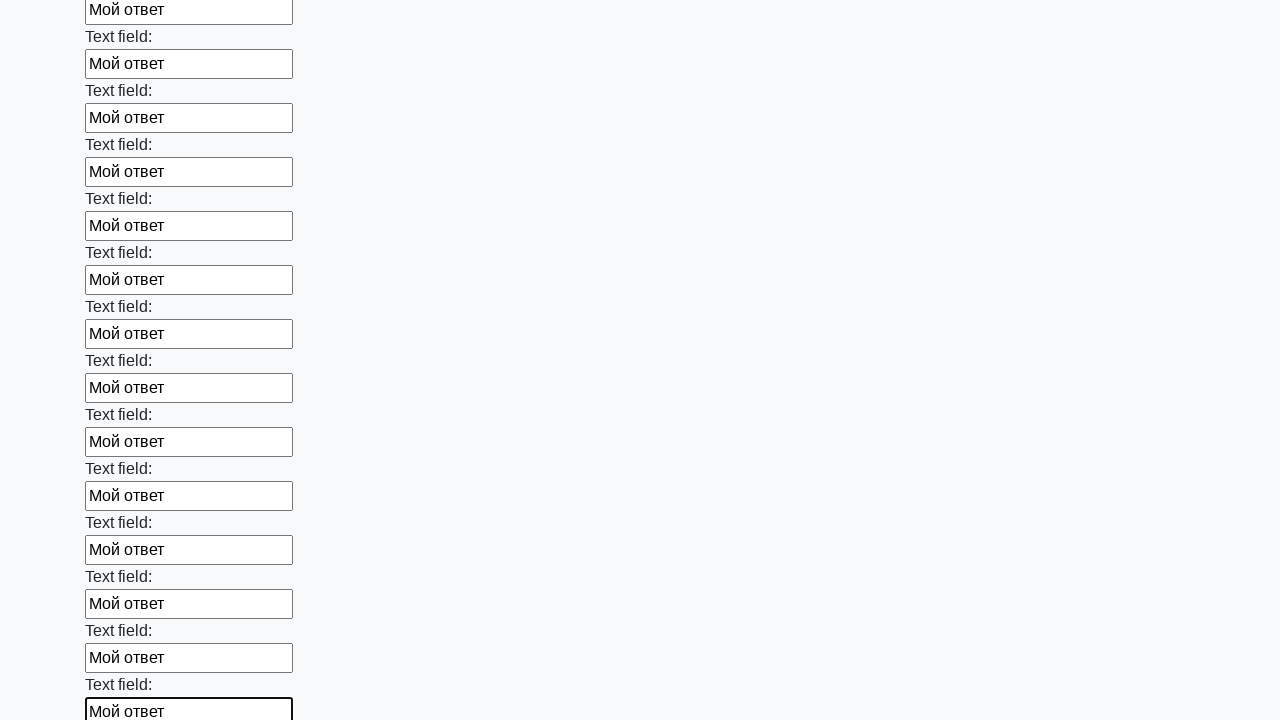

Filled input field with 'Мой ответ' on input >> nth=63
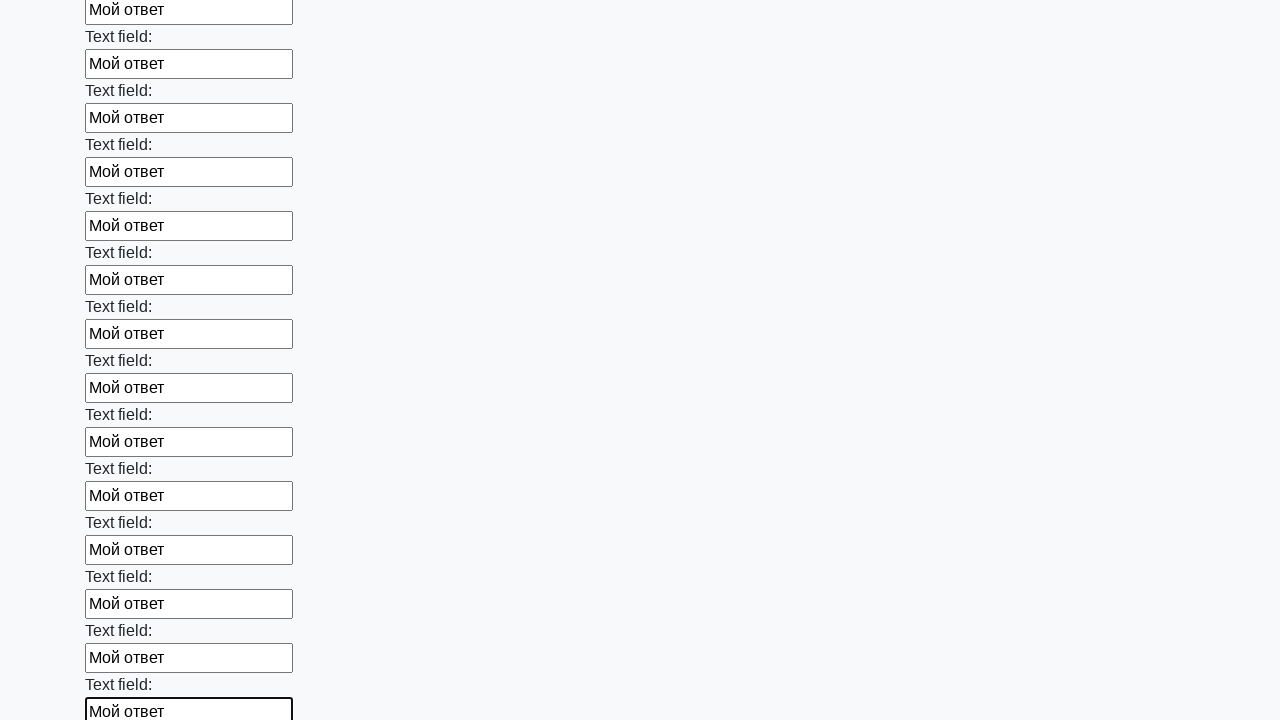

Filled input field with 'Мой ответ' on input >> nth=64
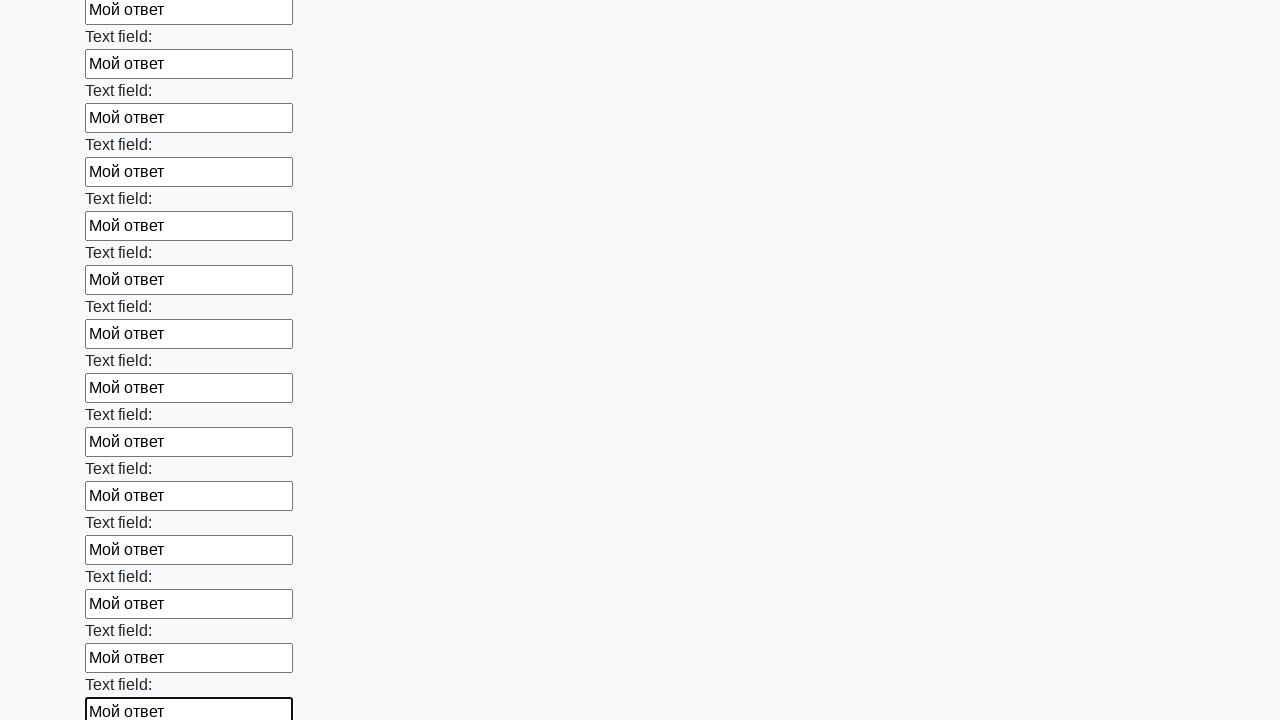

Filled input field with 'Мой ответ' on input >> nth=65
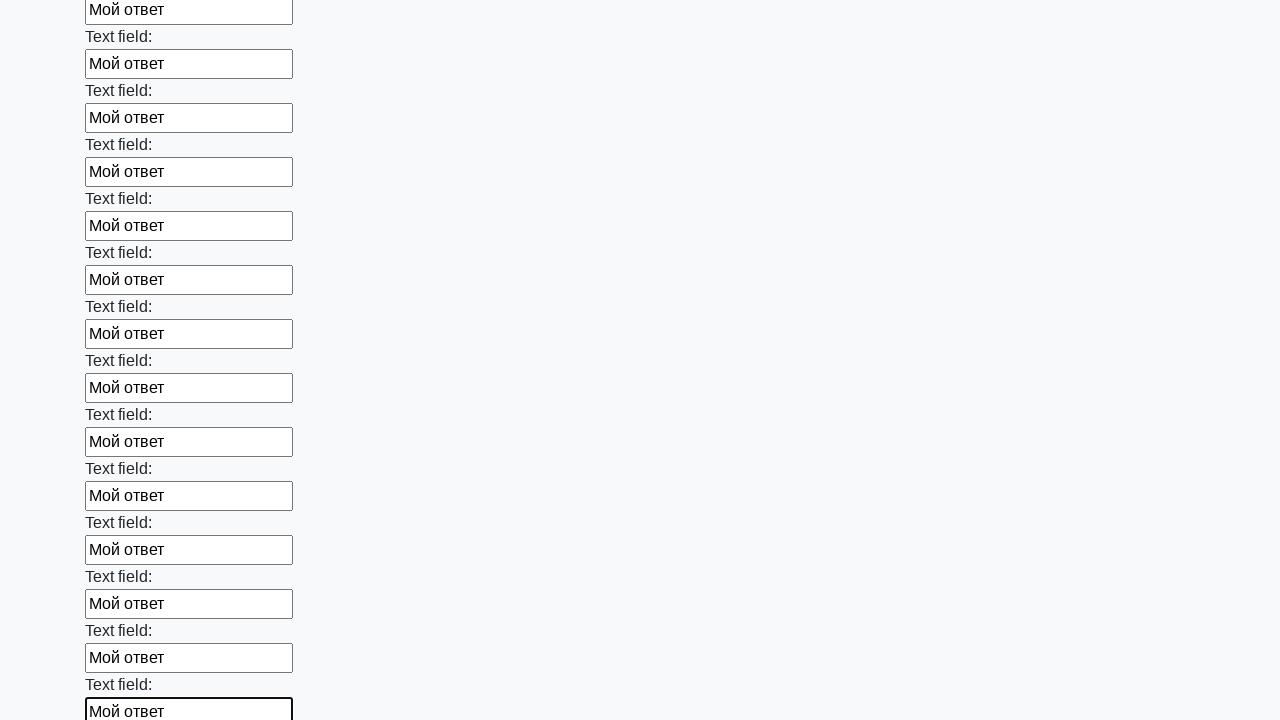

Filled input field with 'Мой ответ' on input >> nth=66
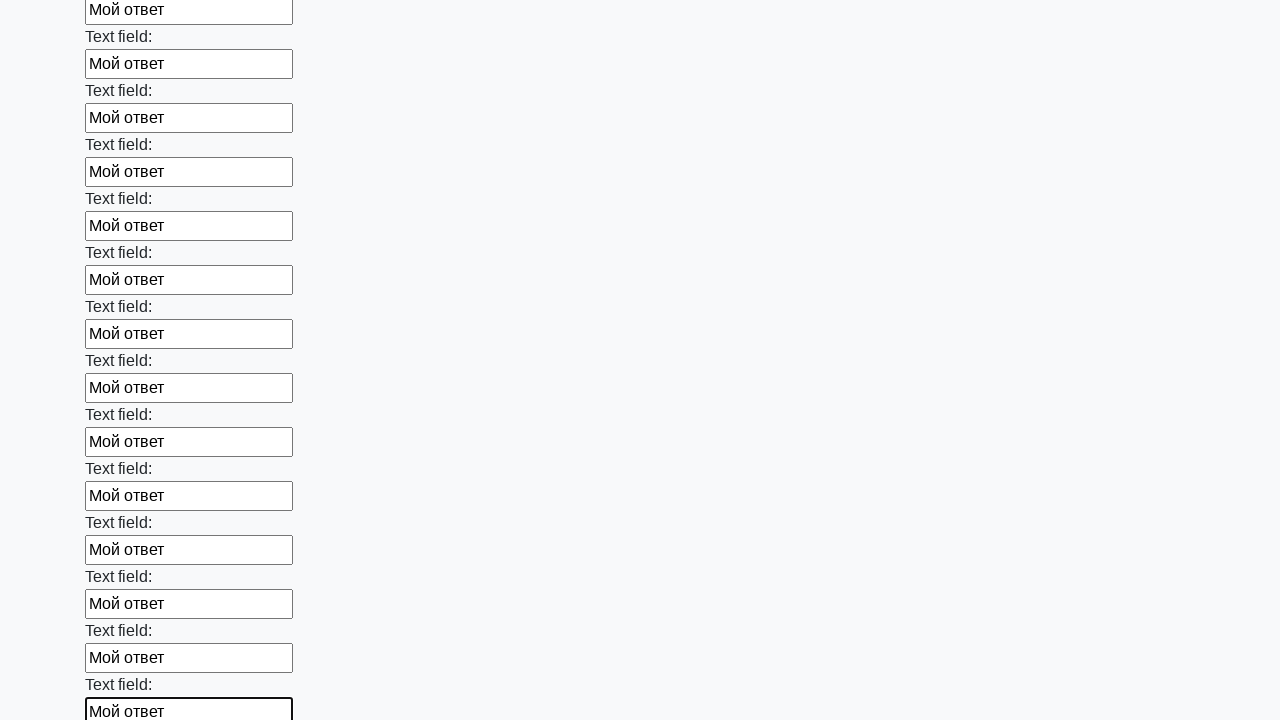

Filled input field with 'Мой ответ' on input >> nth=67
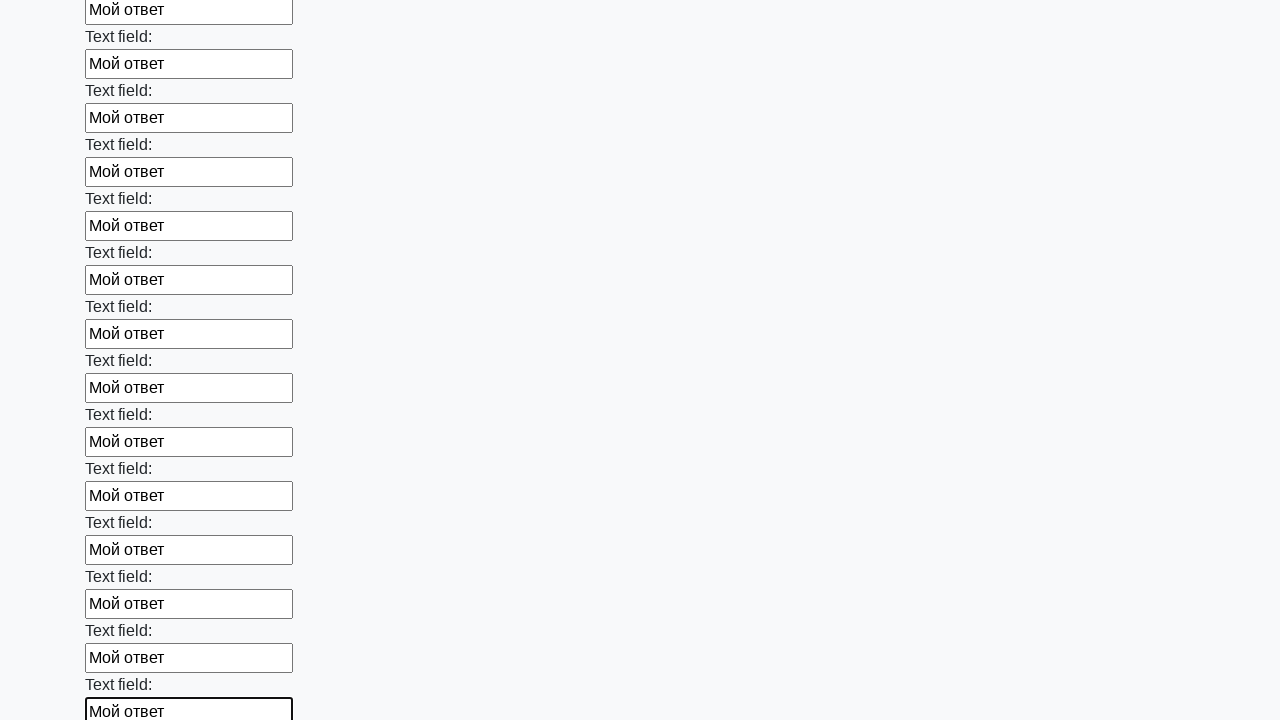

Filled input field with 'Мой ответ' on input >> nth=68
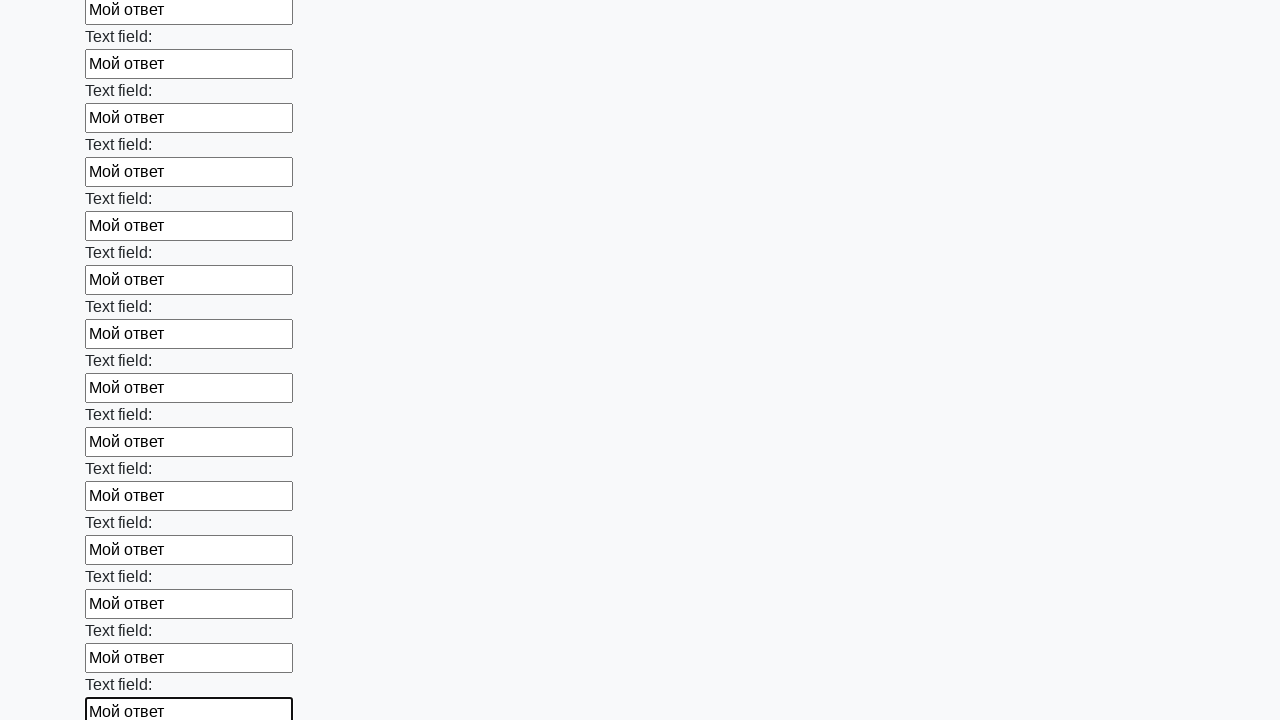

Filled input field with 'Мой ответ' on input >> nth=69
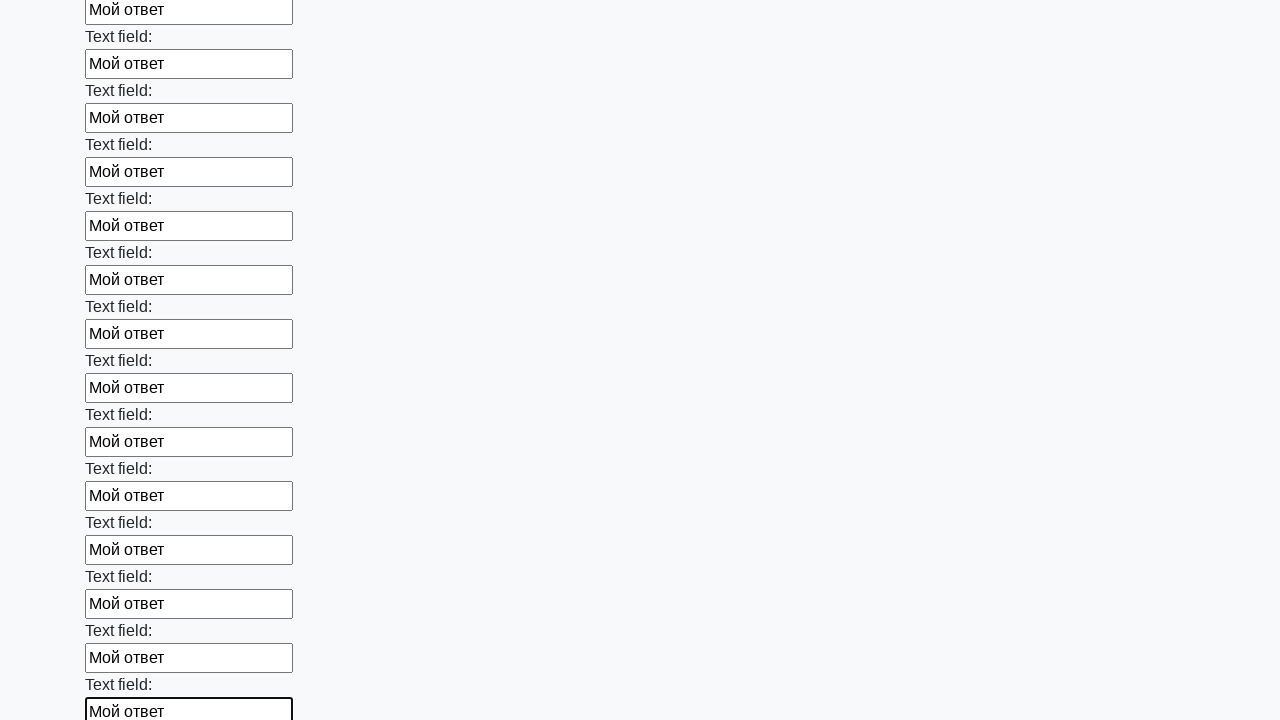

Filled input field with 'Мой ответ' on input >> nth=70
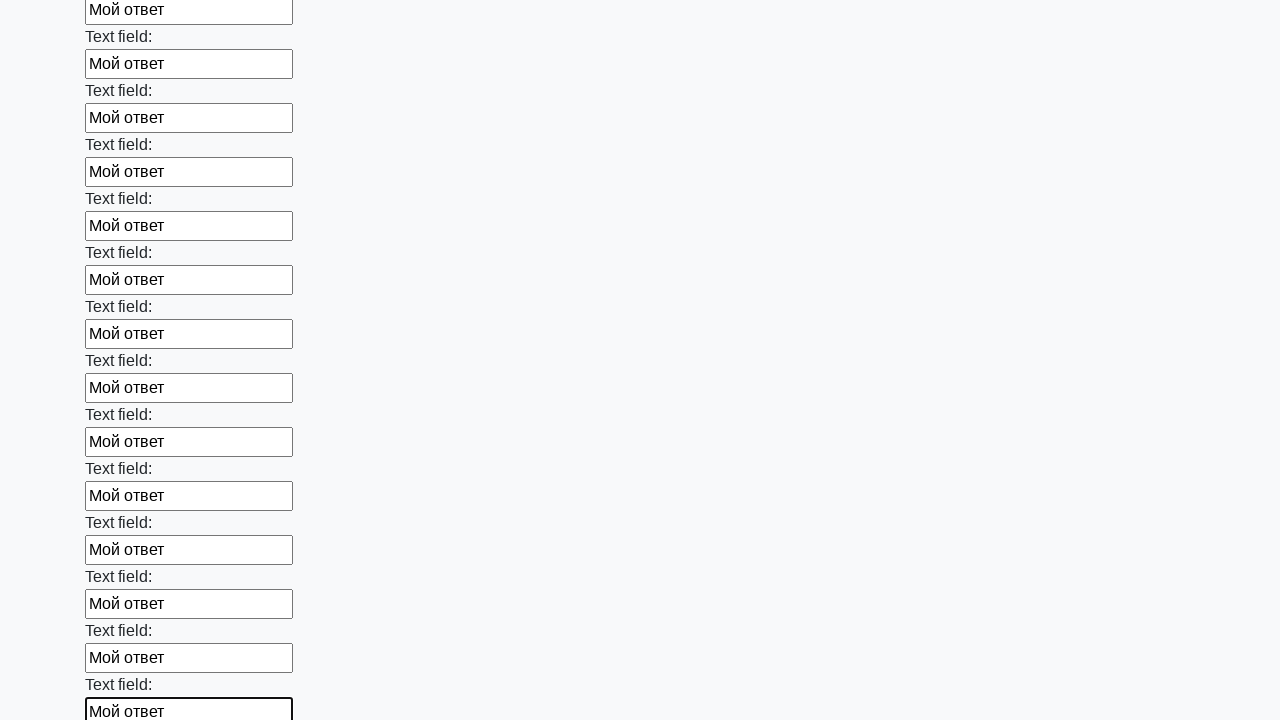

Filled input field with 'Мой ответ' on input >> nth=71
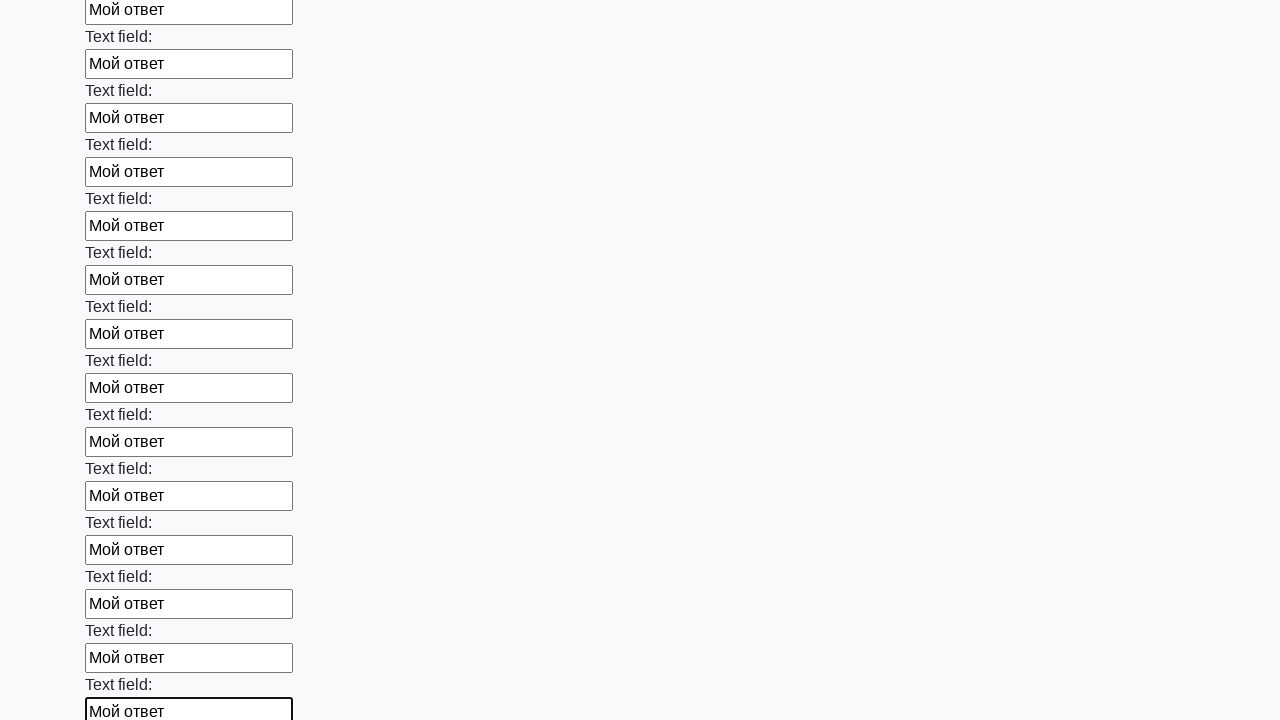

Filled input field with 'Мой ответ' on input >> nth=72
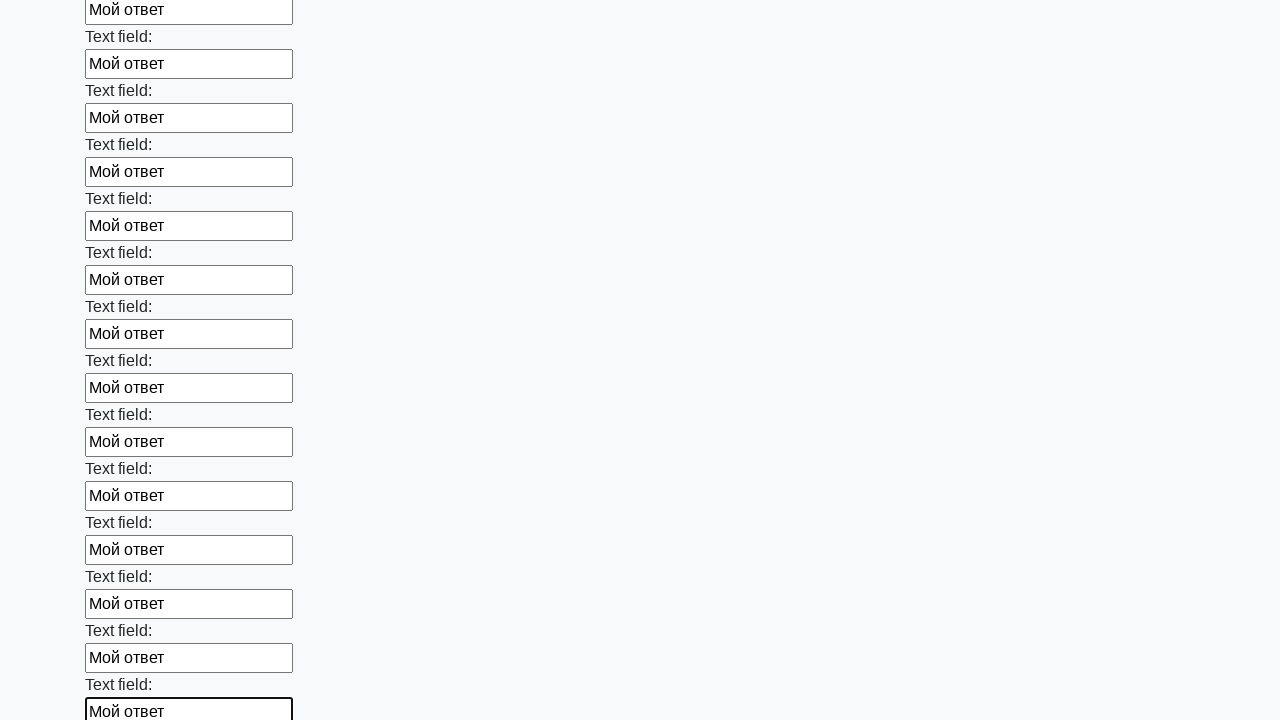

Filled input field with 'Мой ответ' on input >> nth=73
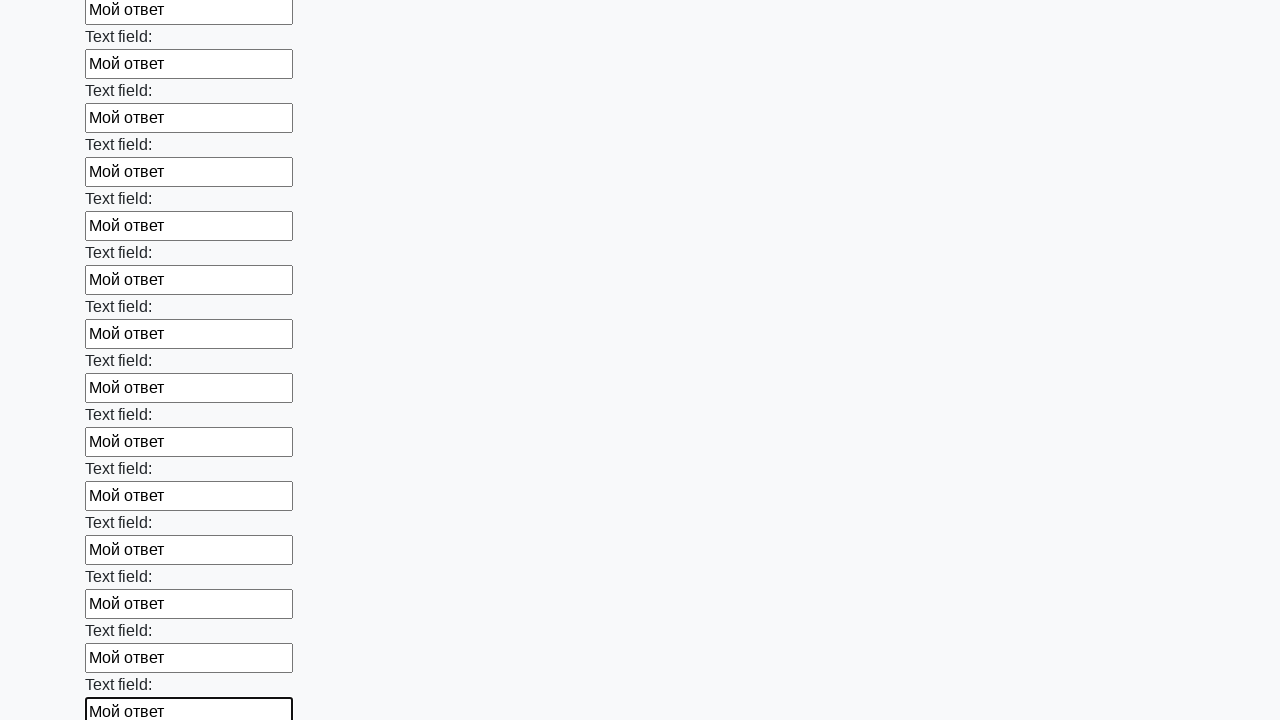

Filled input field with 'Мой ответ' on input >> nth=74
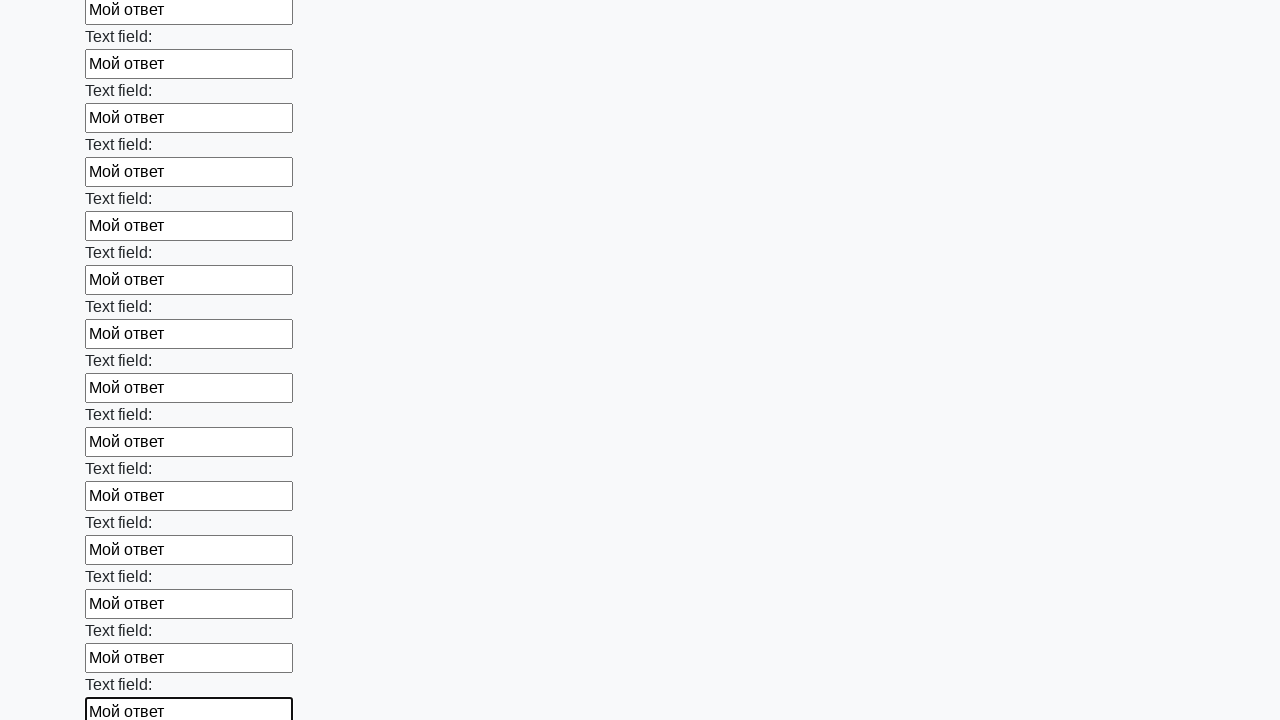

Filled input field with 'Мой ответ' on input >> nth=75
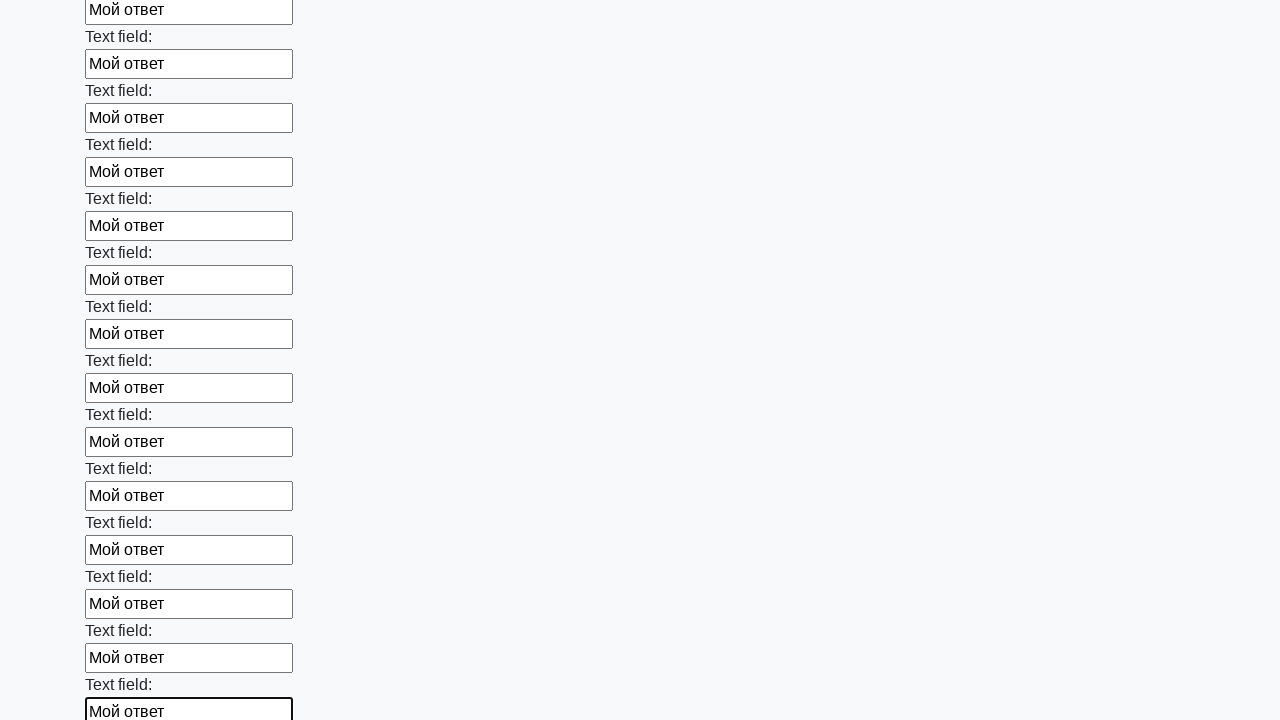

Filled input field with 'Мой ответ' on input >> nth=76
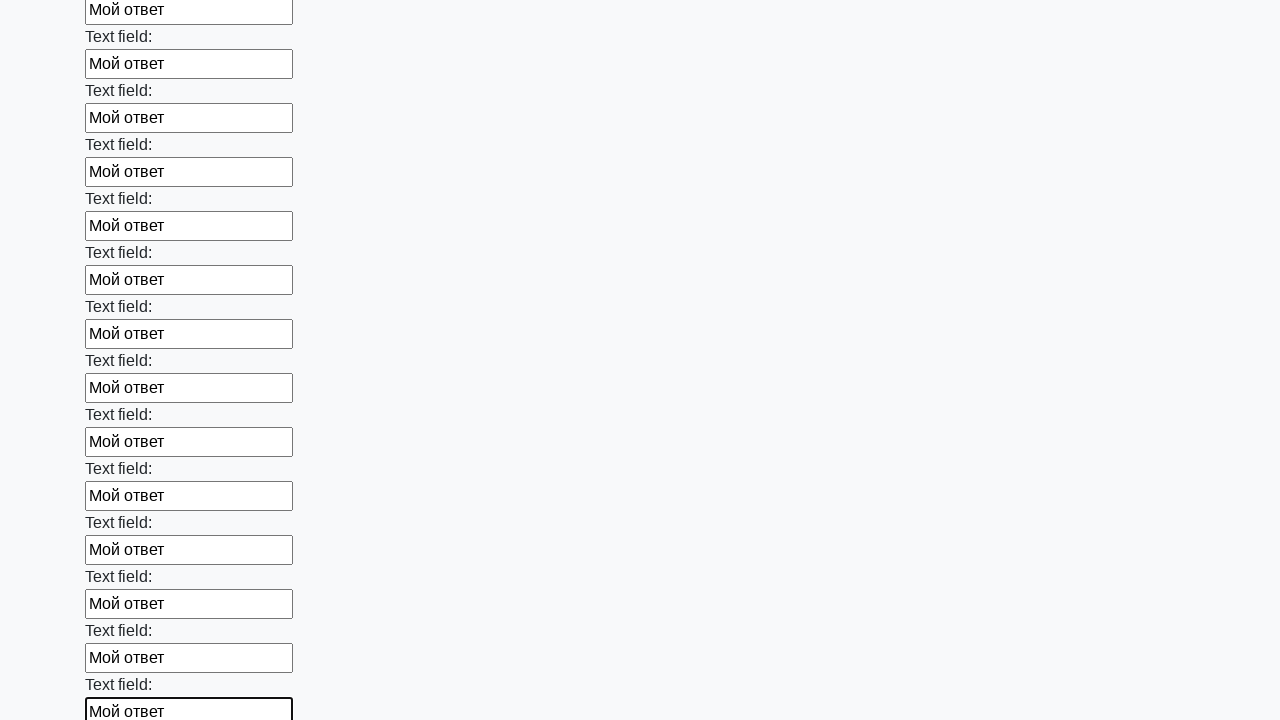

Filled input field with 'Мой ответ' on input >> nth=77
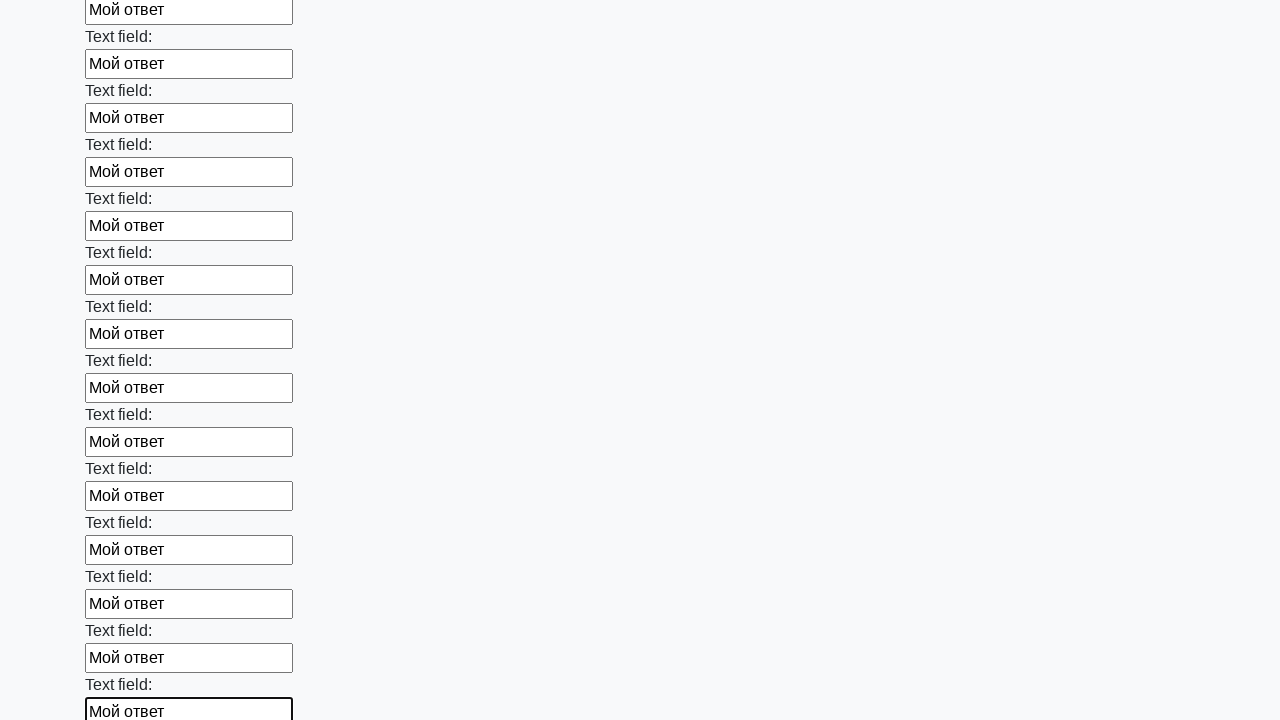

Filled input field with 'Мой ответ' on input >> nth=78
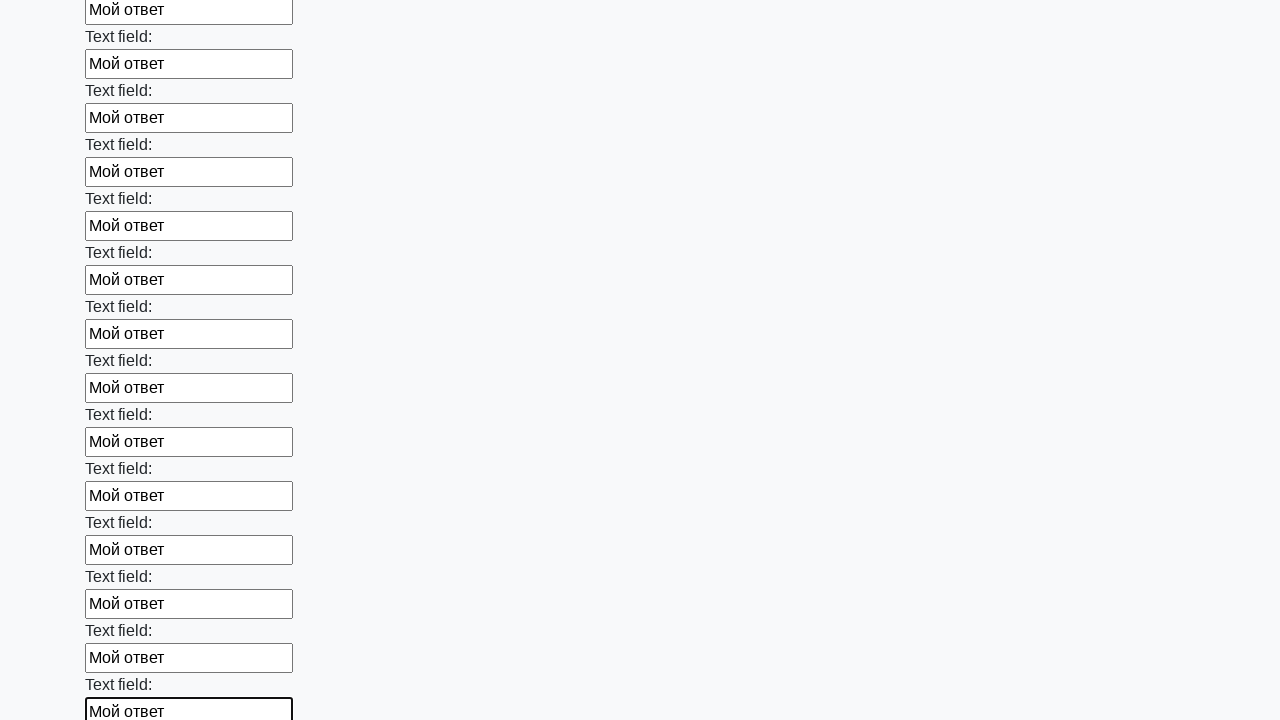

Filled input field with 'Мой ответ' on input >> nth=79
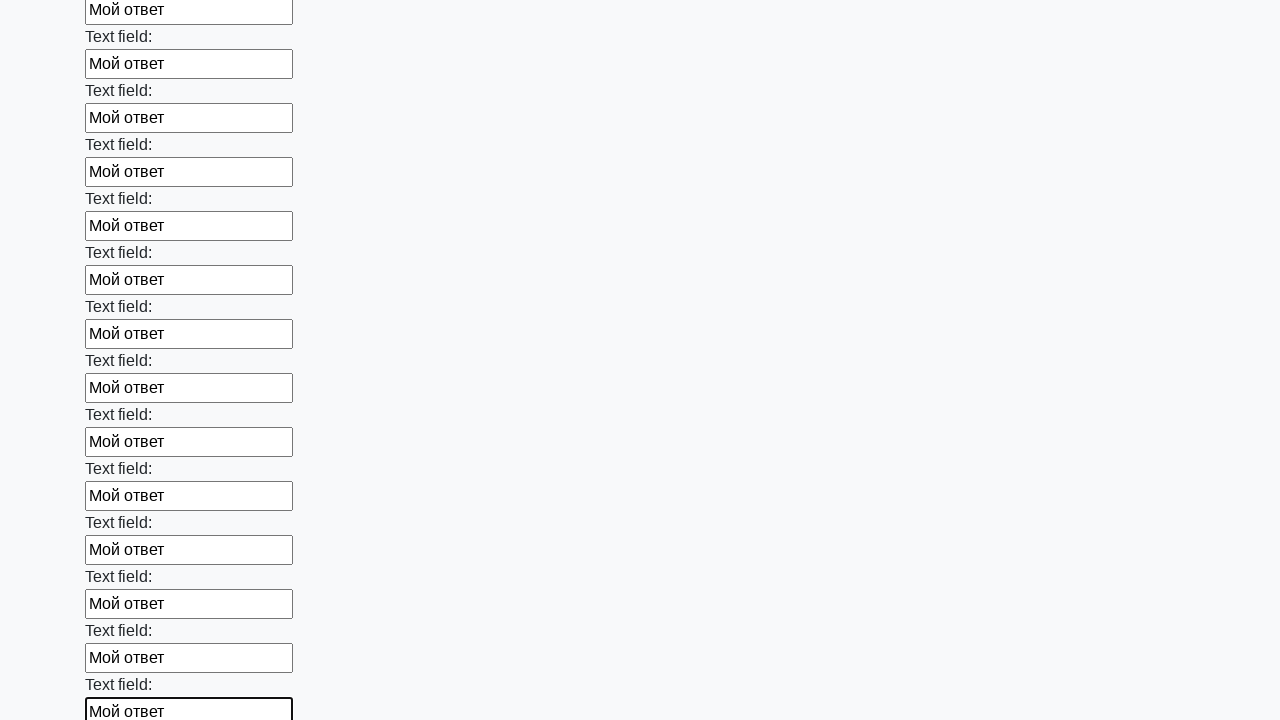

Filled input field with 'Мой ответ' on input >> nth=80
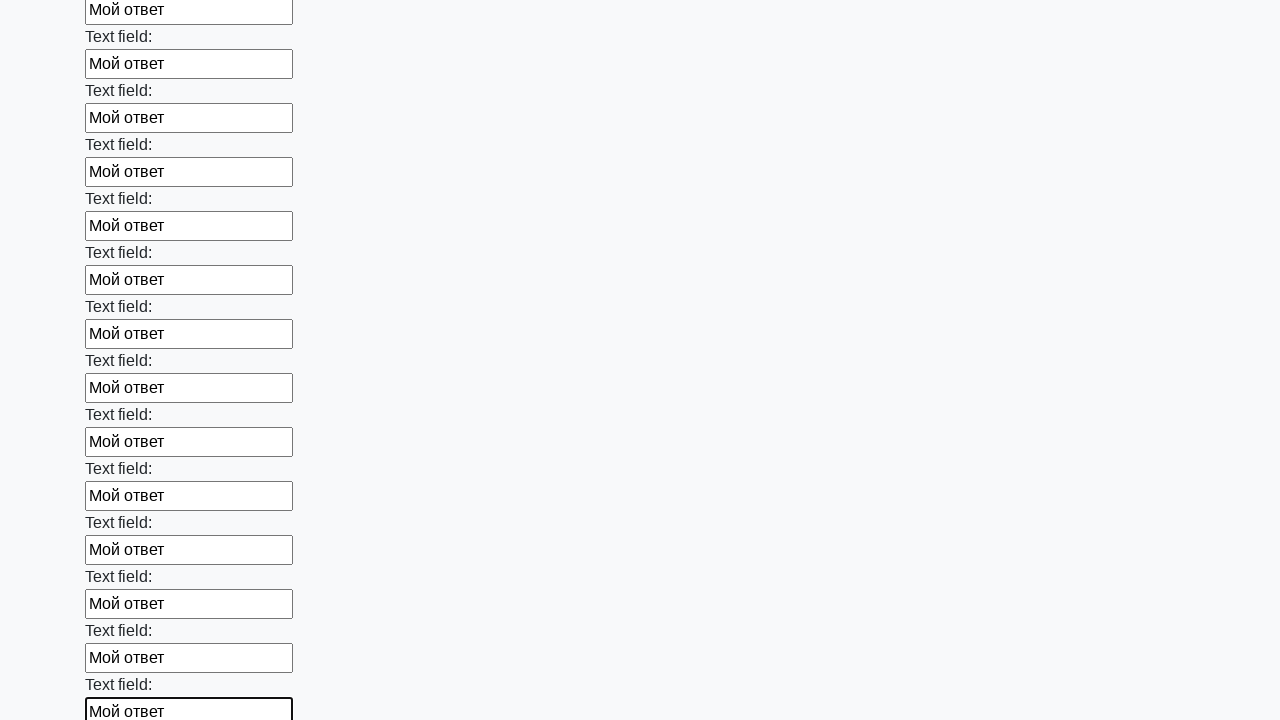

Filled input field with 'Мой ответ' on input >> nth=81
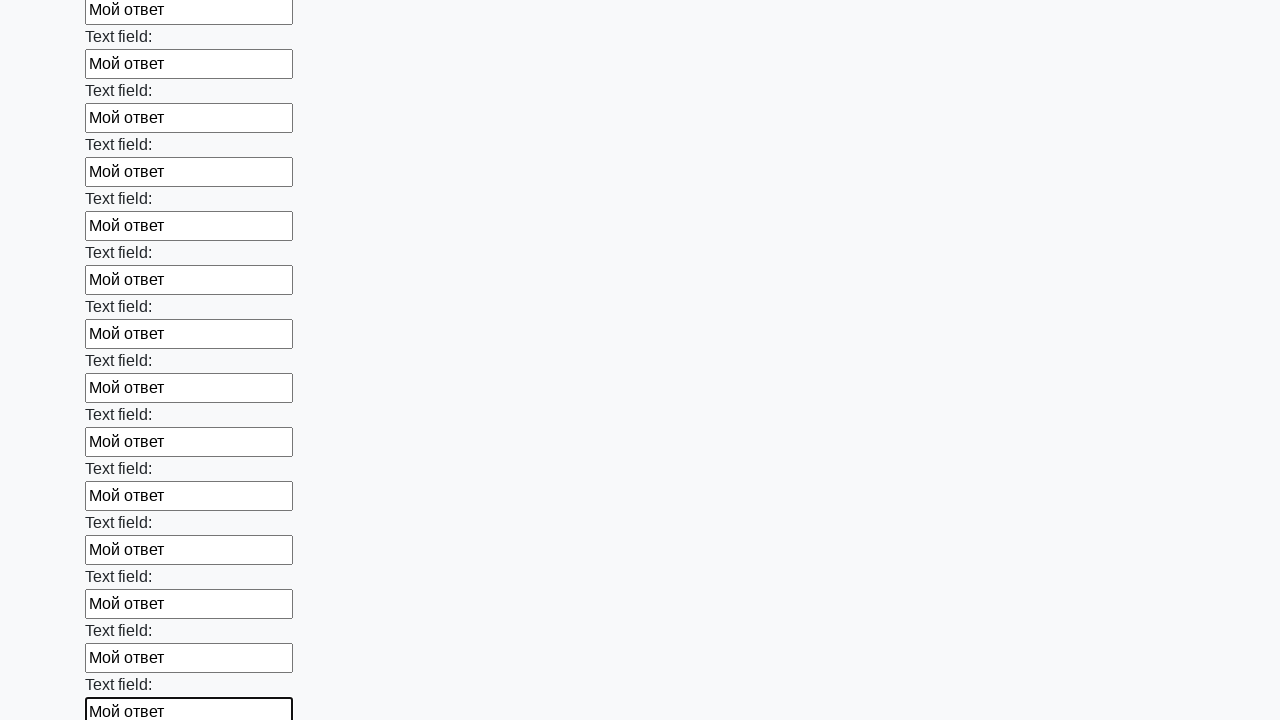

Filled input field with 'Мой ответ' on input >> nth=82
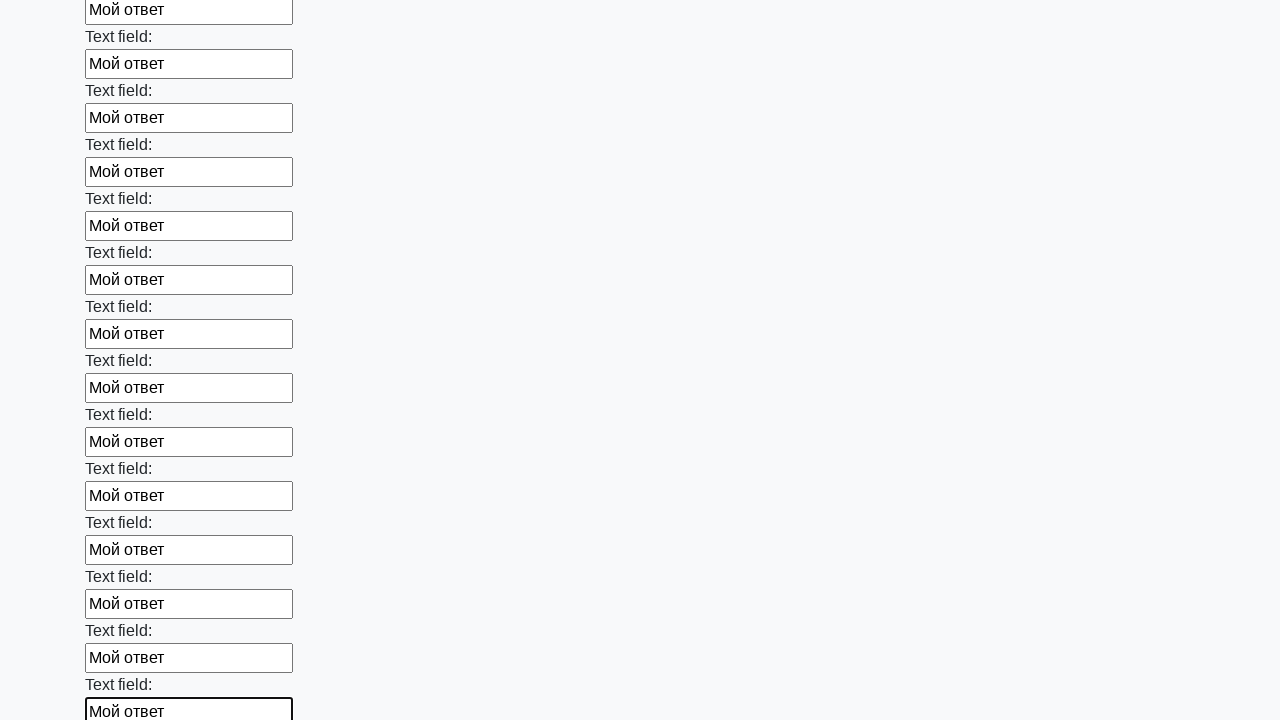

Filled input field with 'Мой ответ' on input >> nth=83
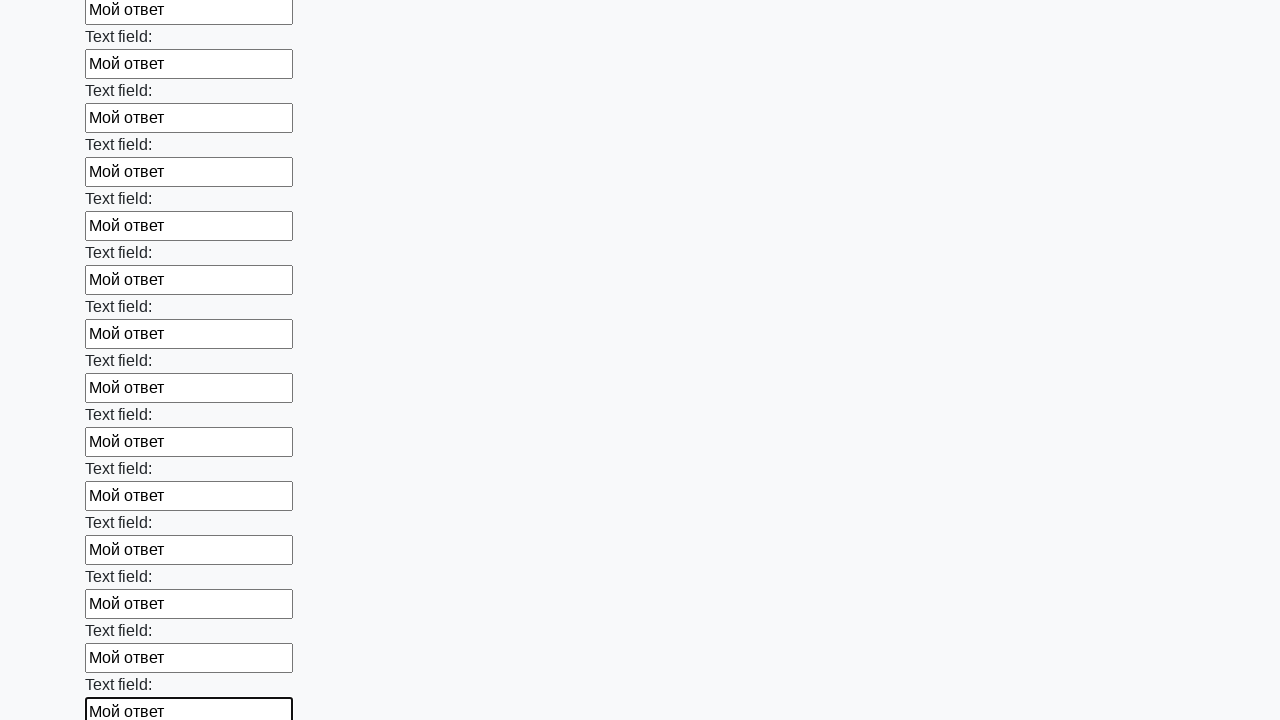

Filled input field with 'Мой ответ' on input >> nth=84
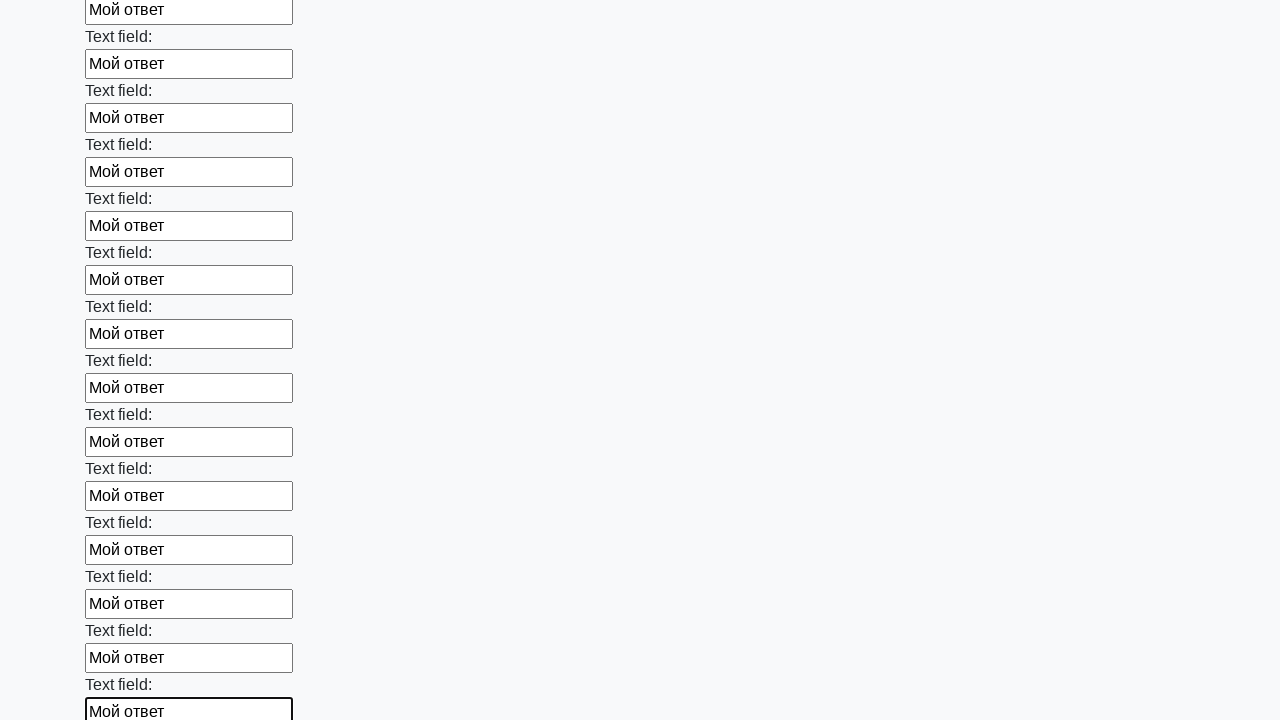

Filled input field with 'Мой ответ' on input >> nth=85
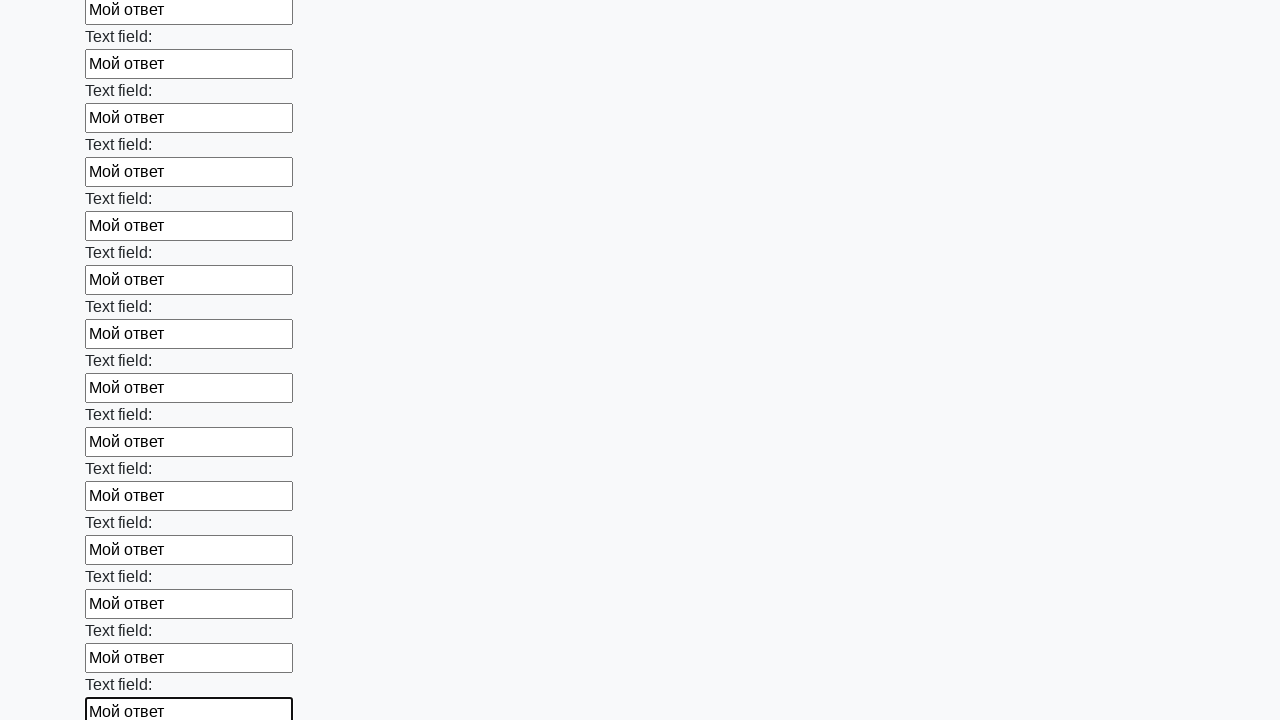

Filled input field with 'Мой ответ' on input >> nth=86
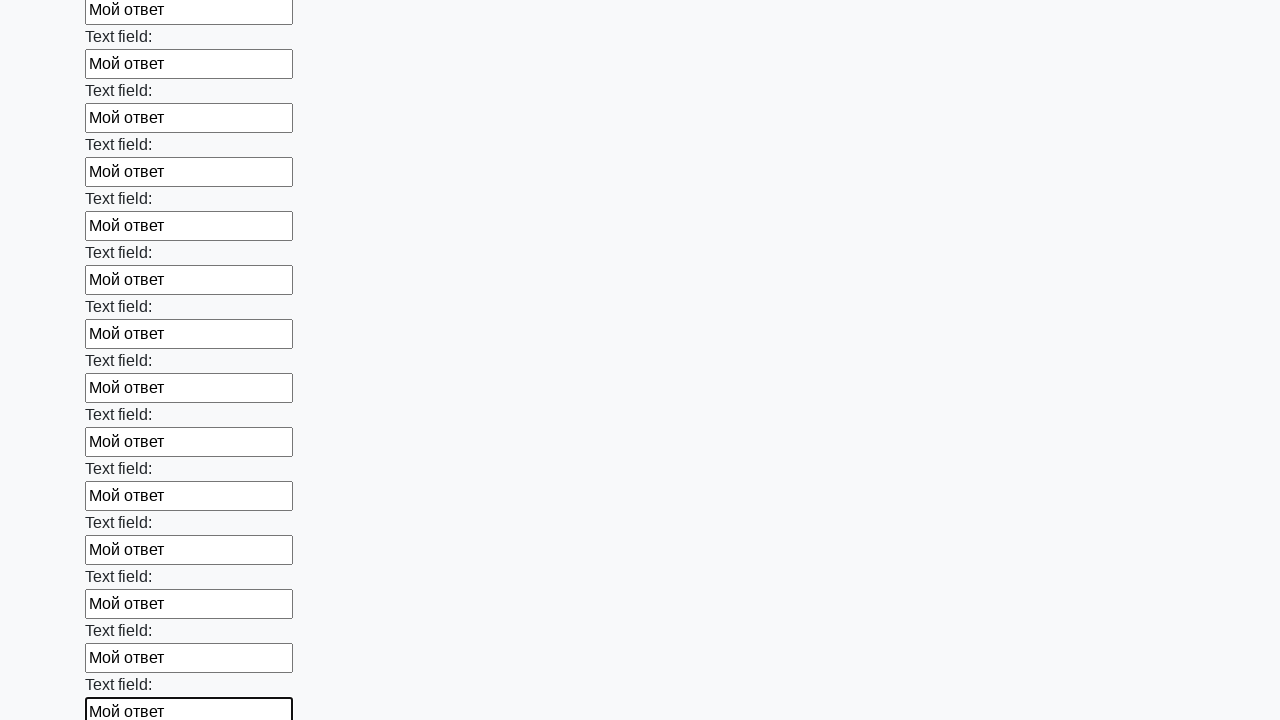

Filled input field with 'Мой ответ' on input >> nth=87
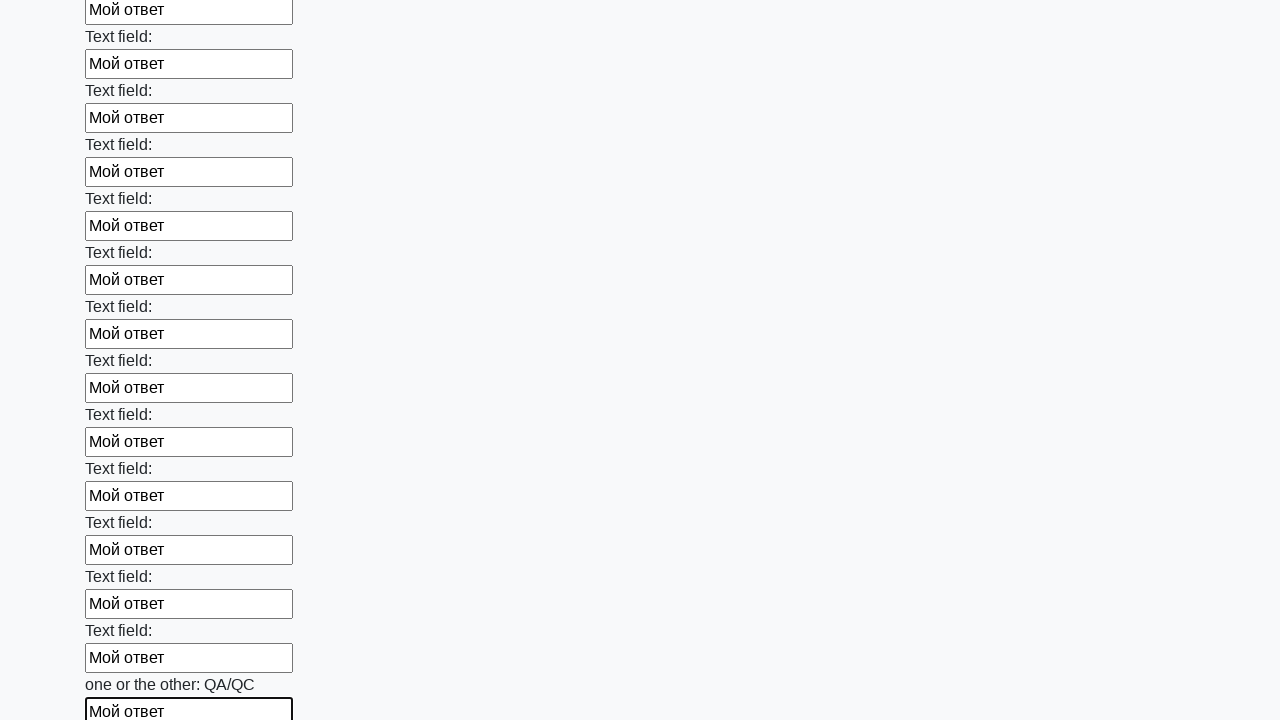

Filled input field with 'Мой ответ' on input >> nth=88
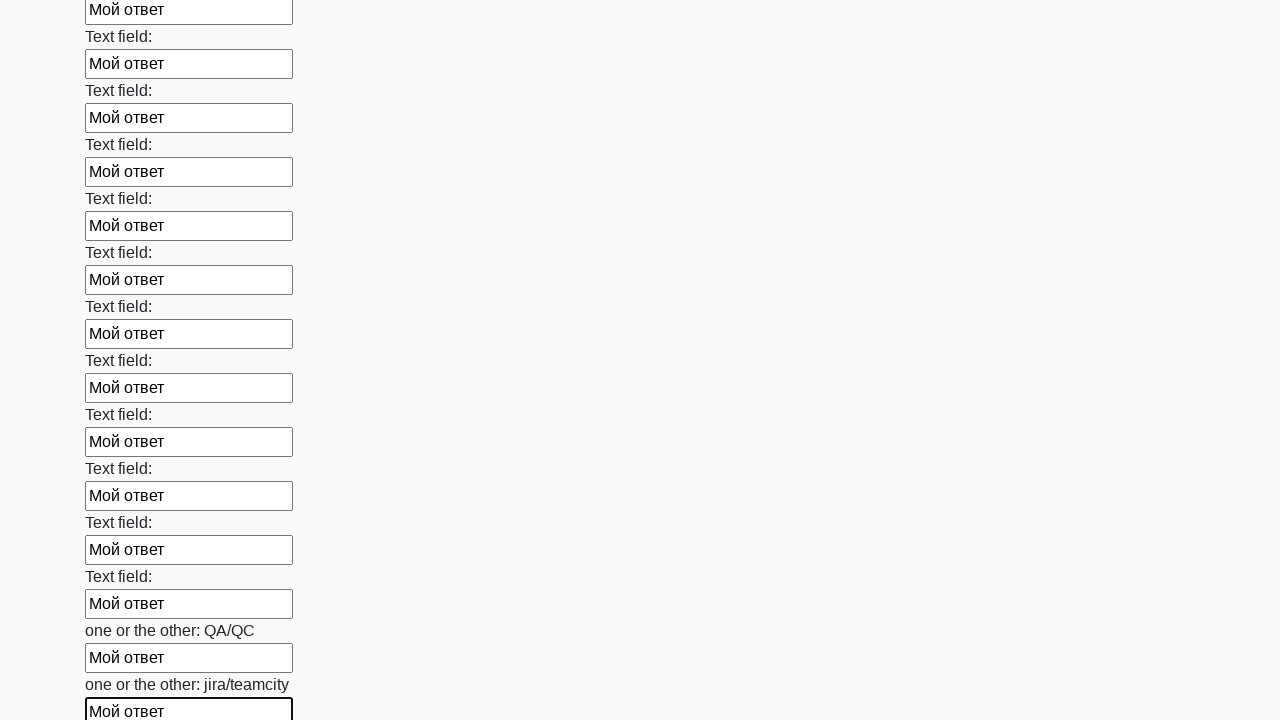

Filled input field with 'Мой ответ' on input >> nth=89
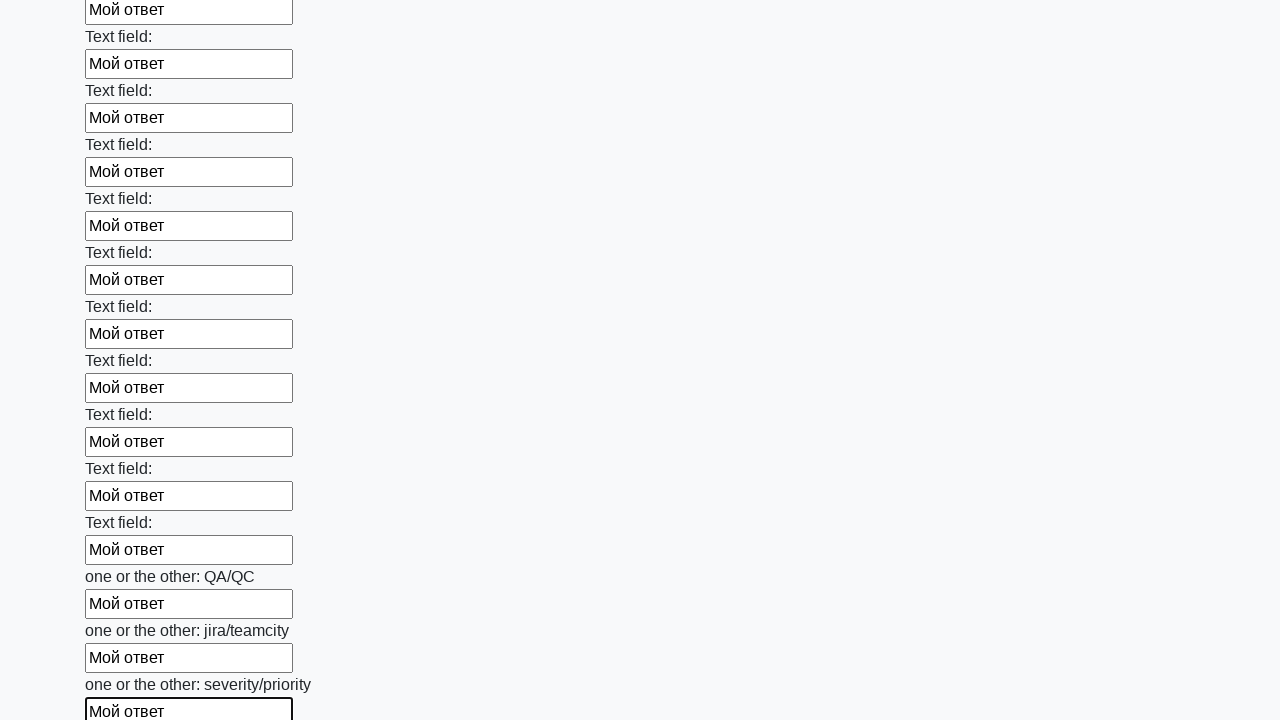

Filled input field with 'Мой ответ' on input >> nth=90
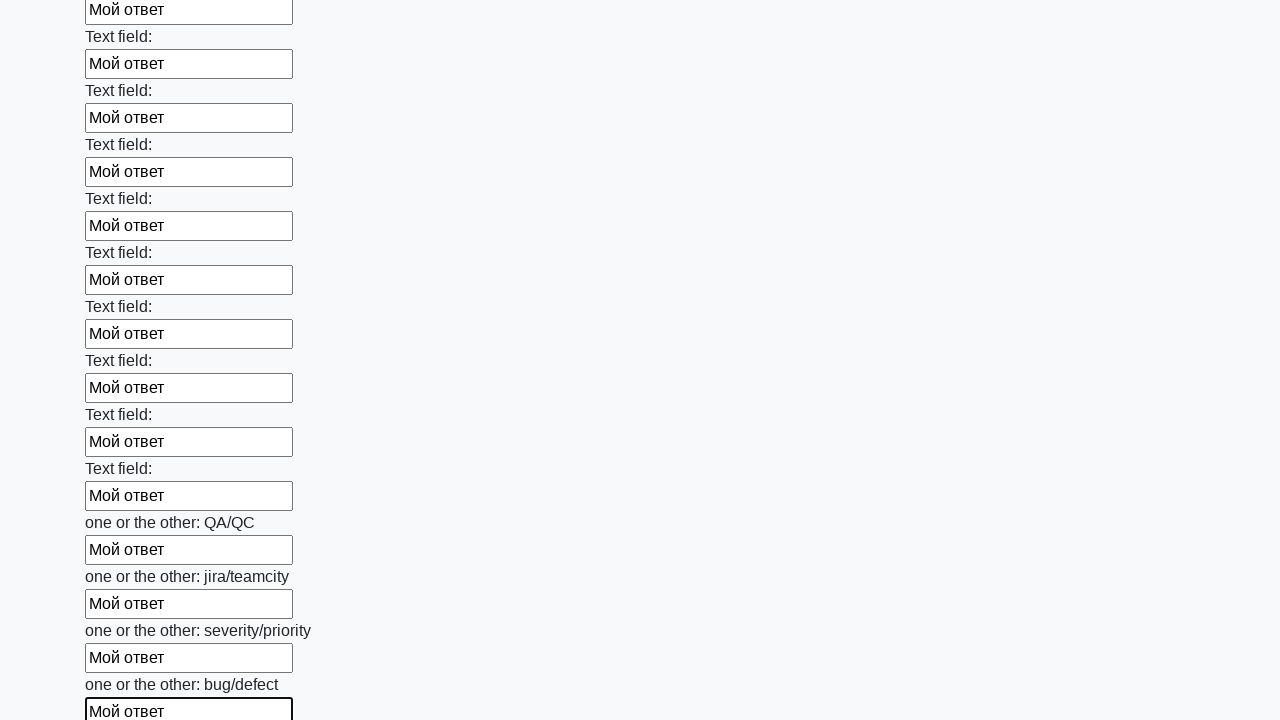

Filled input field with 'Мой ответ' on input >> nth=91
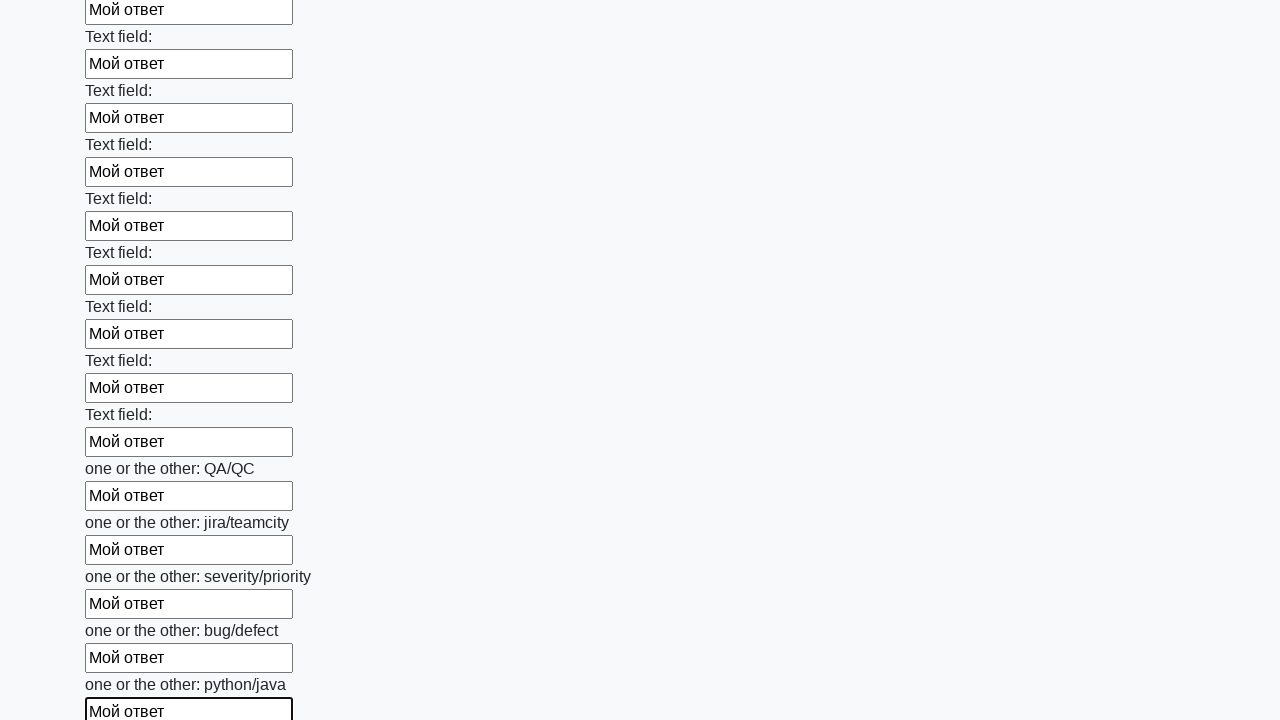

Filled input field with 'Мой ответ' on input >> nth=92
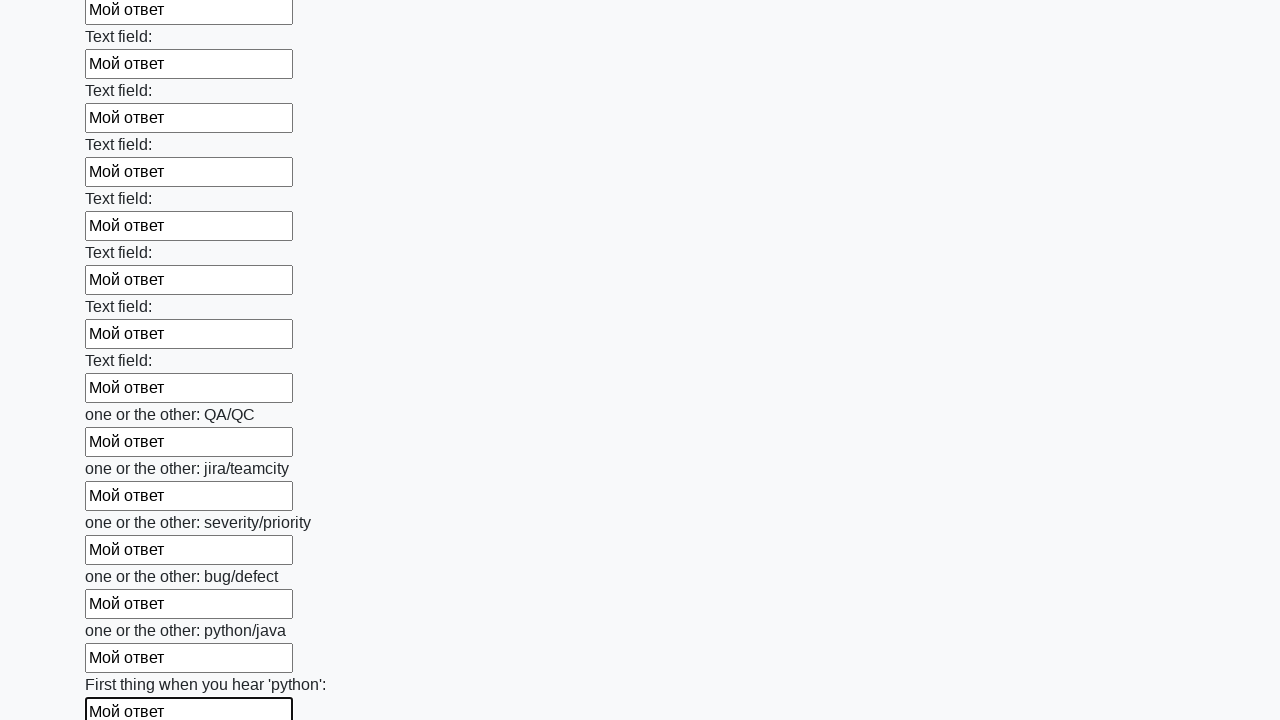

Filled input field with 'Мой ответ' on input >> nth=93
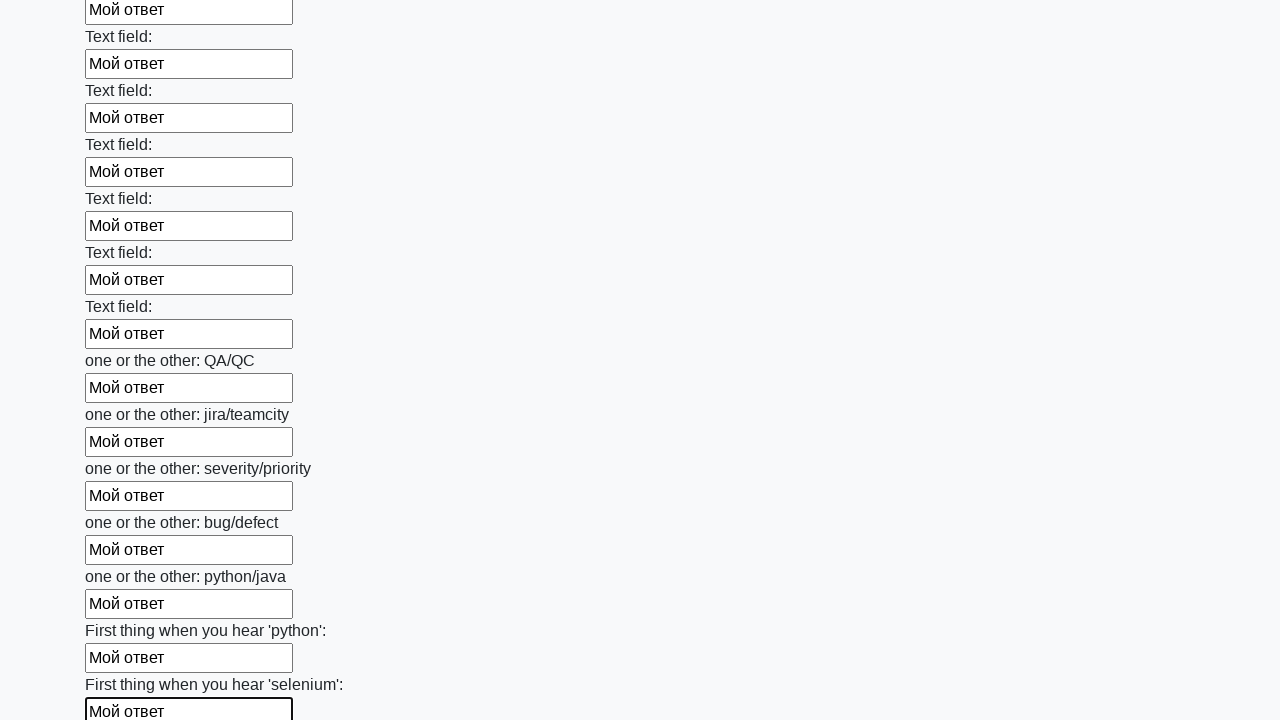

Filled input field with 'Мой ответ' on input >> nth=94
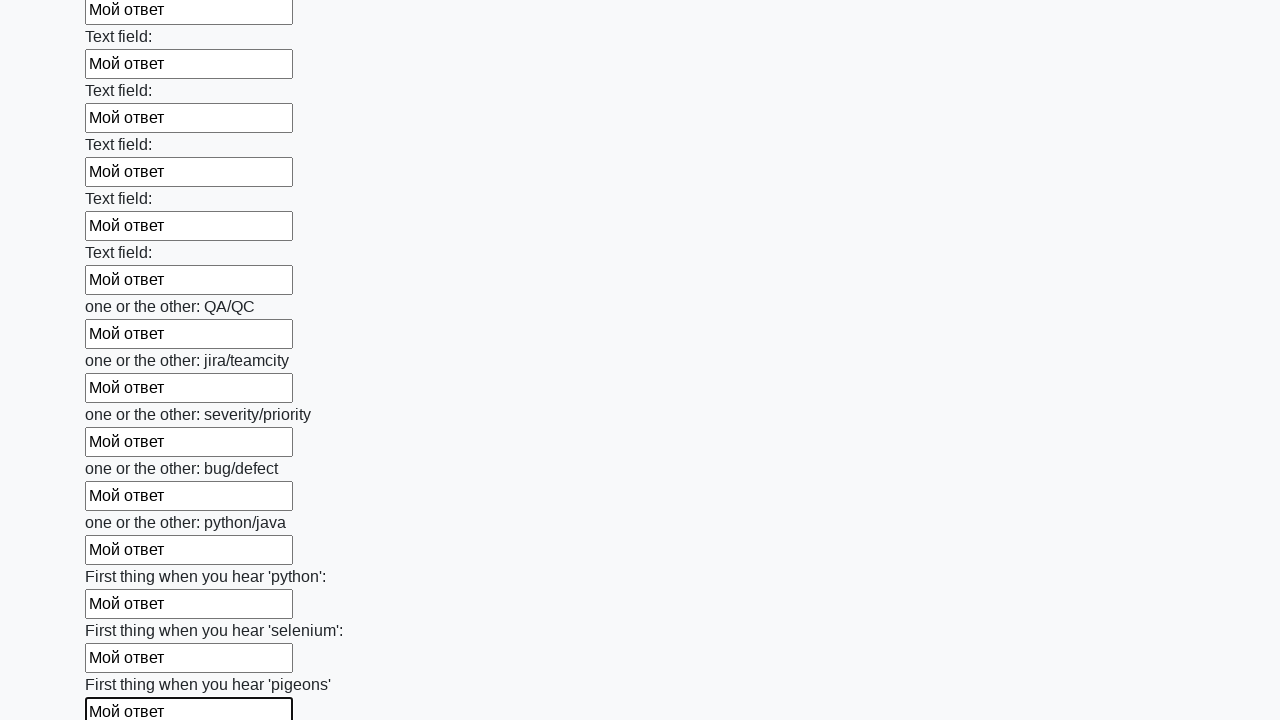

Filled input field with 'Мой ответ' on input >> nth=95
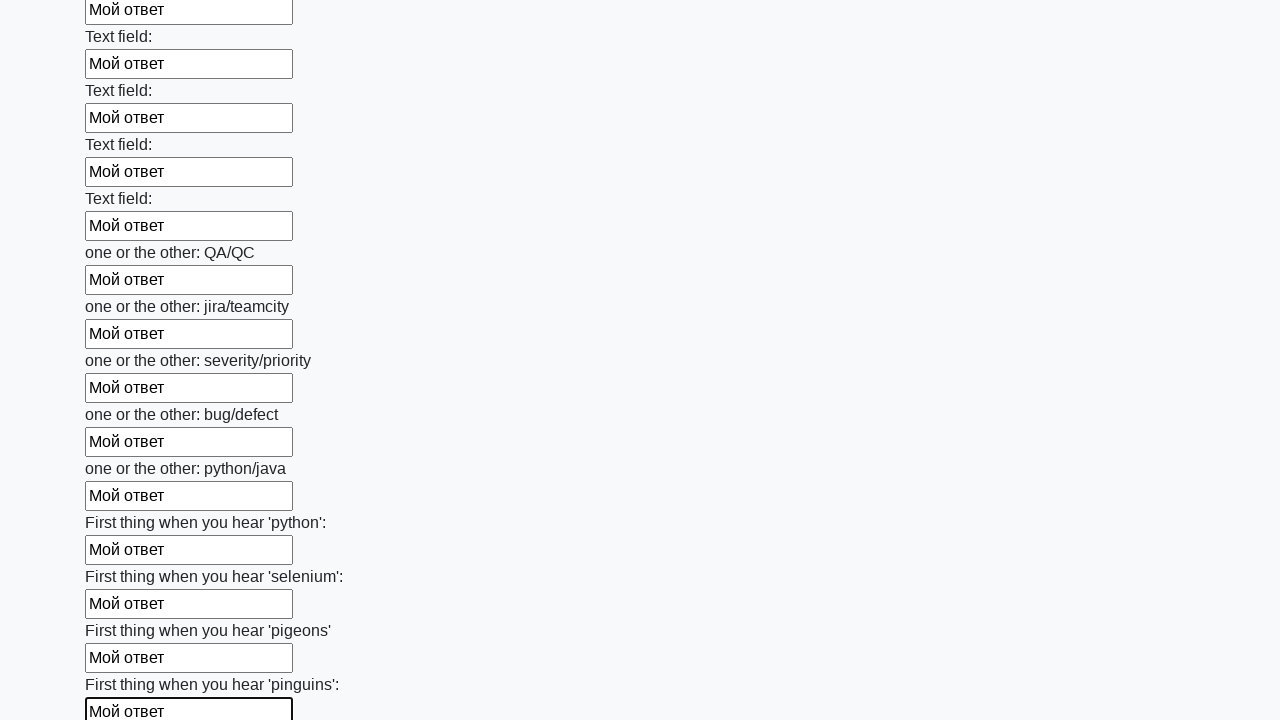

Filled input field with 'Мой ответ' on input >> nth=96
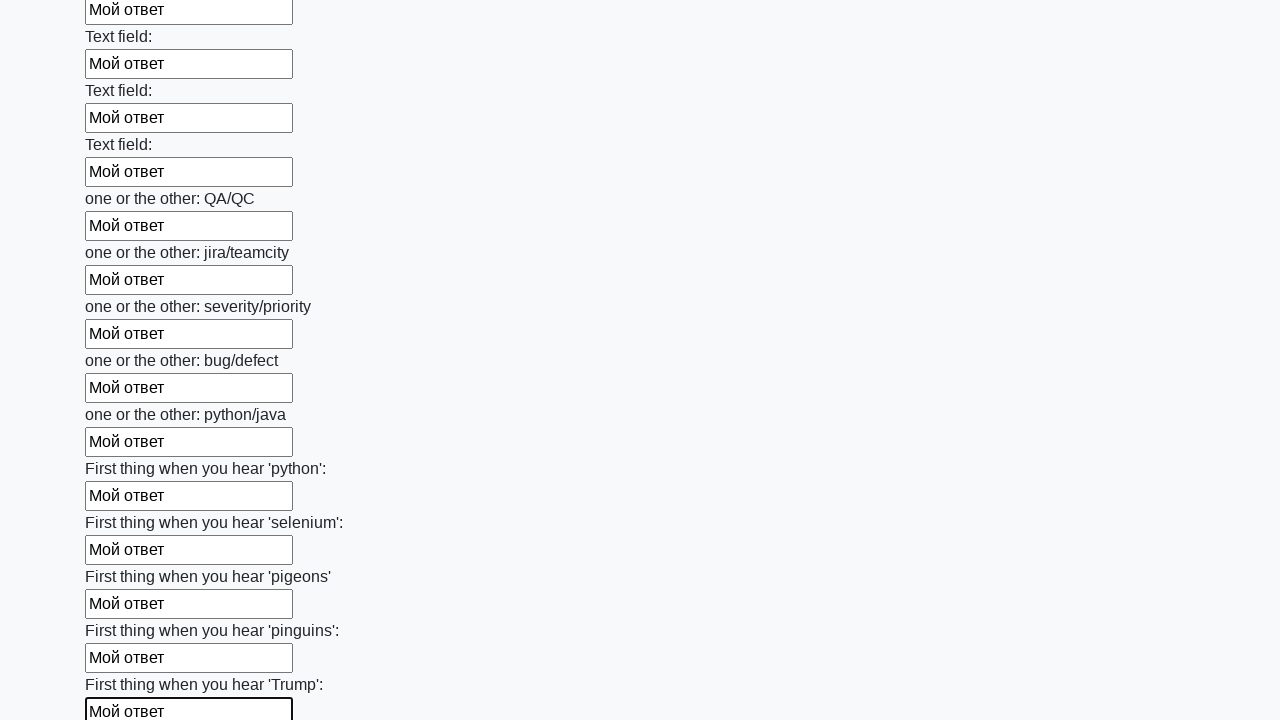

Filled input field with 'Мой ответ' on input >> nth=97
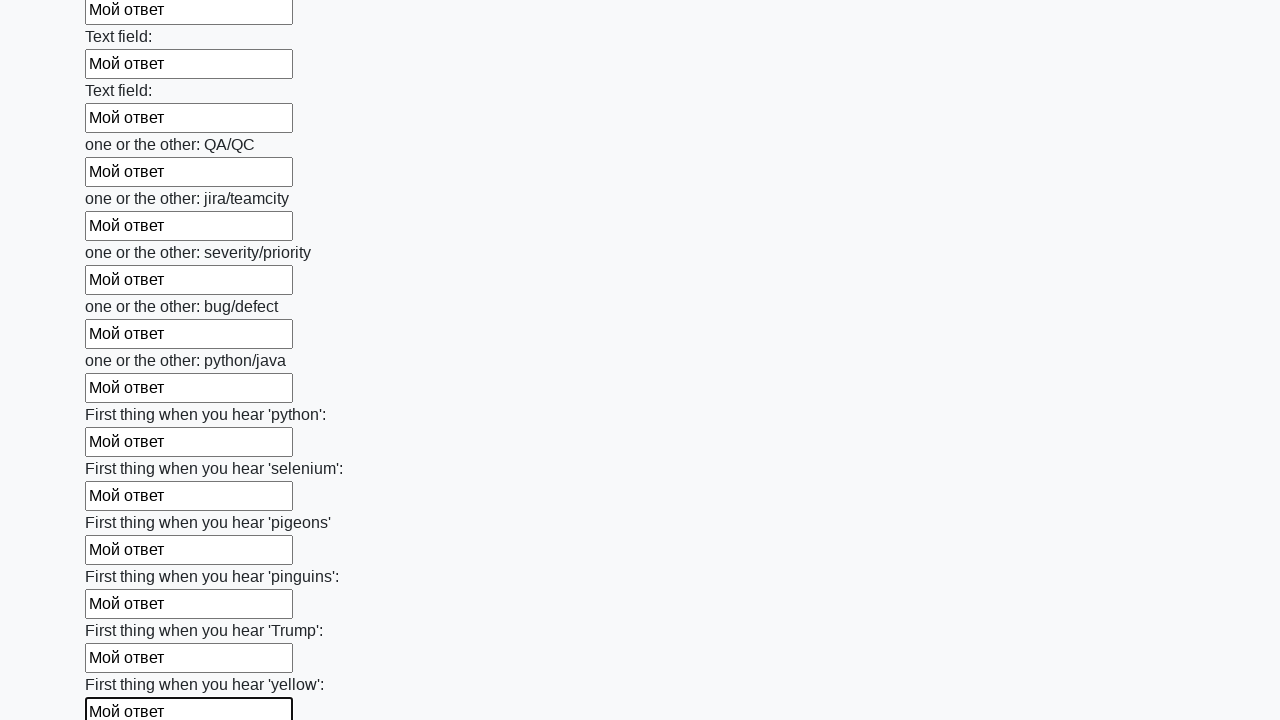

Filled input field with 'Мой ответ' on input >> nth=98
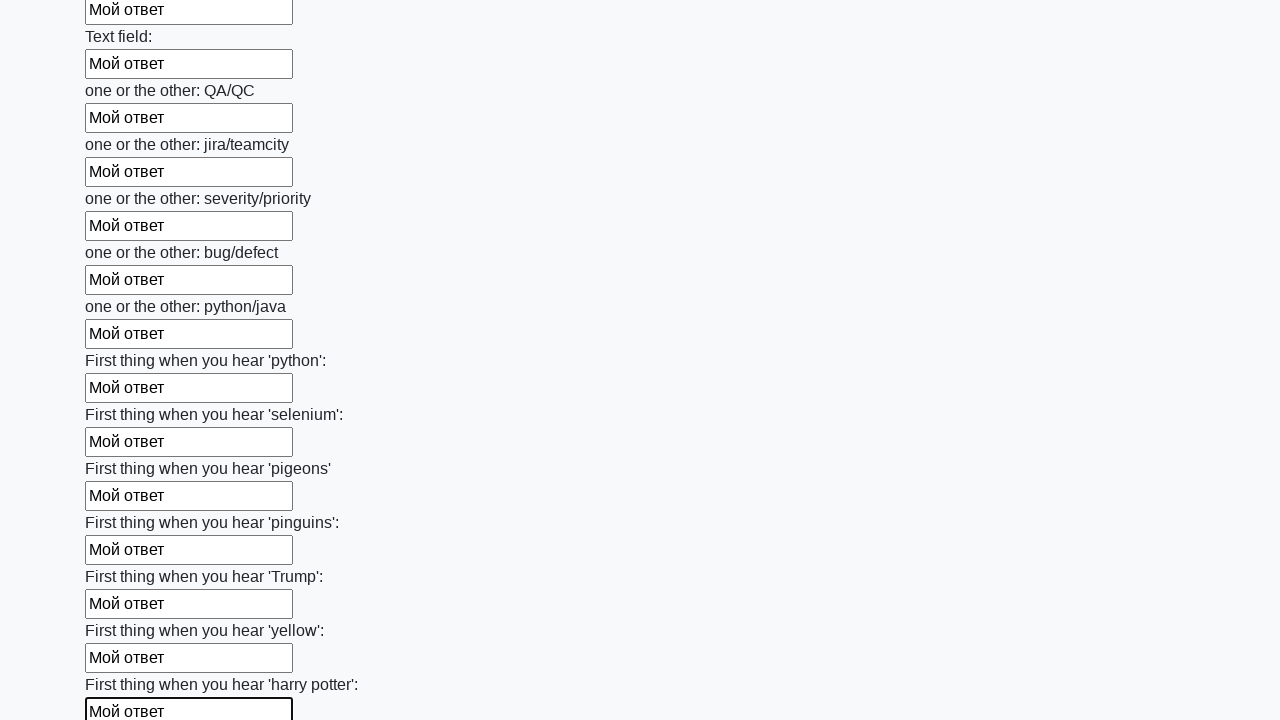

Filled input field with 'Мой ответ' on input >> nth=99
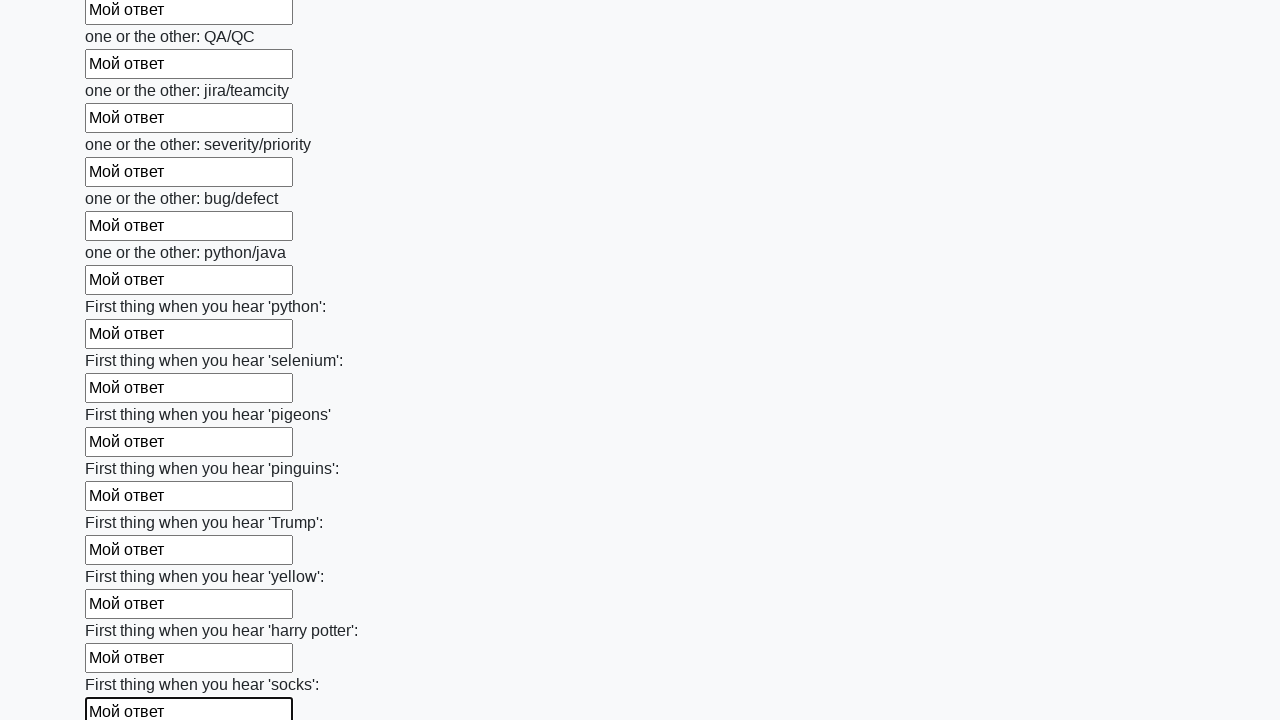

Clicked the submit button to submit the form at (123, 611) on button.btn
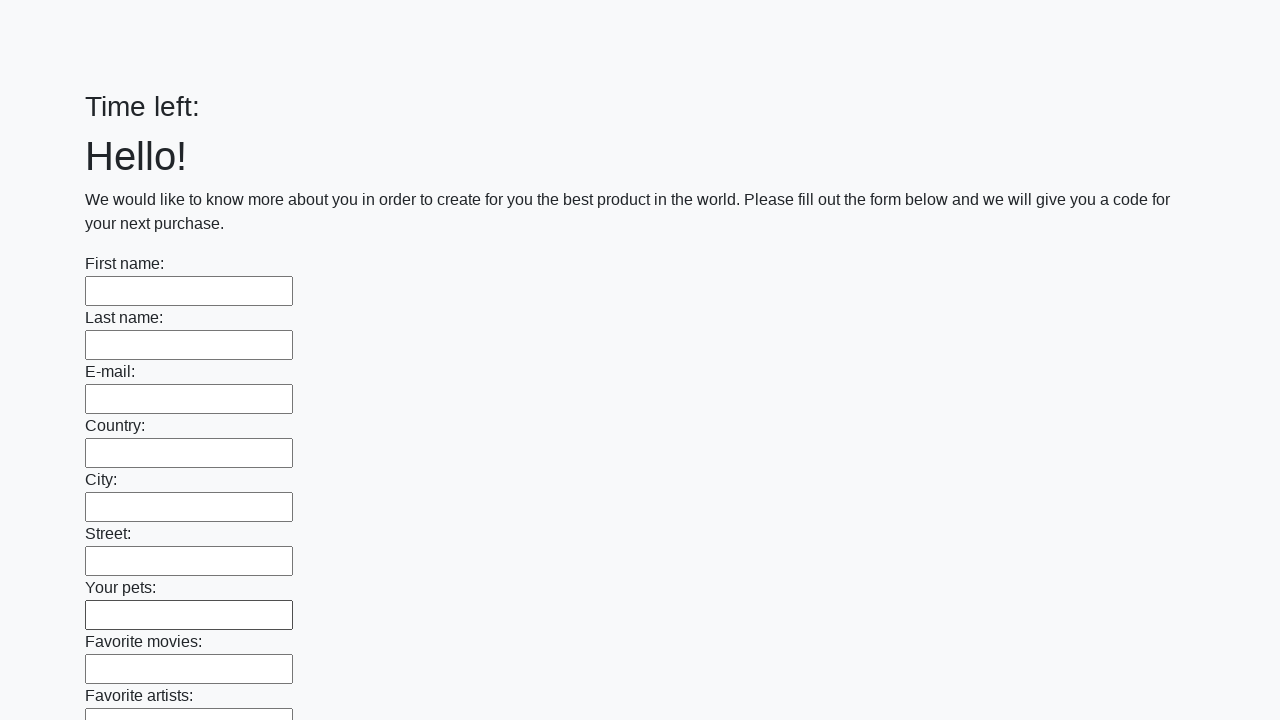

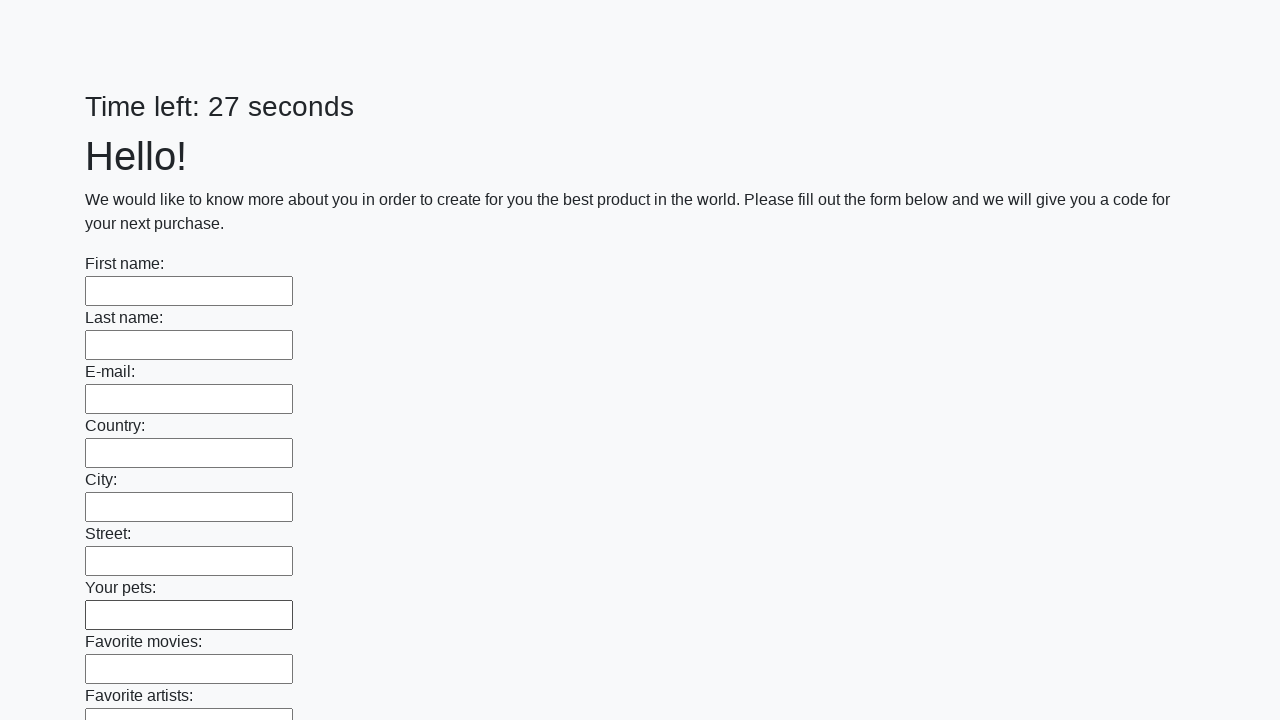